Tests that after winning two games, the results show "2nd game" text

Starting URL: https://one-hand-bandit.vercel.app/

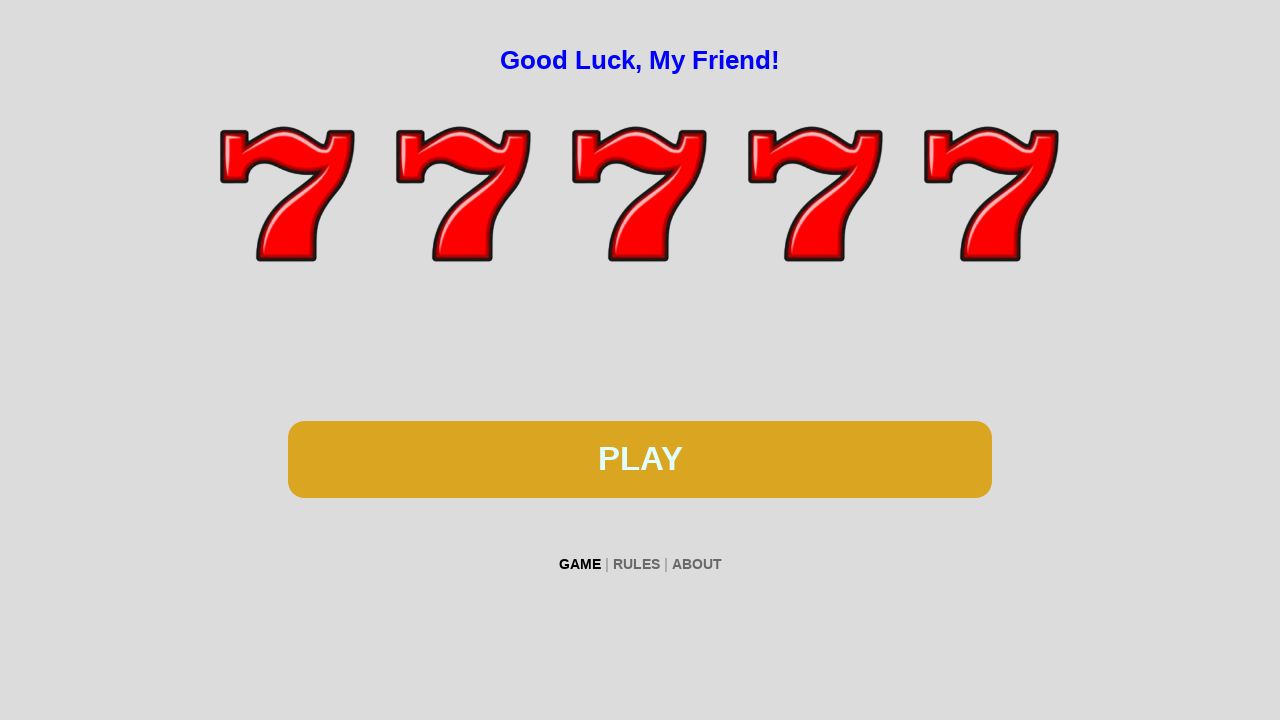

Clicked spin button to start first game at (640, 459) on #btn
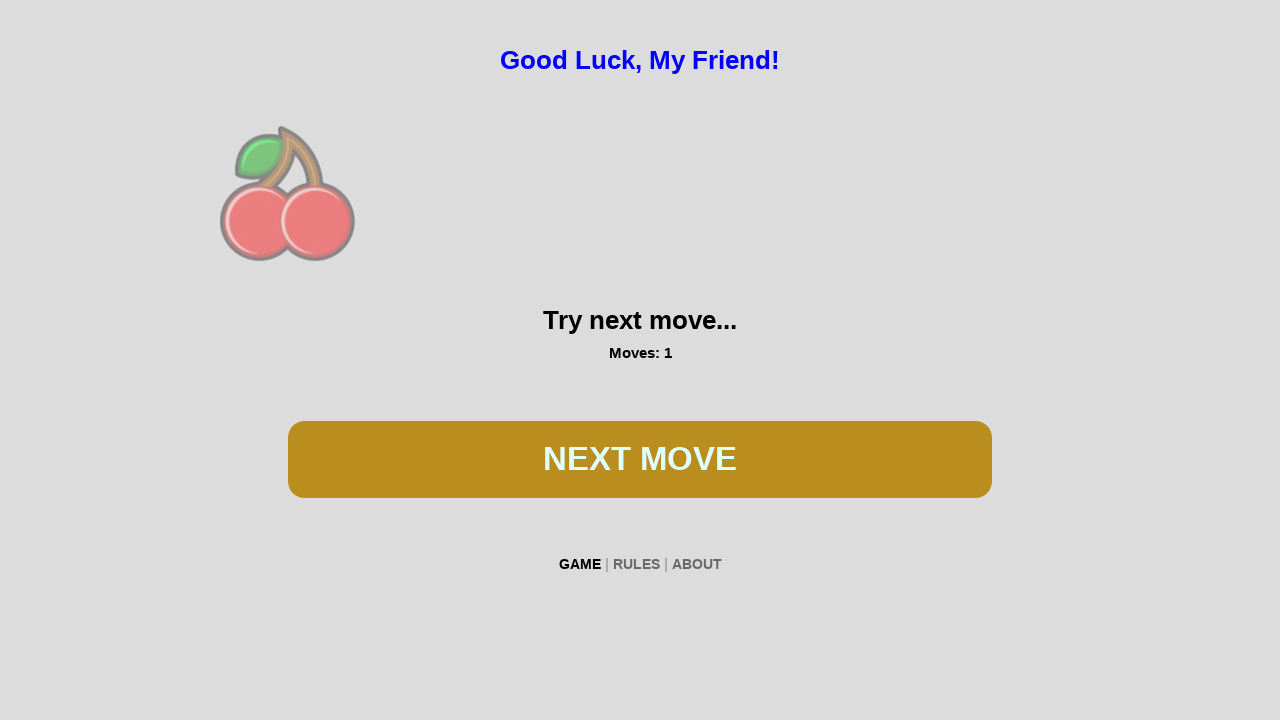

Clicked spin button during first game at (640, 459) on #btn
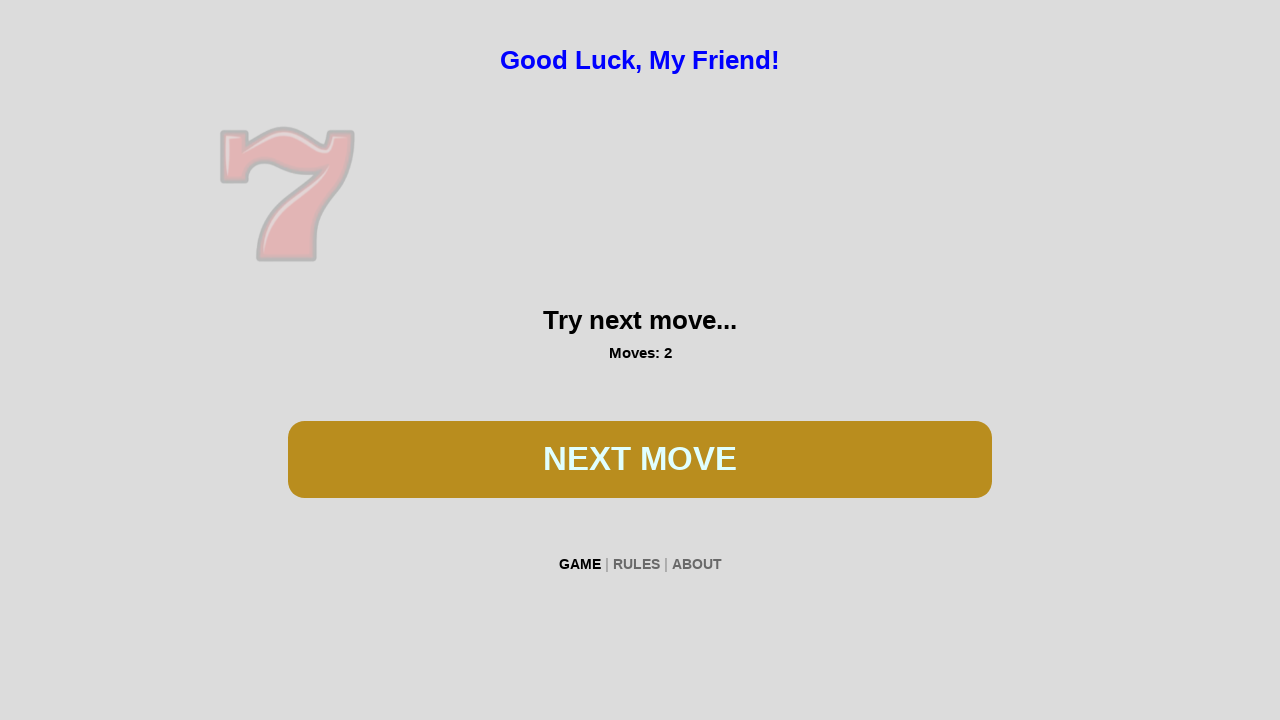

Waited 100ms for spin animation
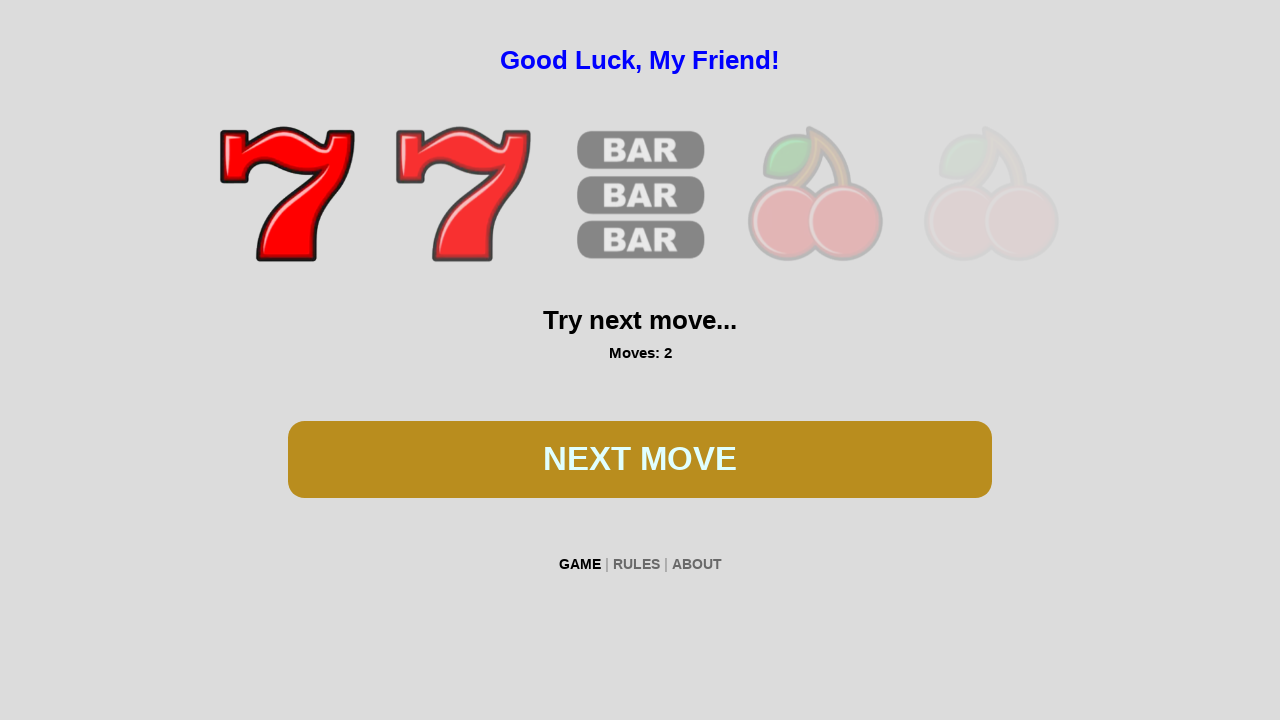

Clicked spin button during first game at (640, 459) on #btn
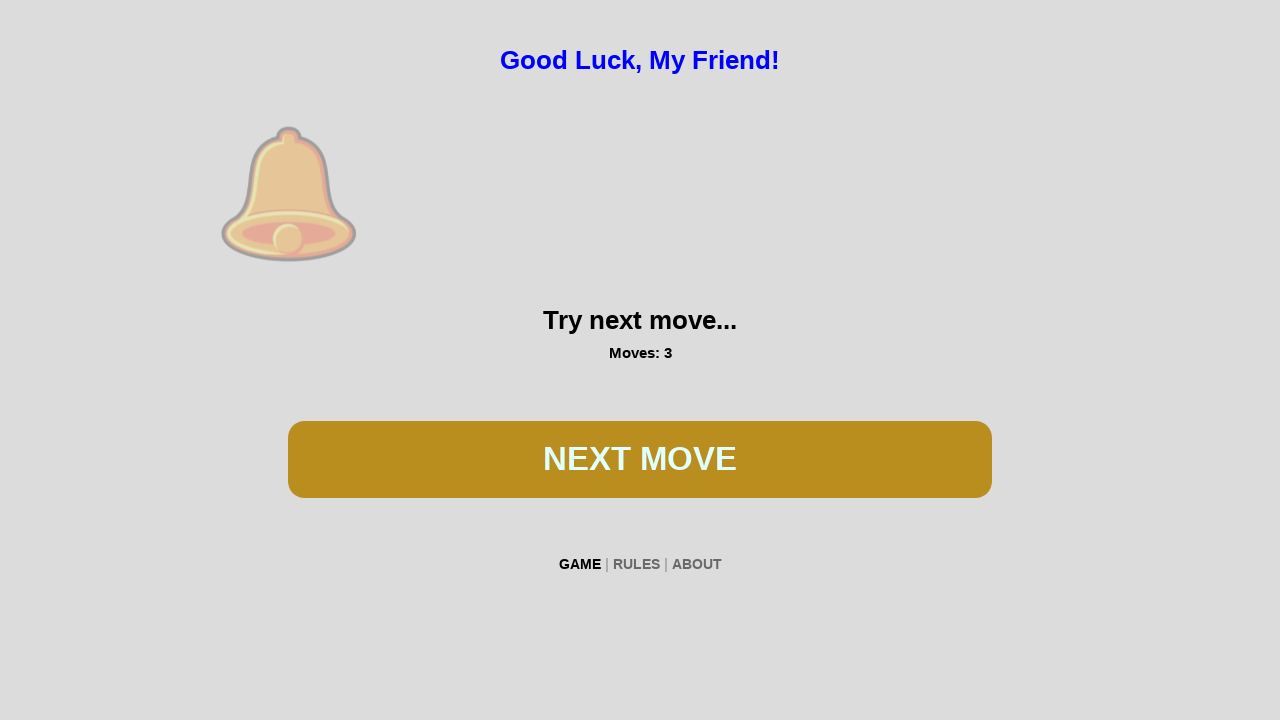

Waited 100ms for spin animation
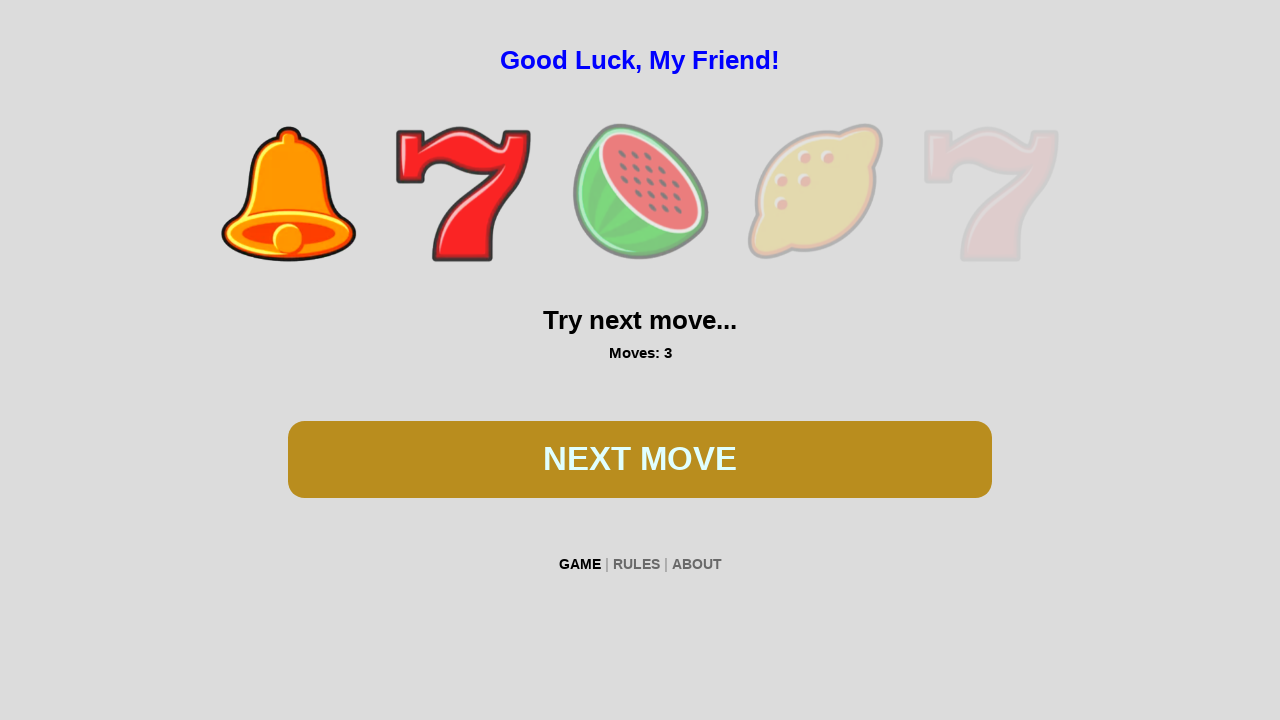

Clicked spin button during first game at (640, 459) on #btn
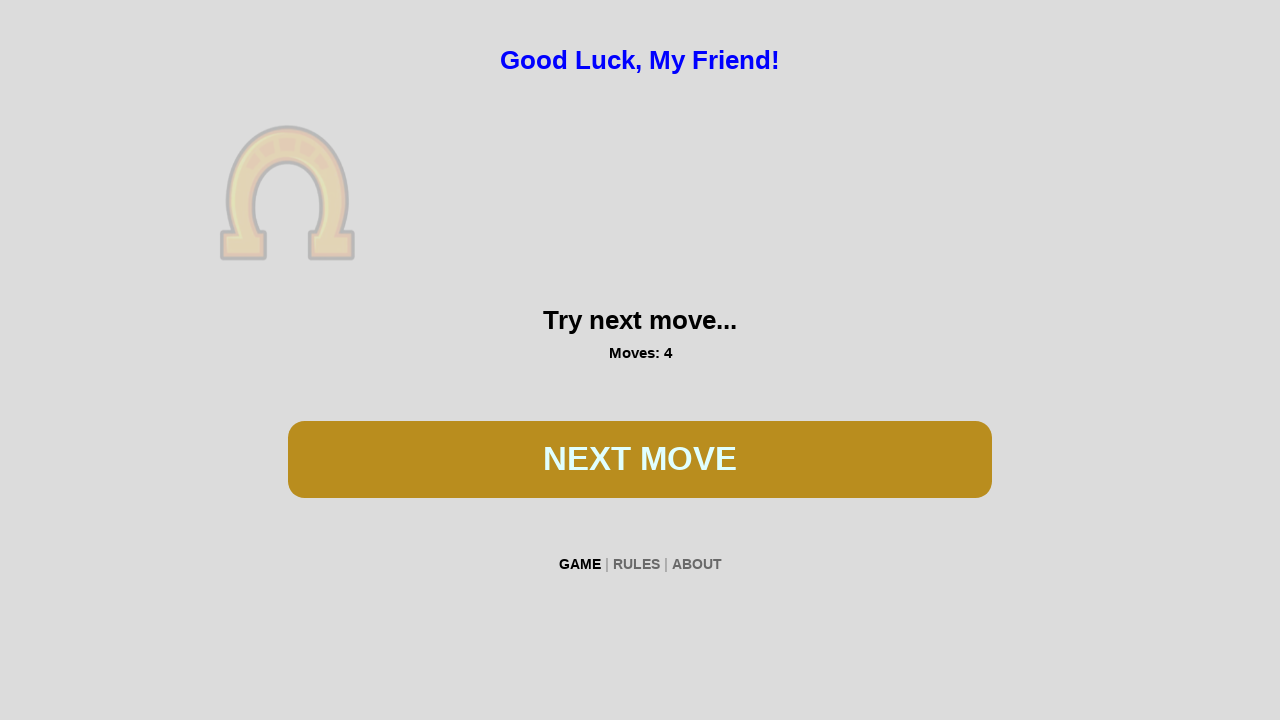

Waited 100ms for spin animation
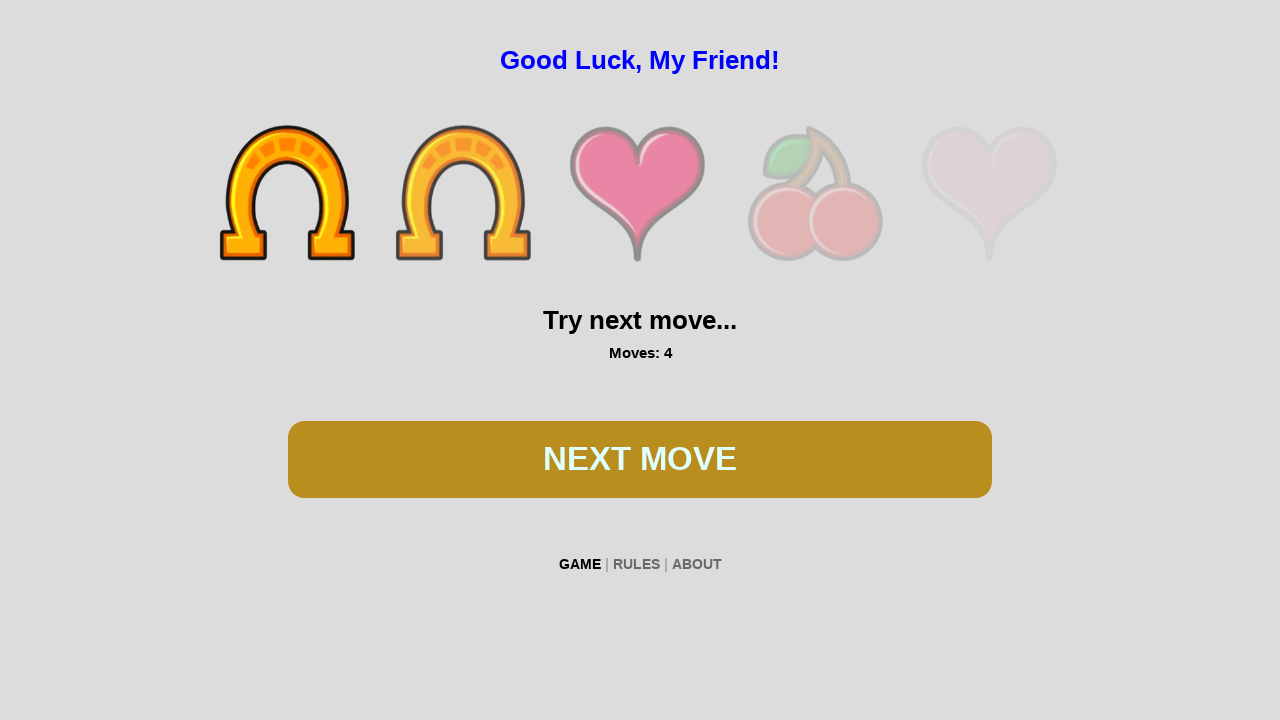

Clicked spin button during first game at (640, 459) on #btn
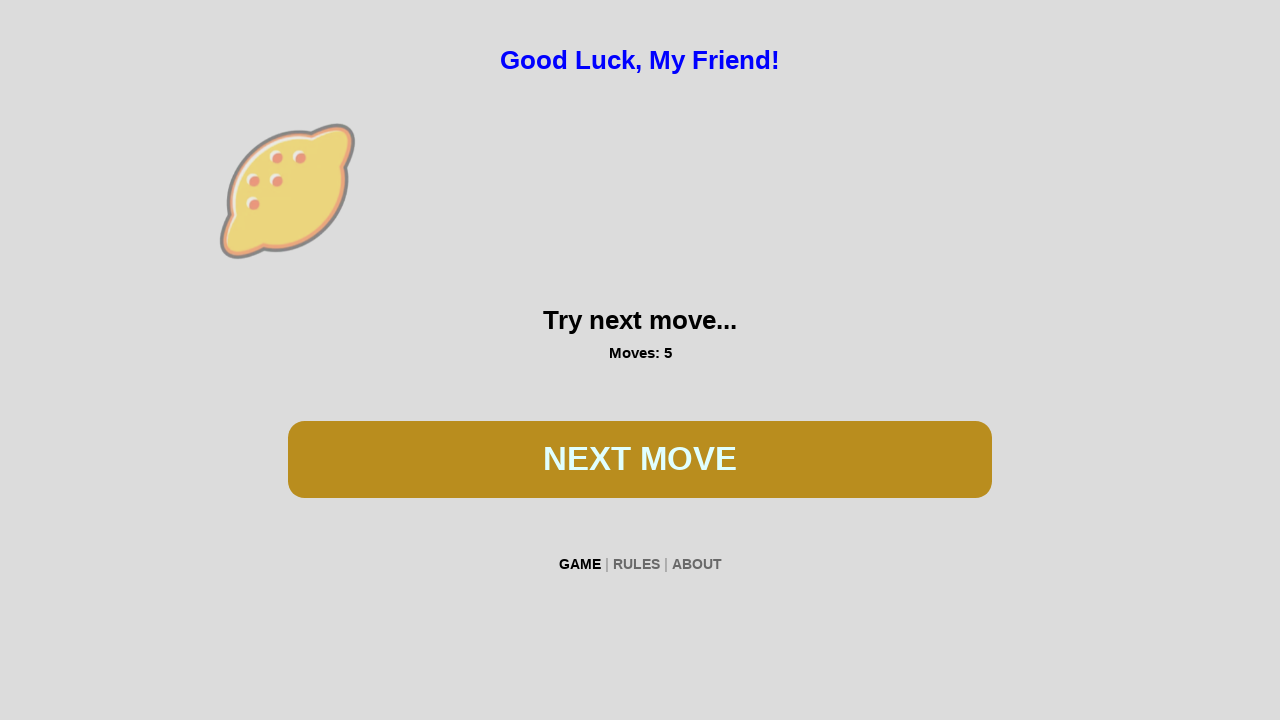

Waited 100ms for spin animation
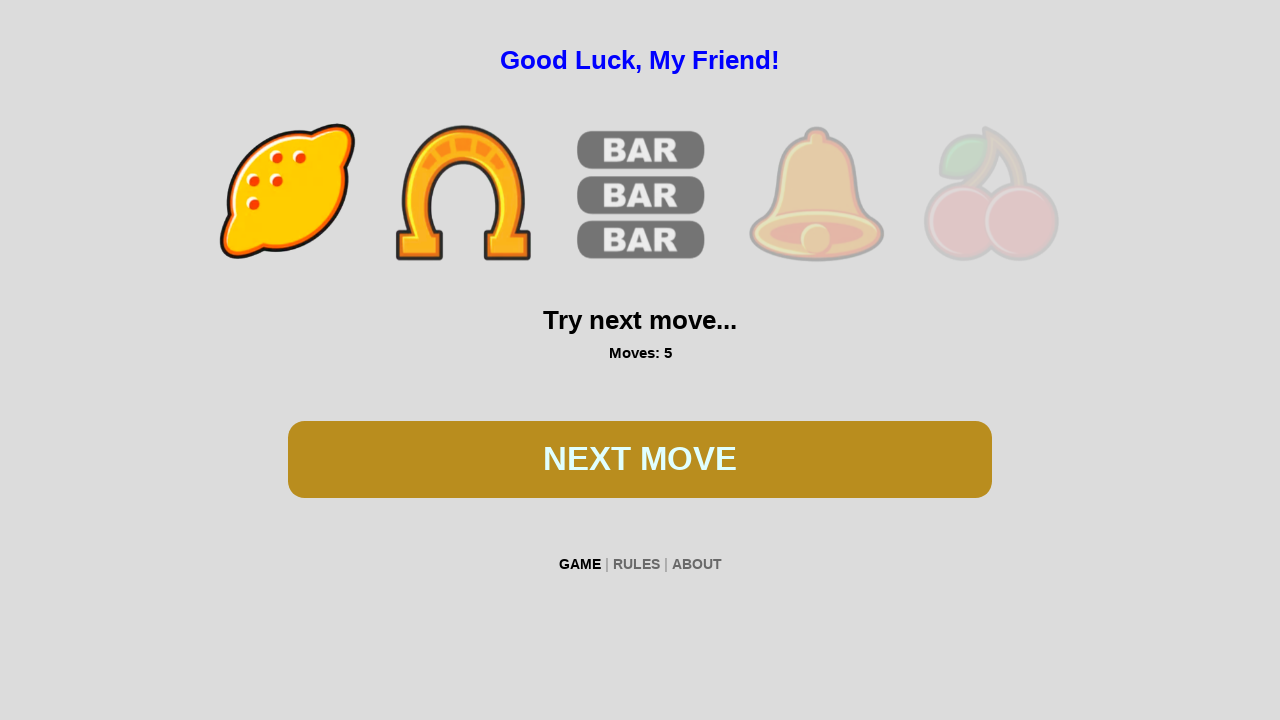

Clicked spin button during first game at (640, 459) on #btn
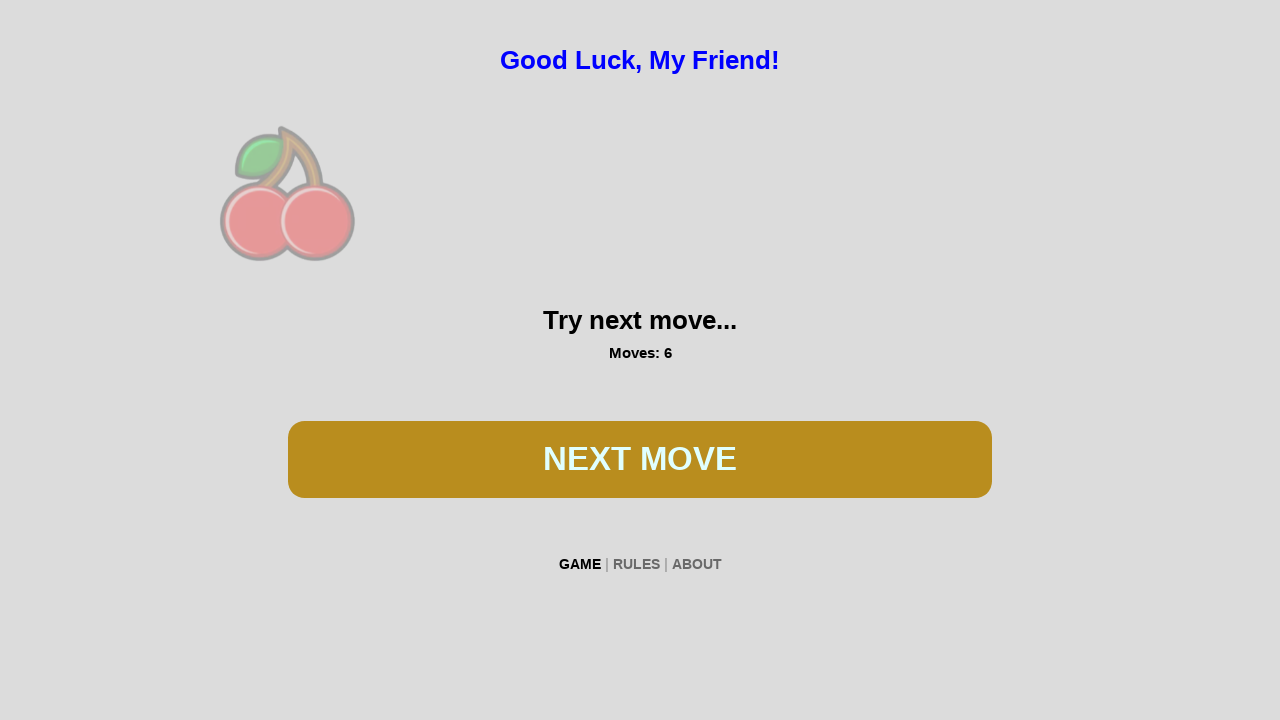

Waited 100ms for spin animation
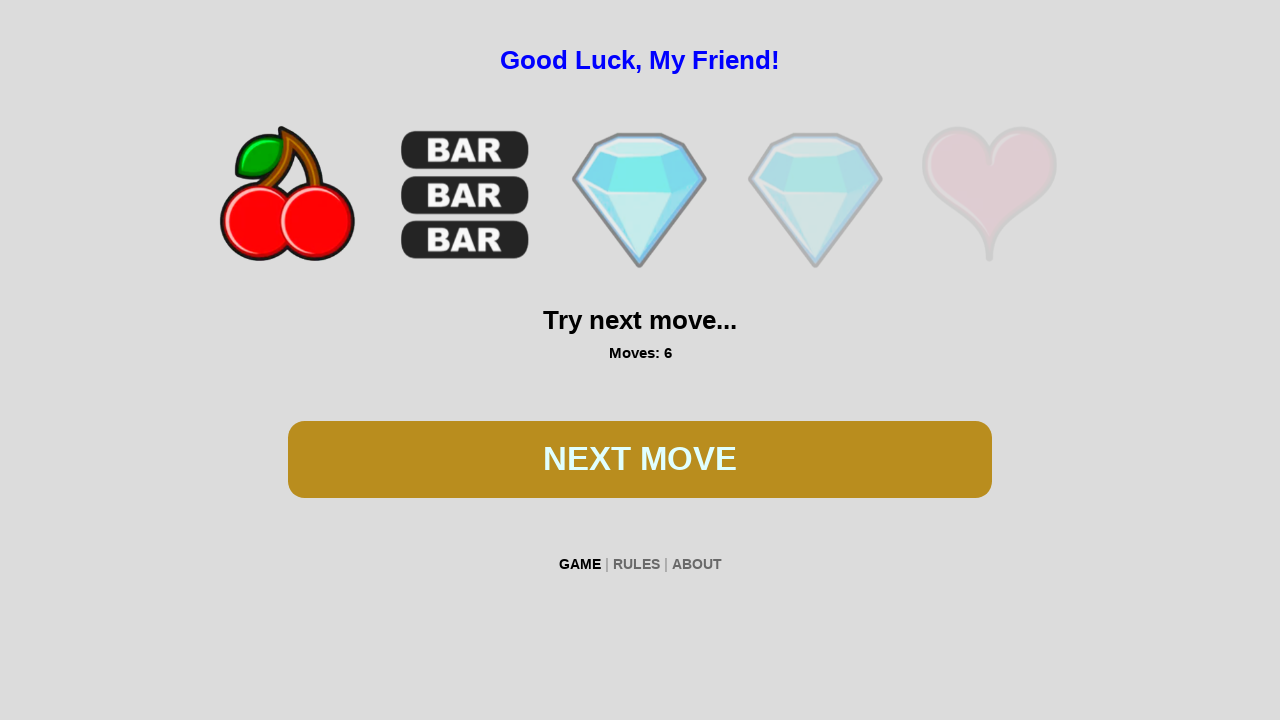

Clicked spin button during first game at (640, 459) on #btn
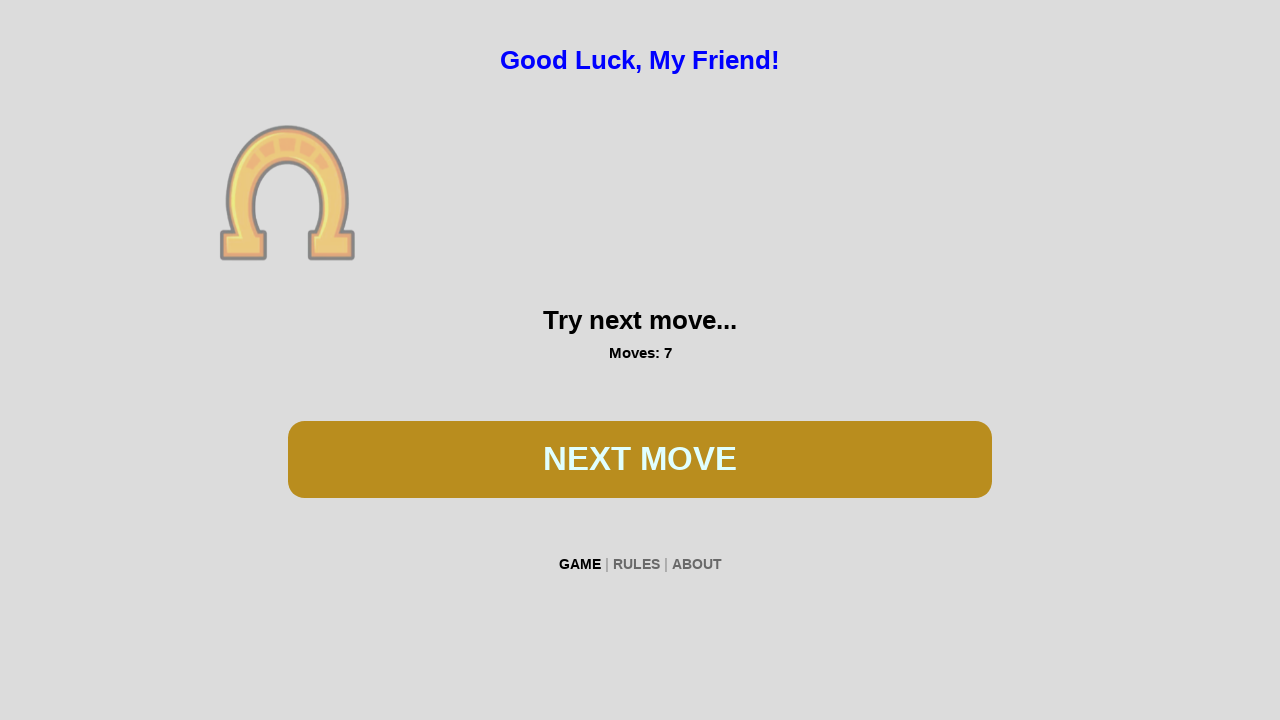

Waited 100ms for spin animation
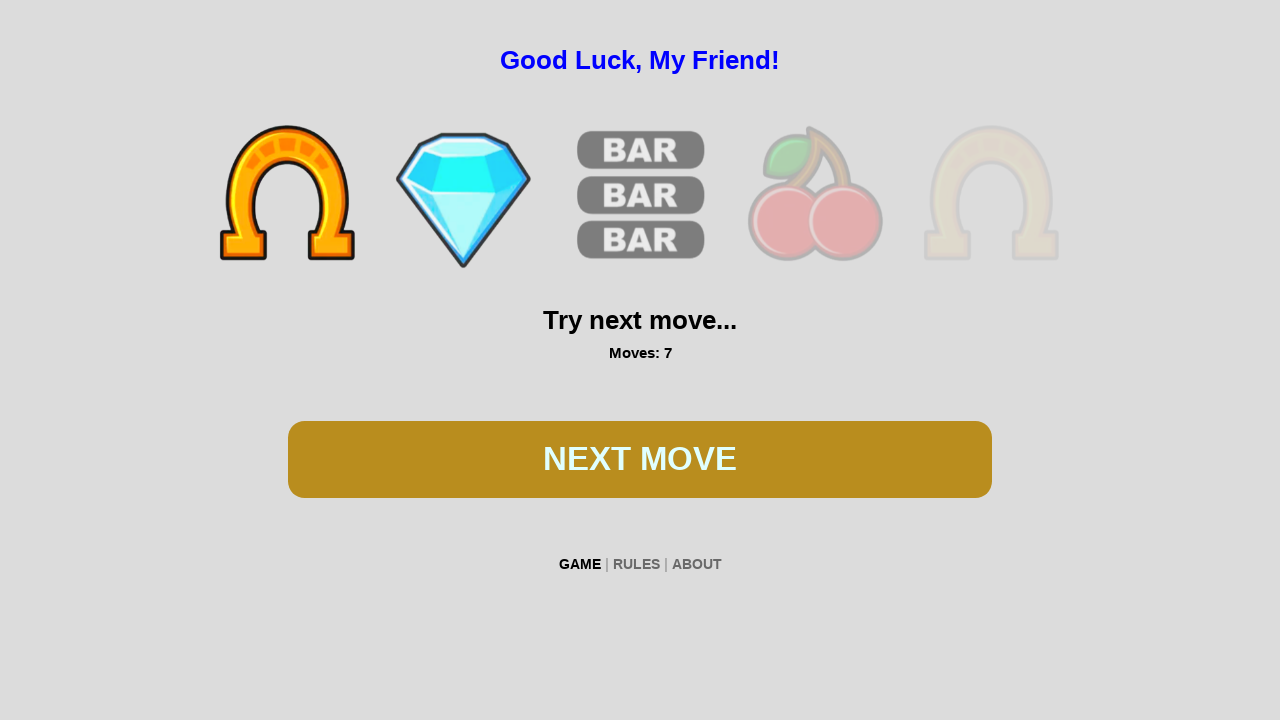

Clicked spin button during first game at (640, 459) on #btn
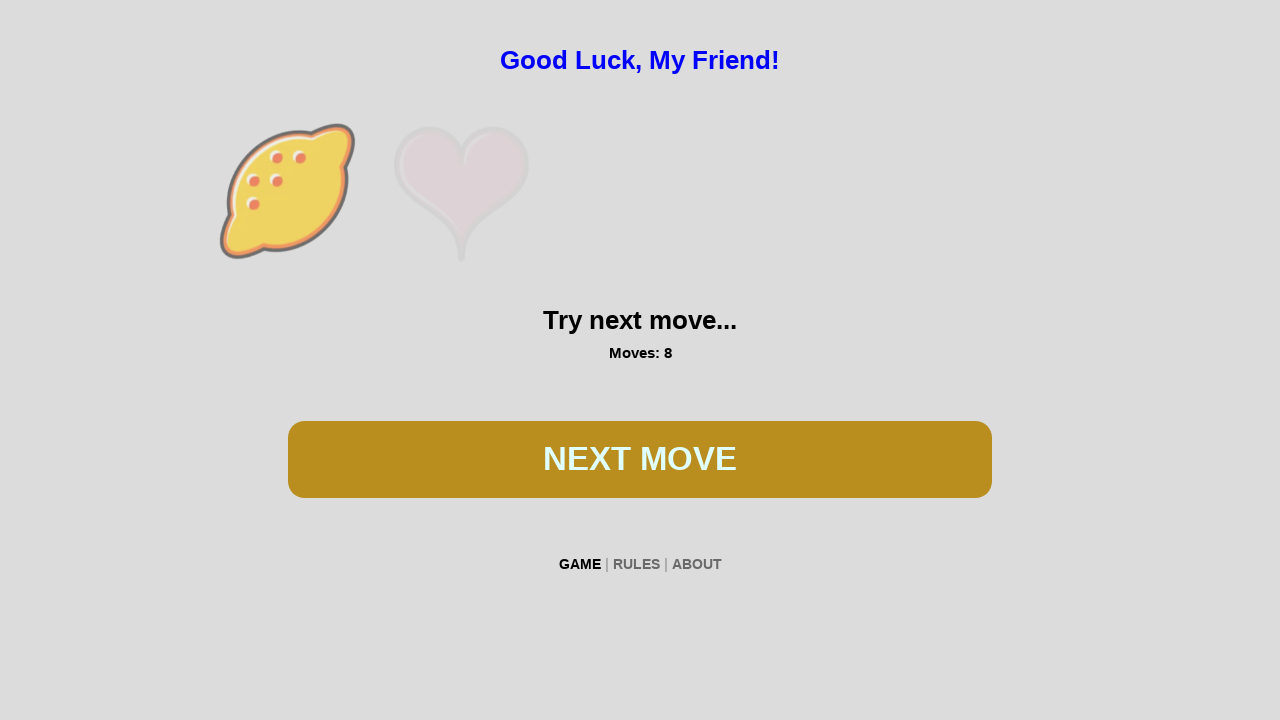

Waited 100ms for spin animation
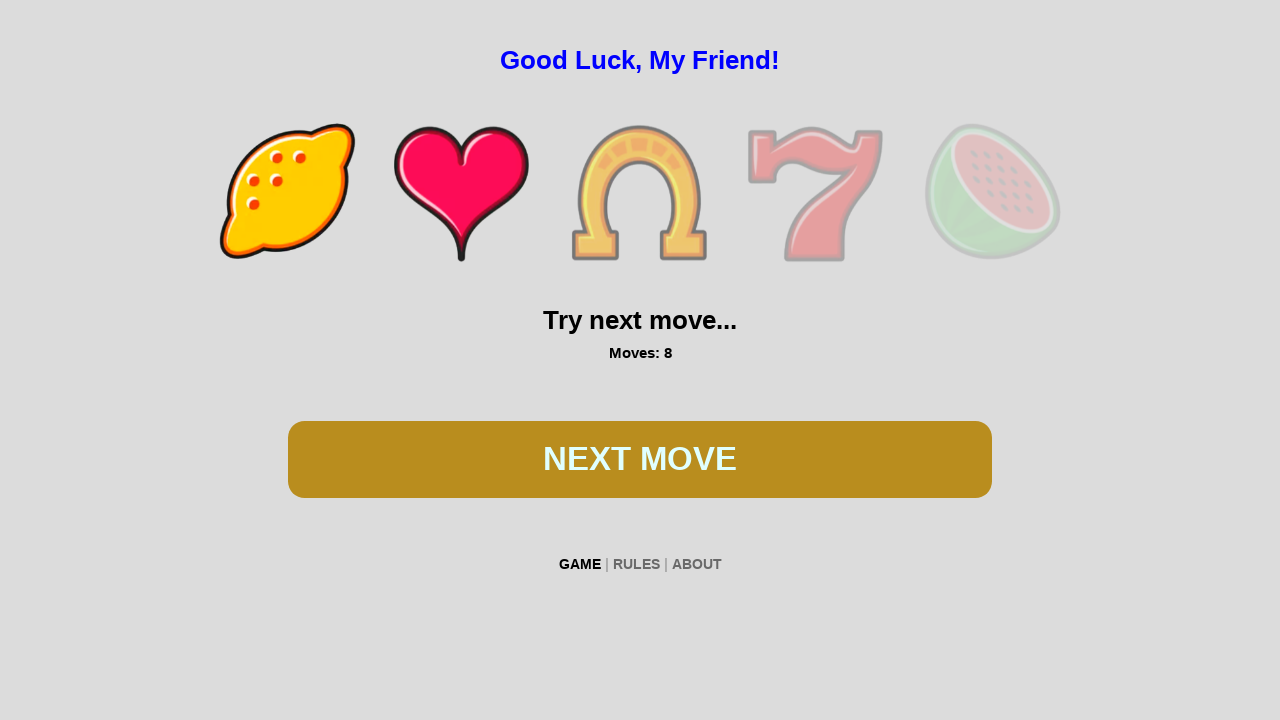

Clicked spin button during first game at (640, 459) on #btn
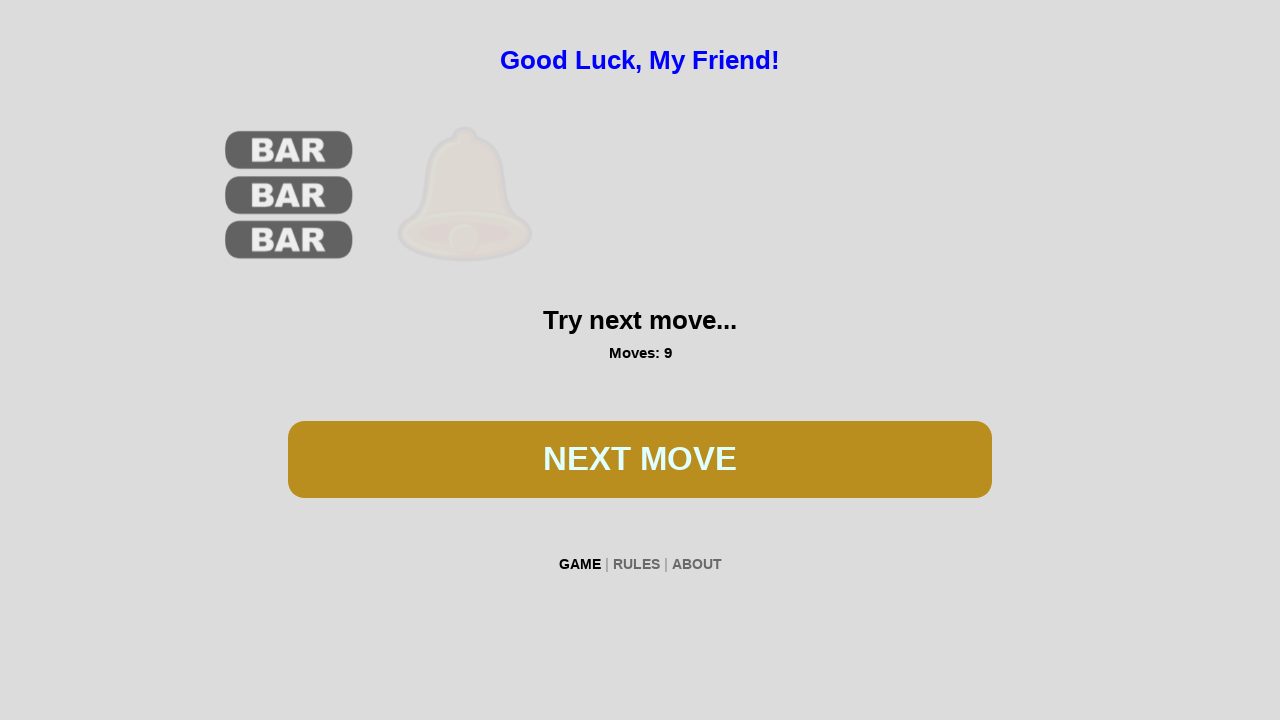

Waited 100ms for spin animation
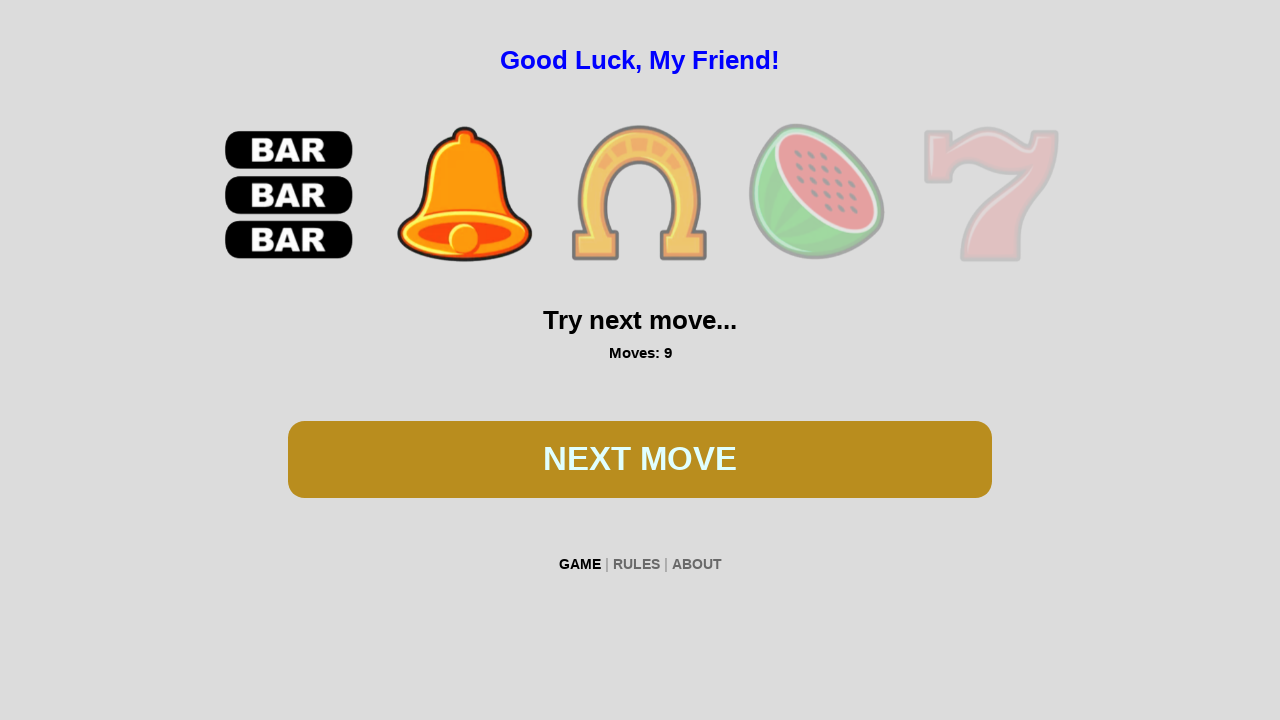

Clicked spin button during first game at (640, 459) on #btn
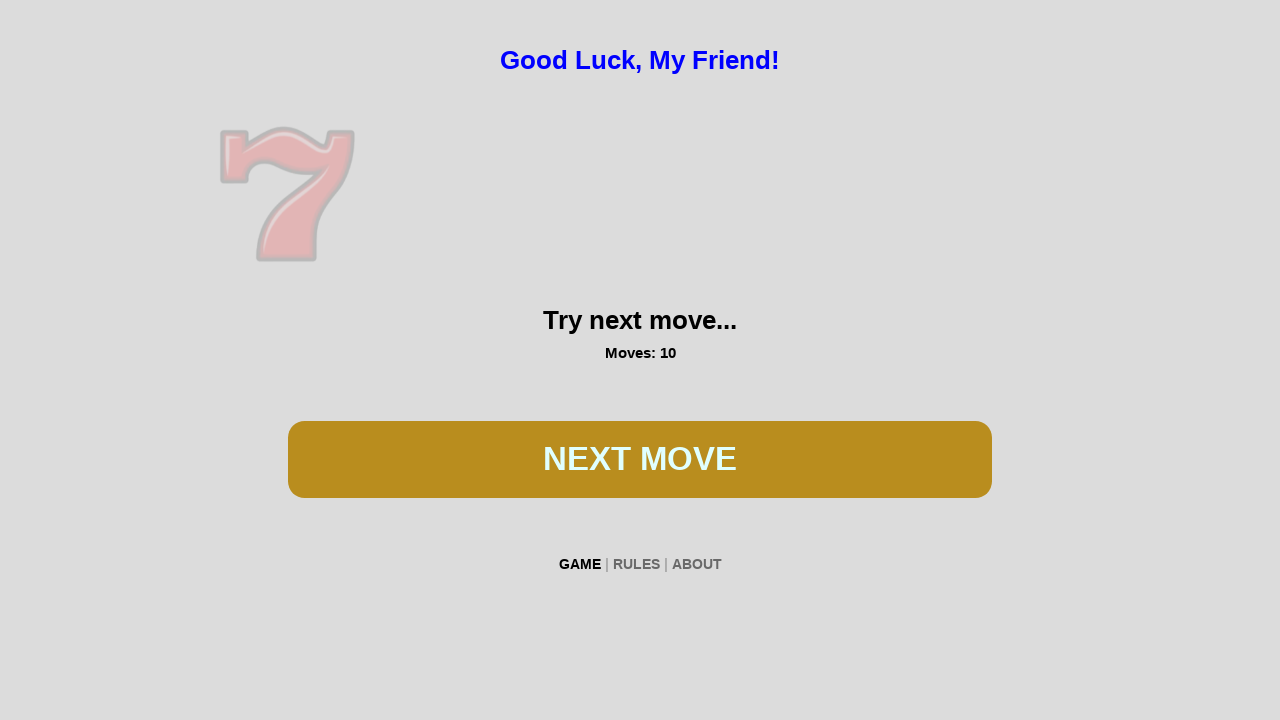

Waited 100ms for spin animation
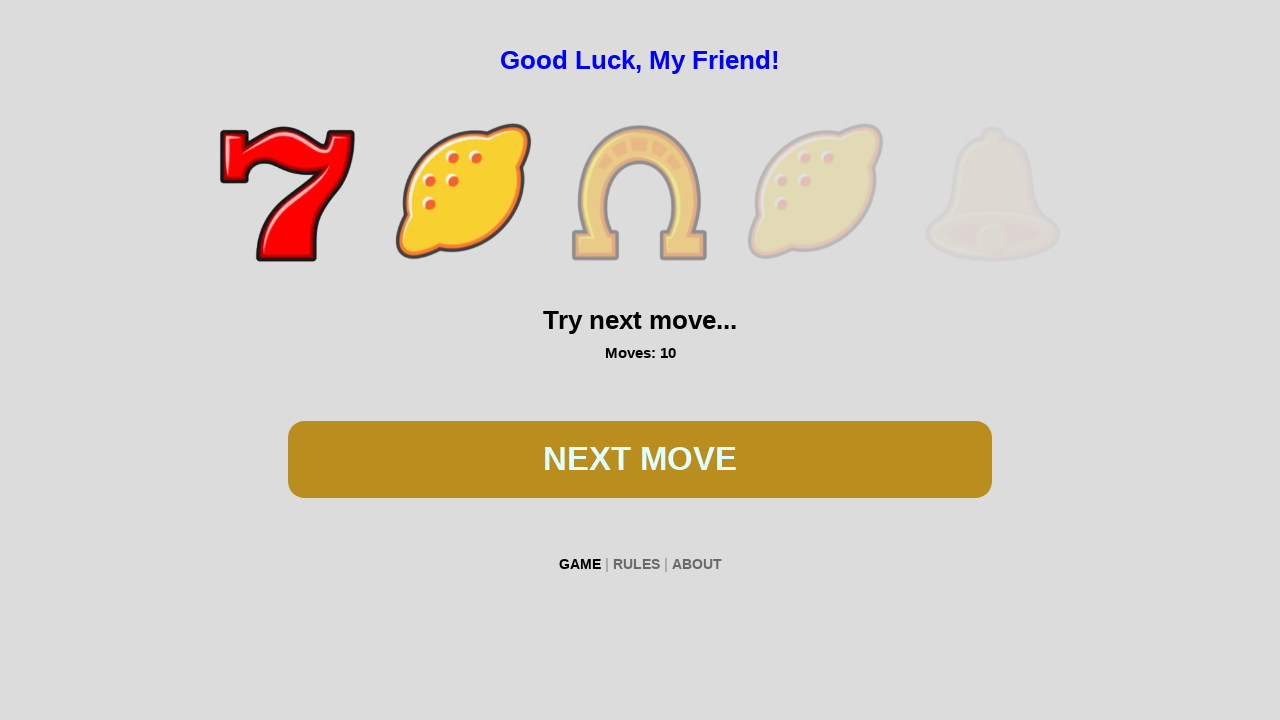

Clicked spin button during first game at (640, 459) on #btn
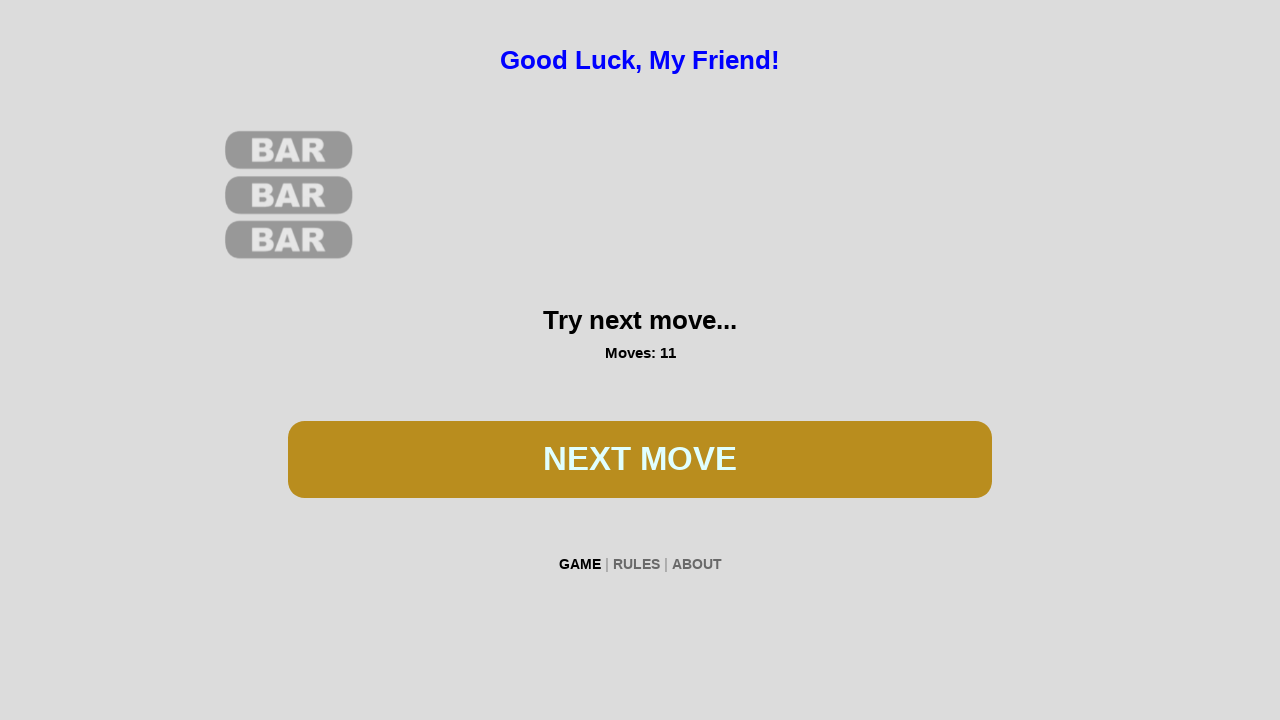

Waited 100ms for spin animation
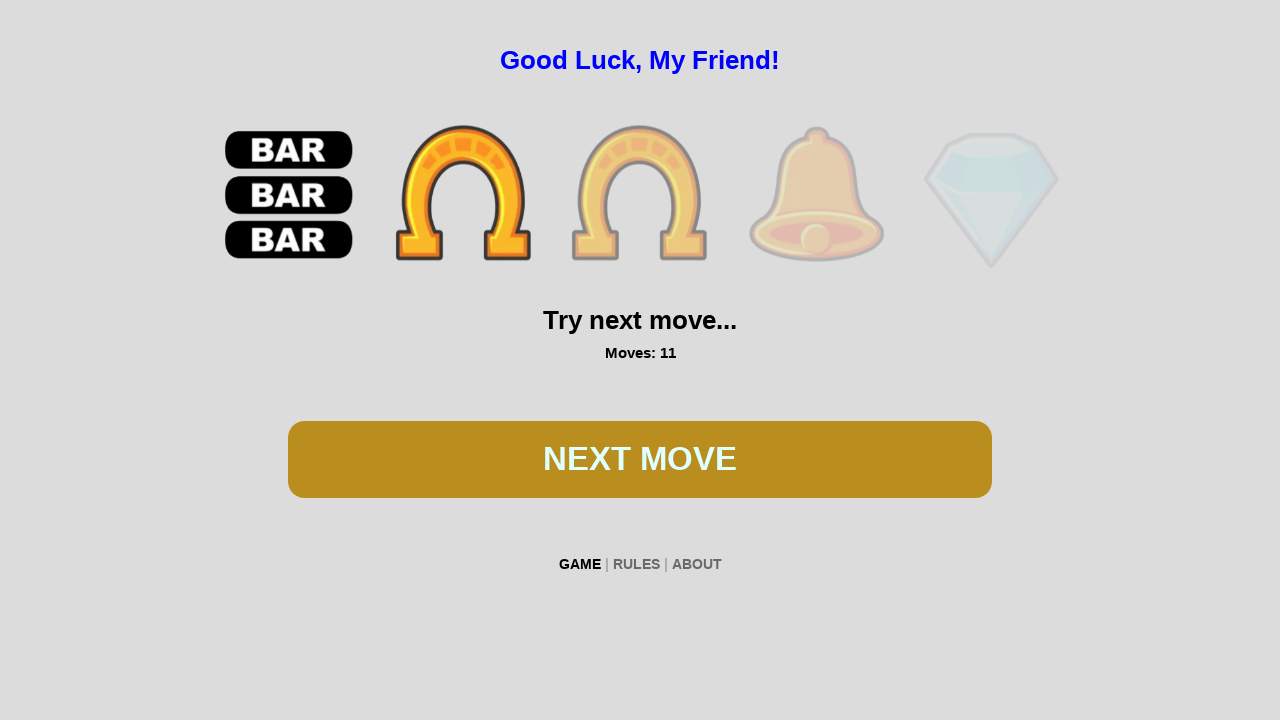

Clicked spin button during first game at (640, 459) on #btn
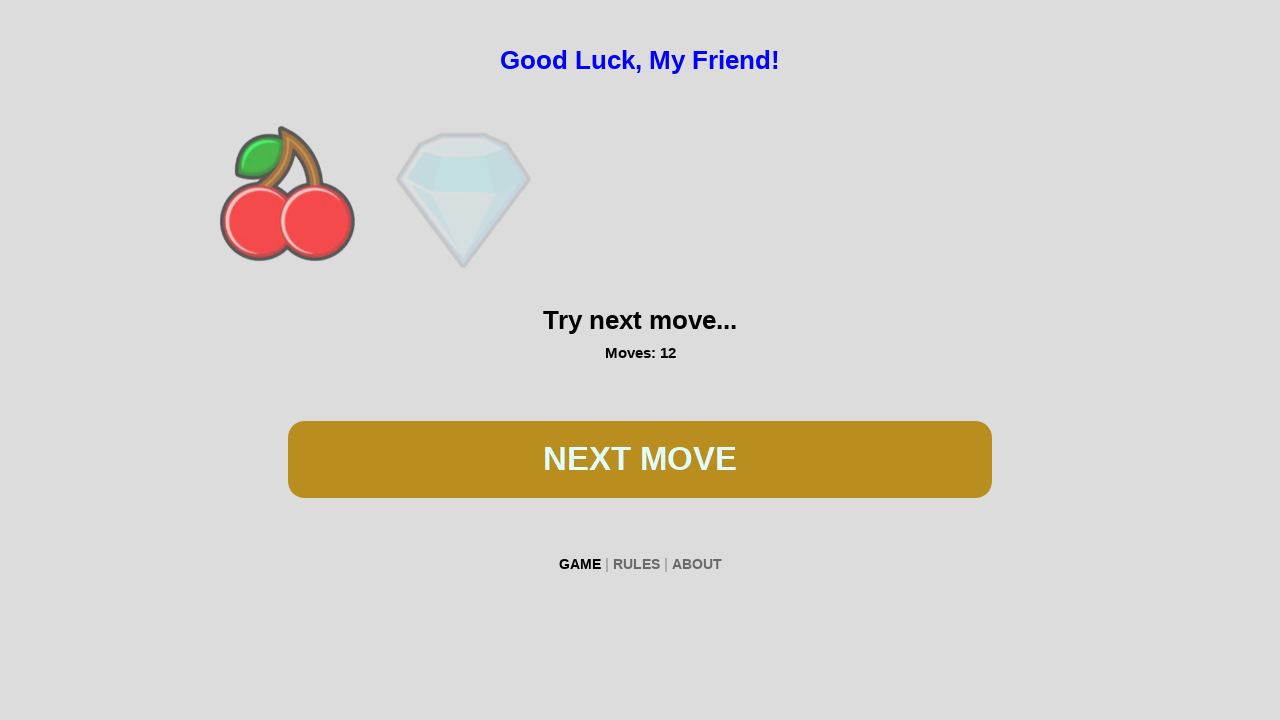

Waited 100ms for spin animation
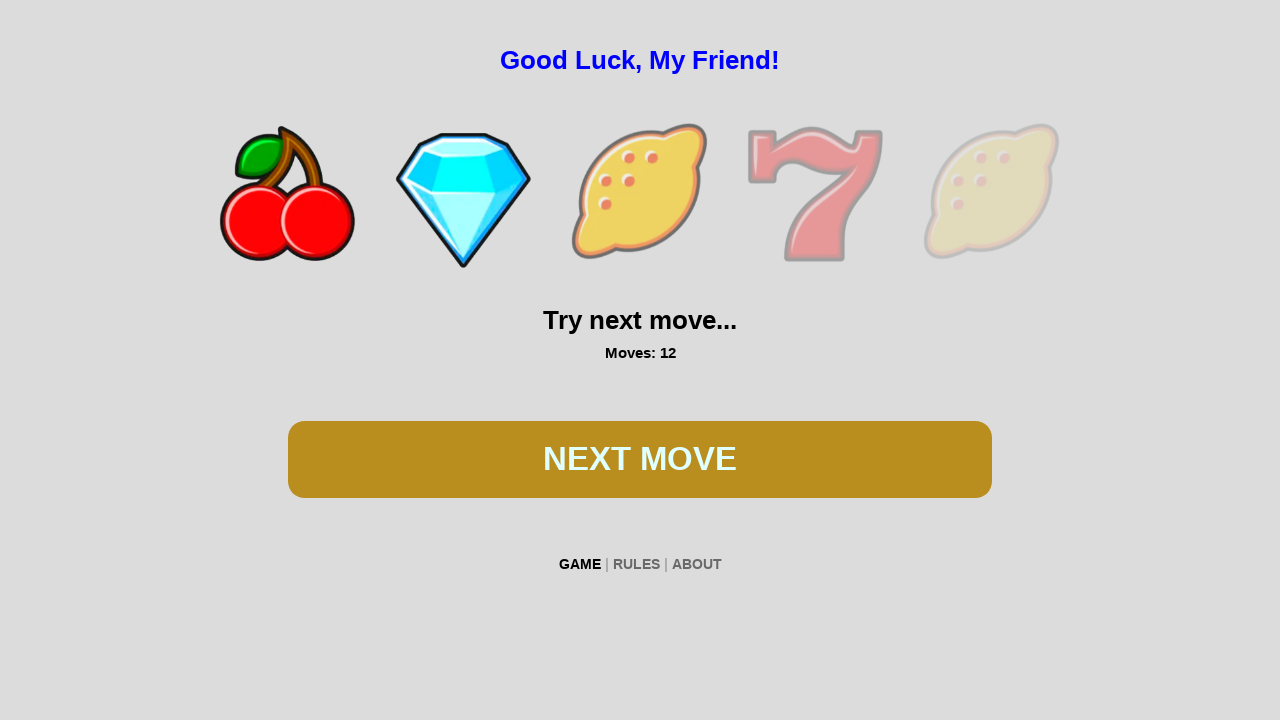

Clicked spin button during first game at (640, 459) on #btn
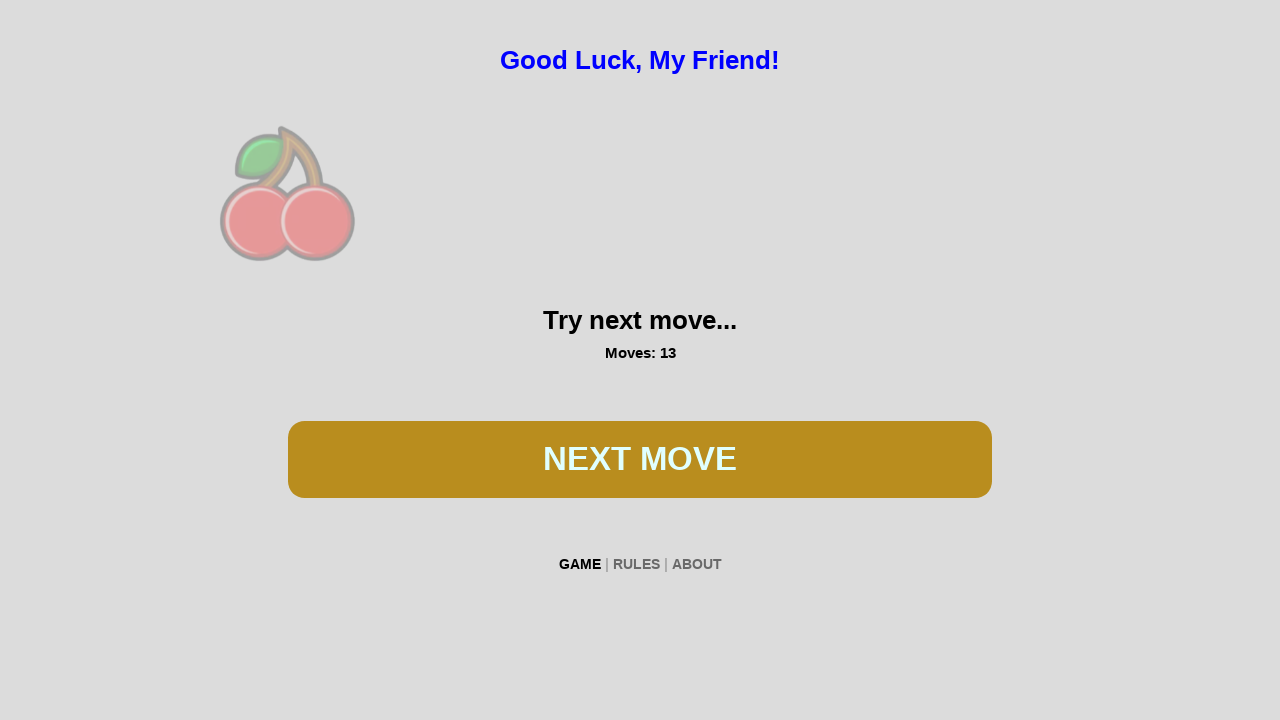

Waited 100ms for spin animation
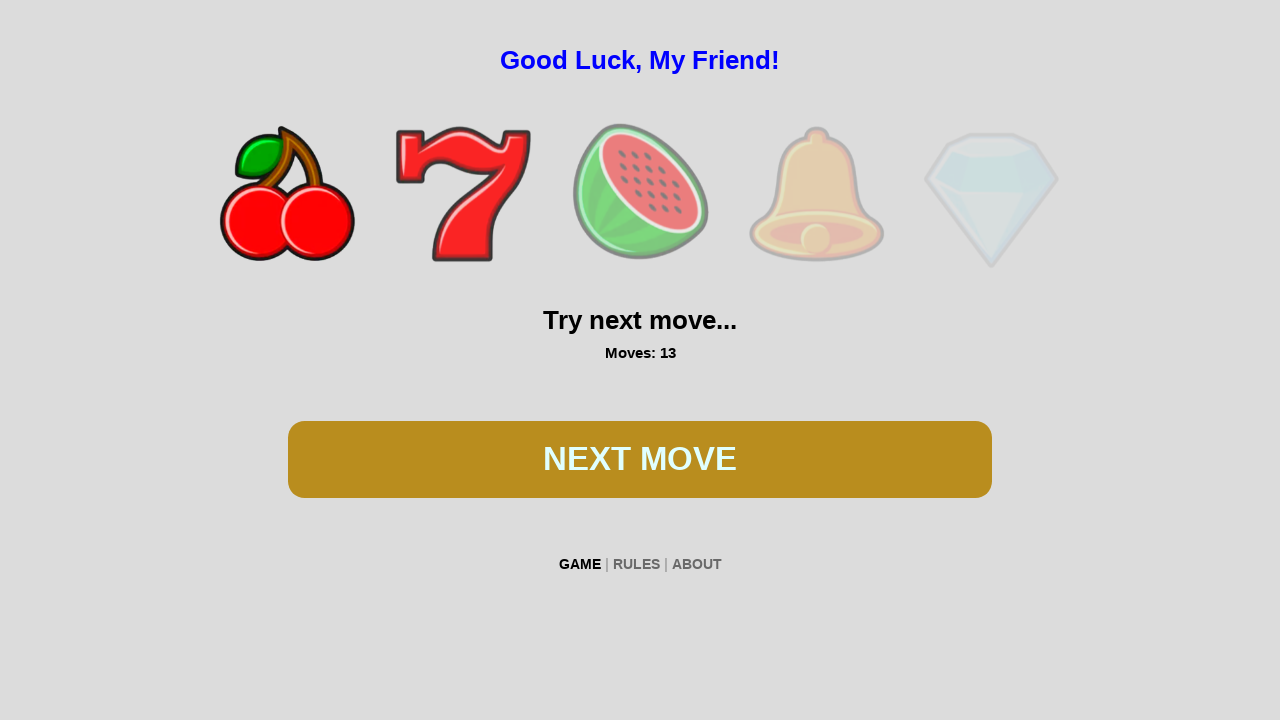

Clicked spin button during first game at (640, 459) on #btn
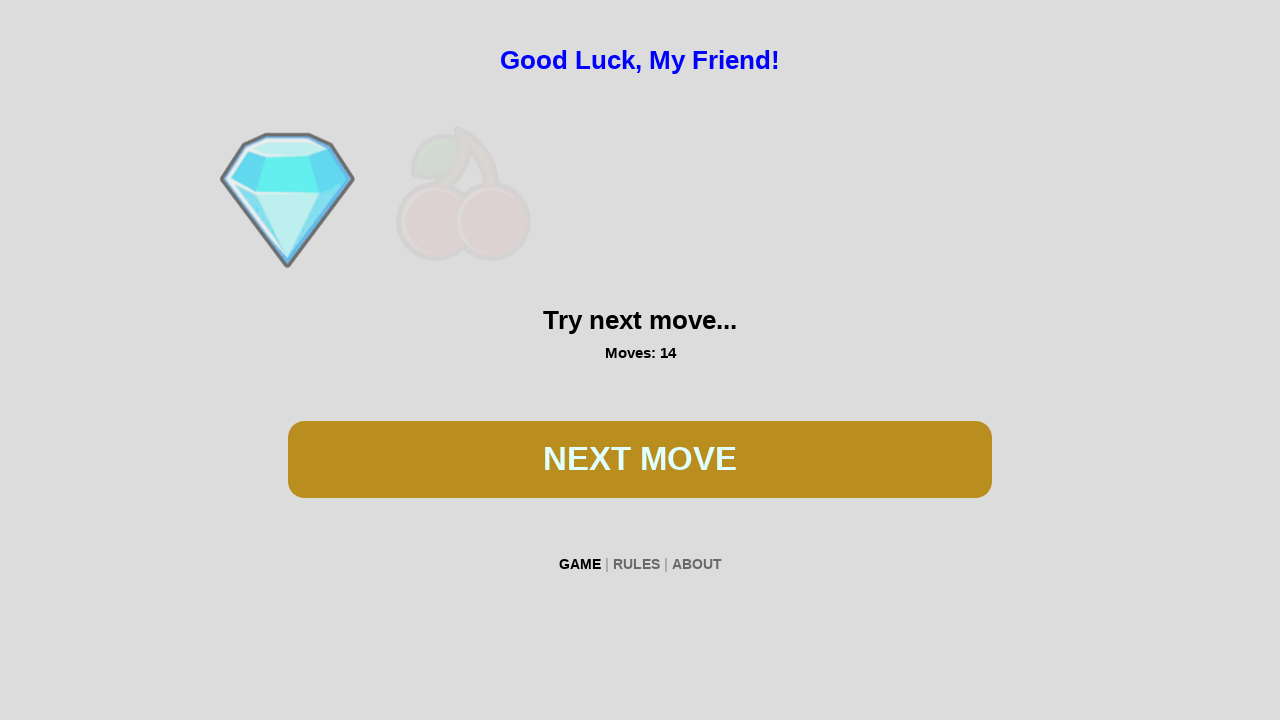

Waited 100ms for spin animation
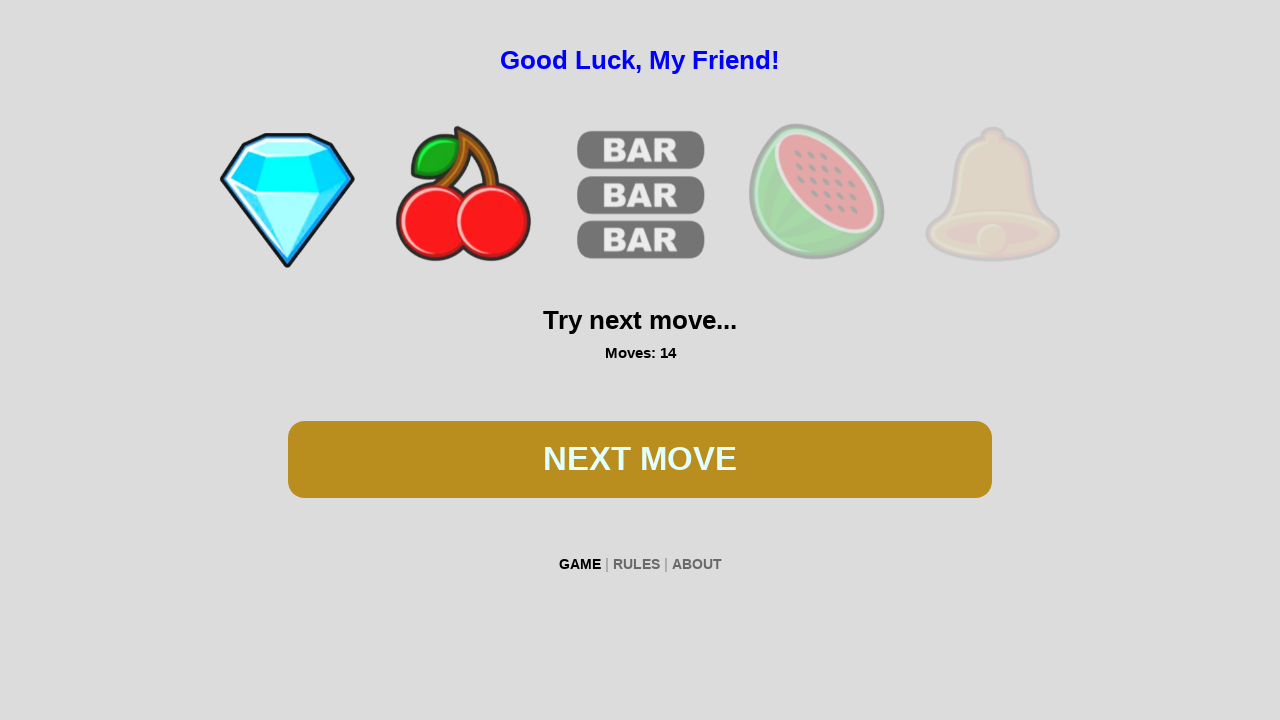

Clicked spin button during first game at (640, 459) on #btn
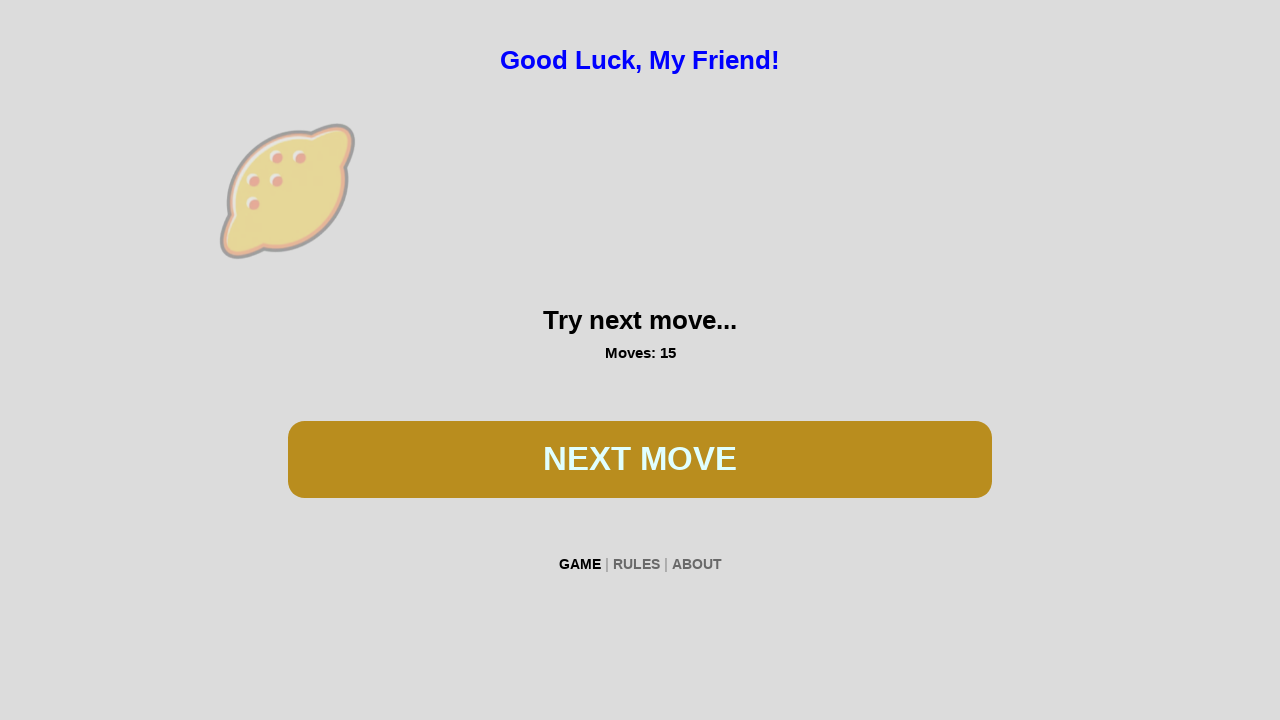

Waited 100ms for spin animation
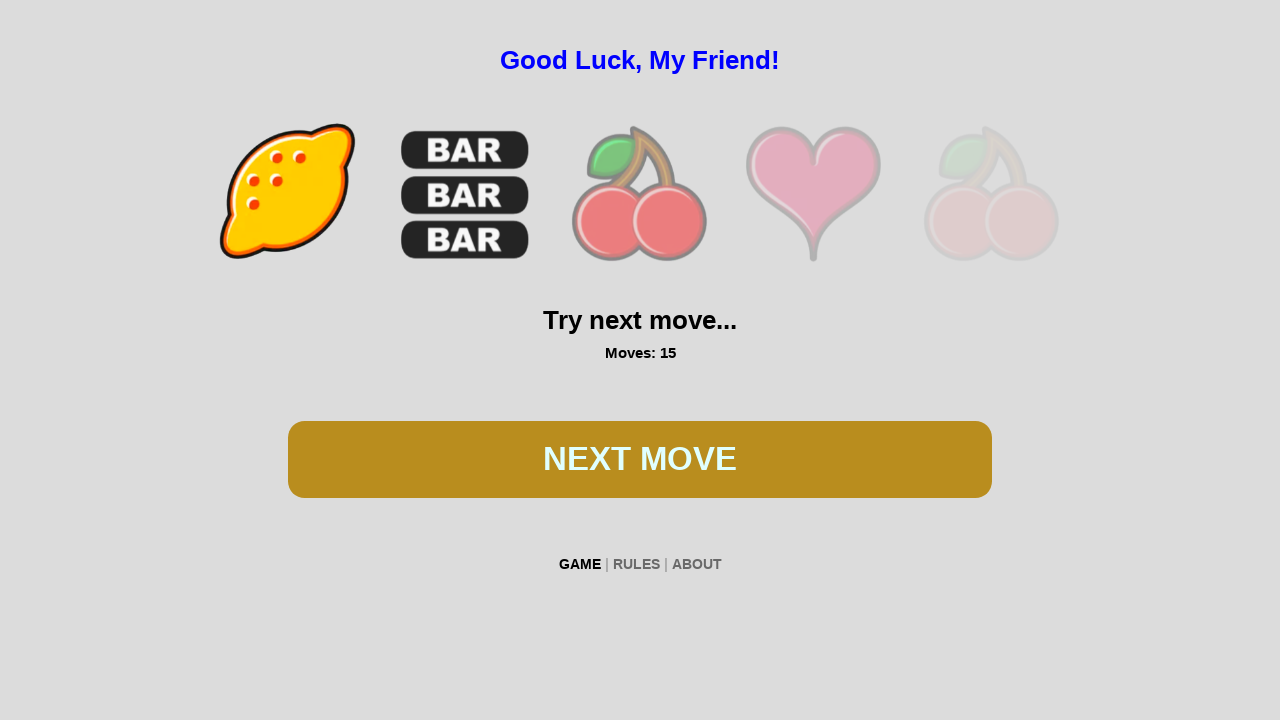

Clicked spin button during first game at (640, 459) on #btn
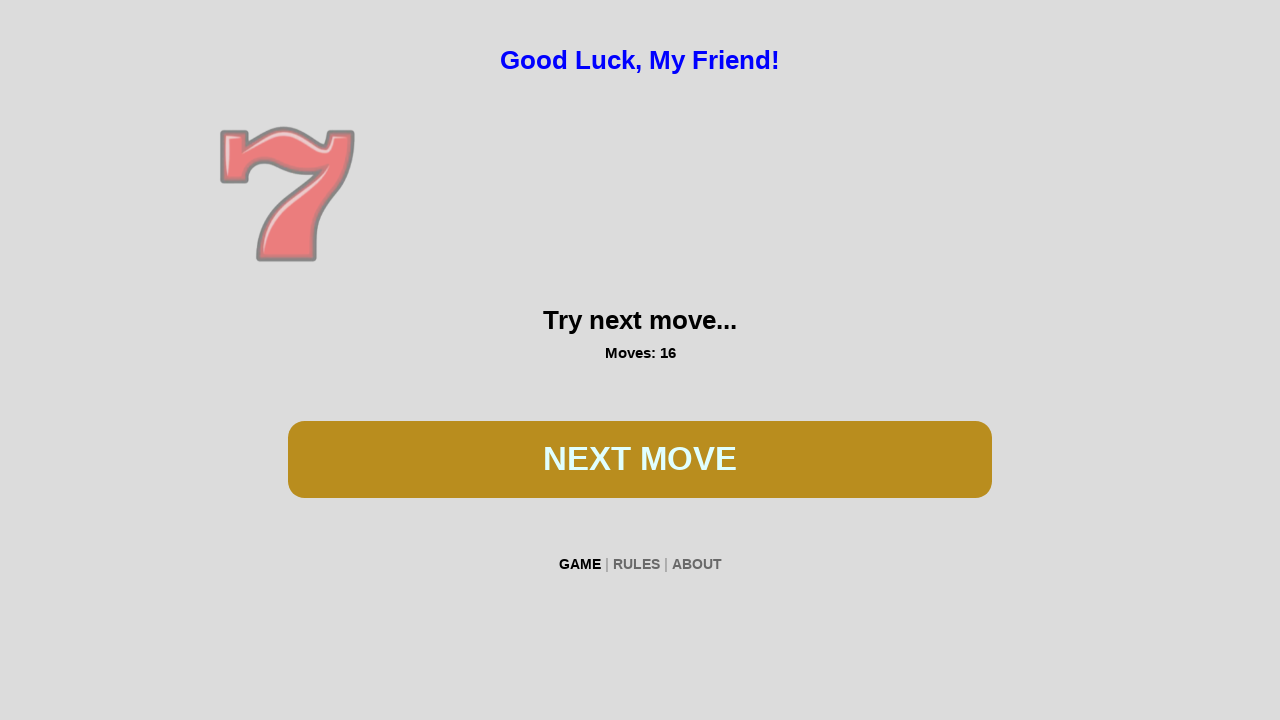

Waited 100ms for spin animation
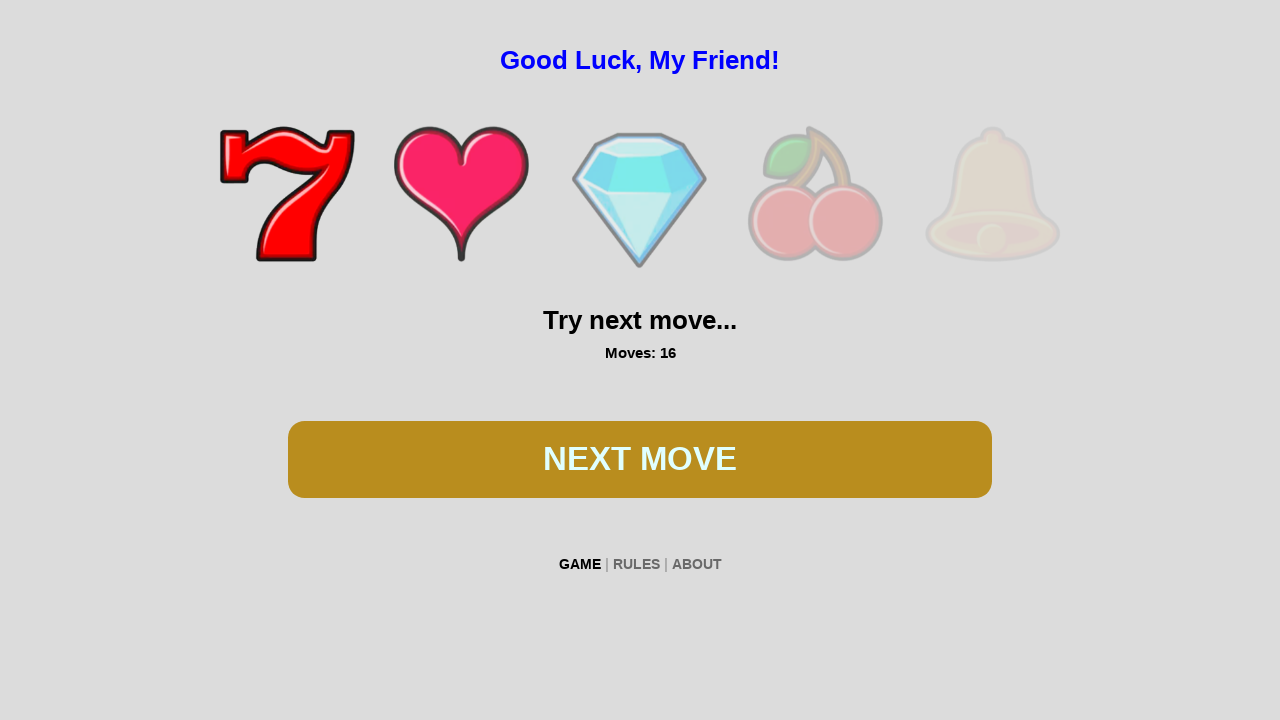

Clicked spin button during first game at (640, 459) on #btn
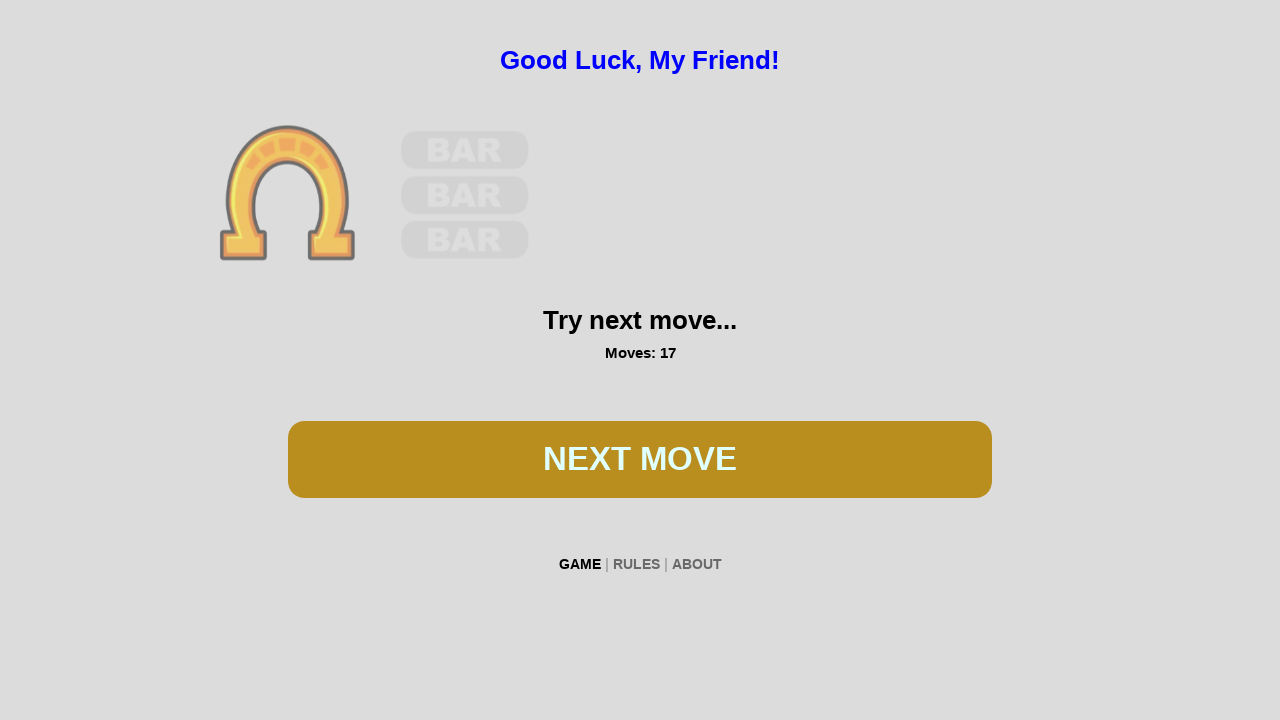

Waited 100ms for spin animation
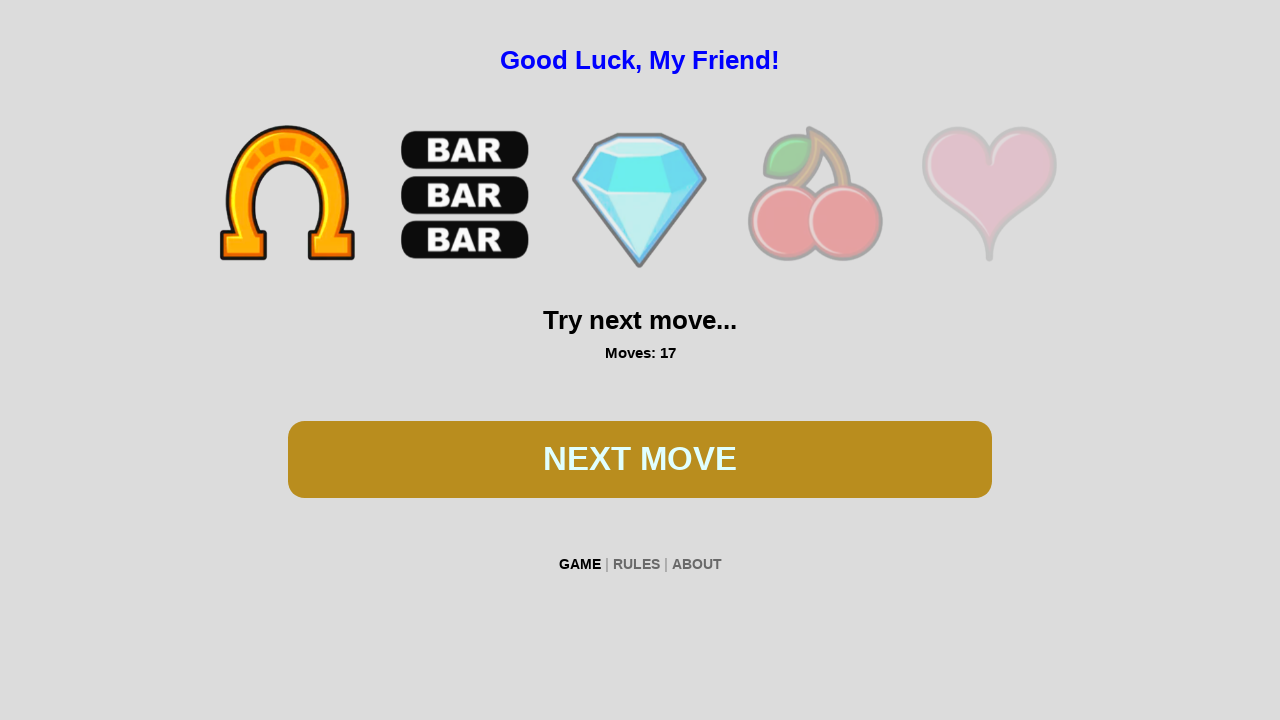

Clicked spin button during first game at (640, 459) on #btn
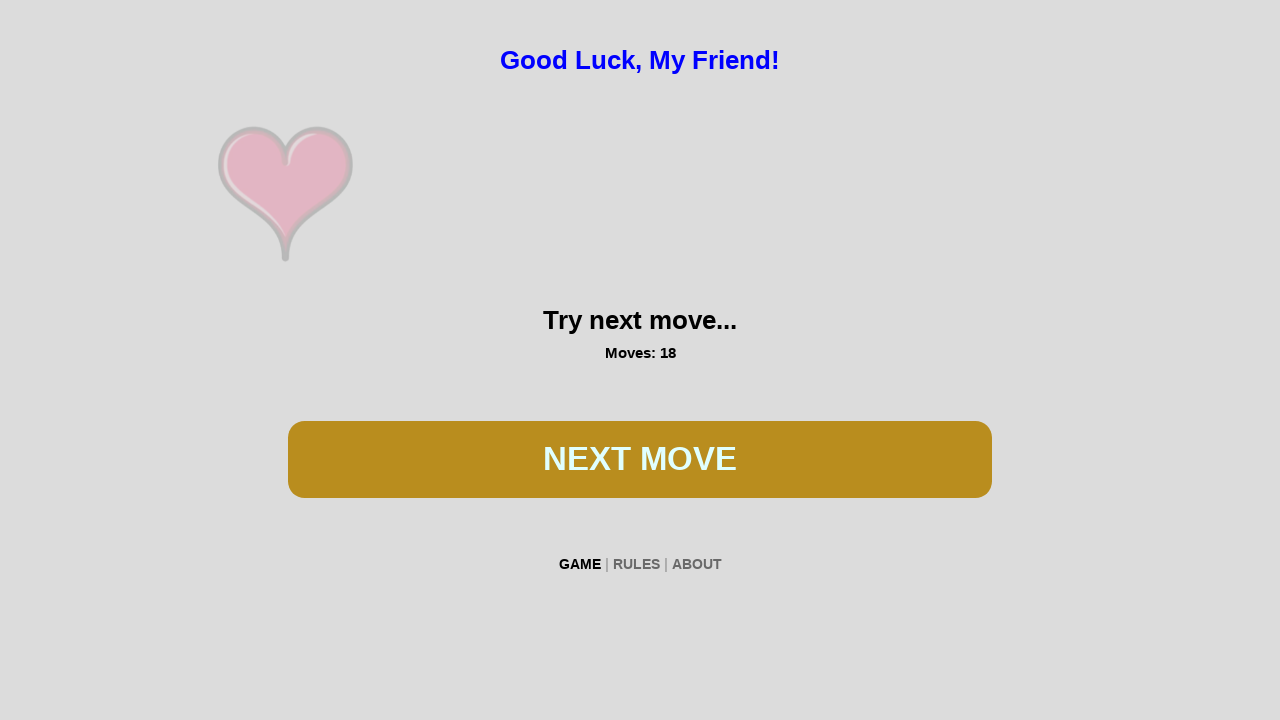

Waited 100ms for spin animation
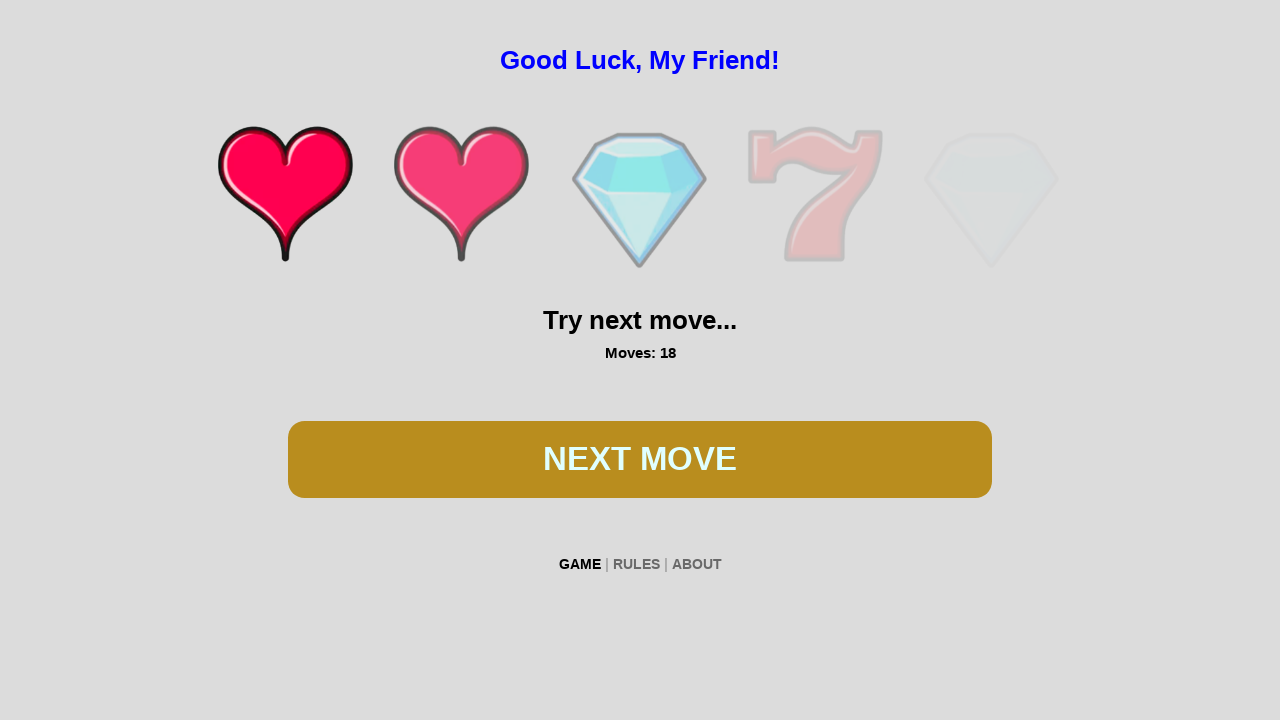

Clicked spin button during first game at (640, 459) on #btn
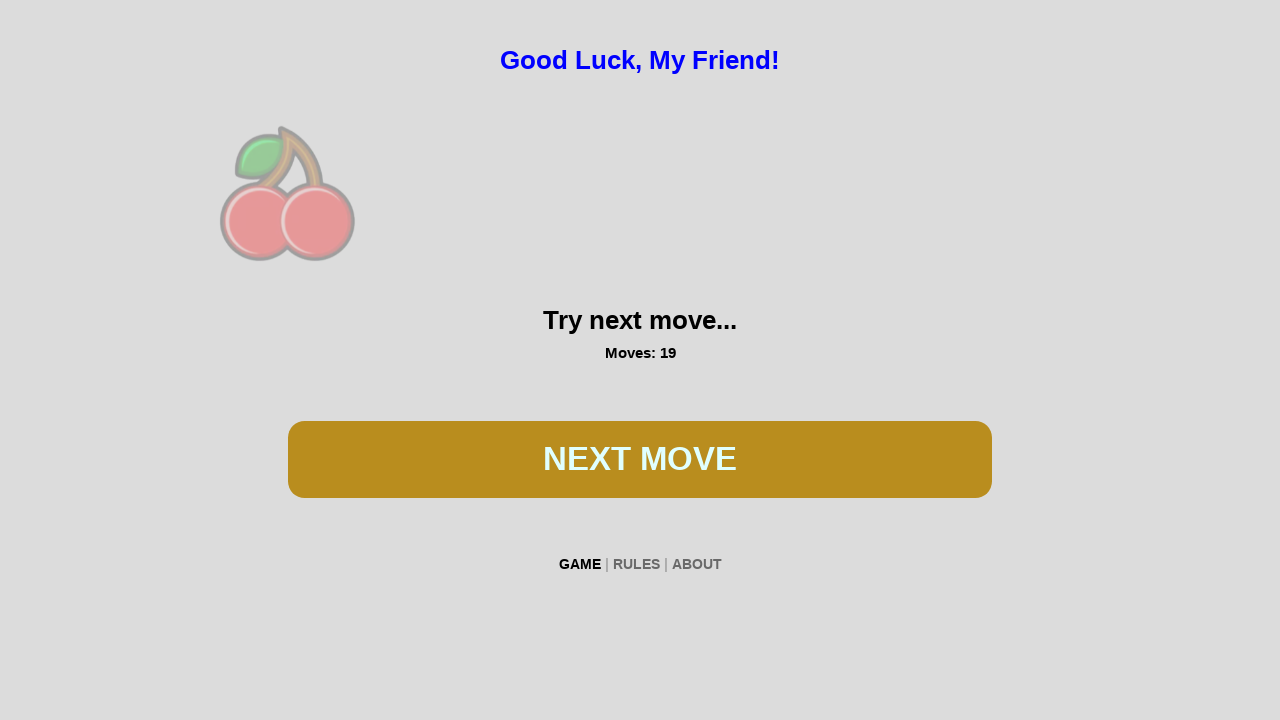

Waited 100ms for spin animation
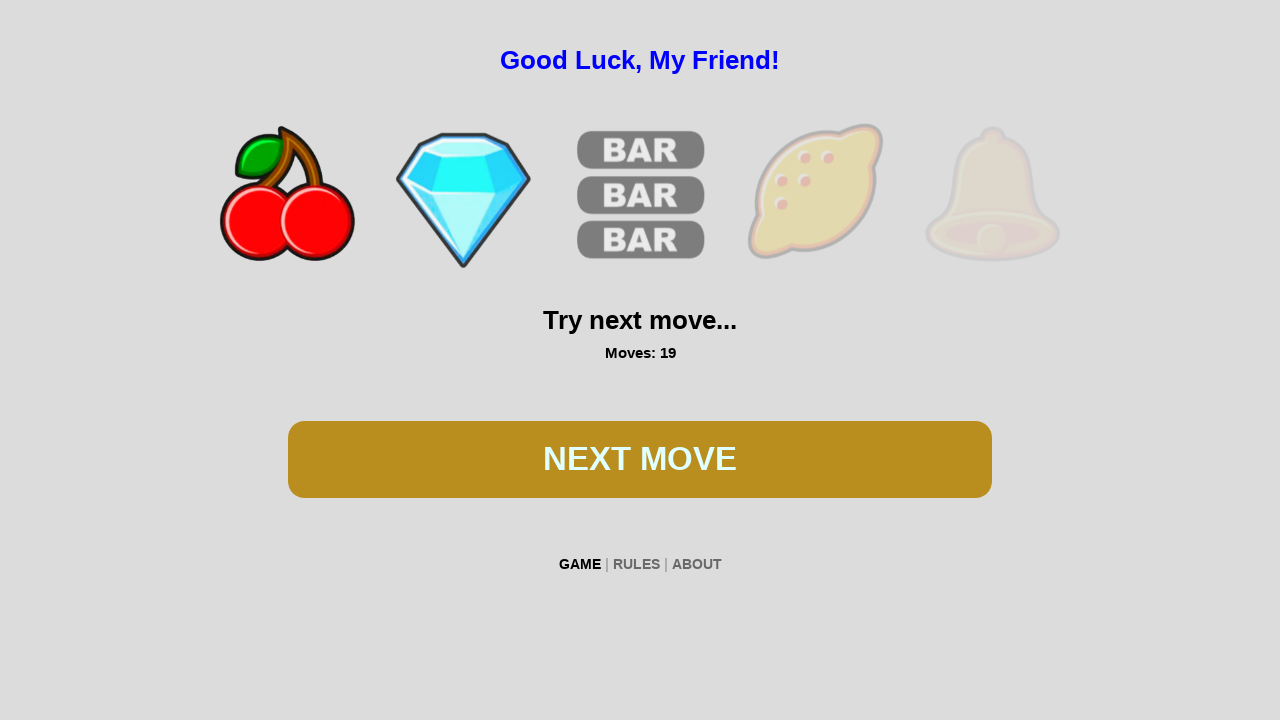

Clicked spin button during first game at (640, 459) on #btn
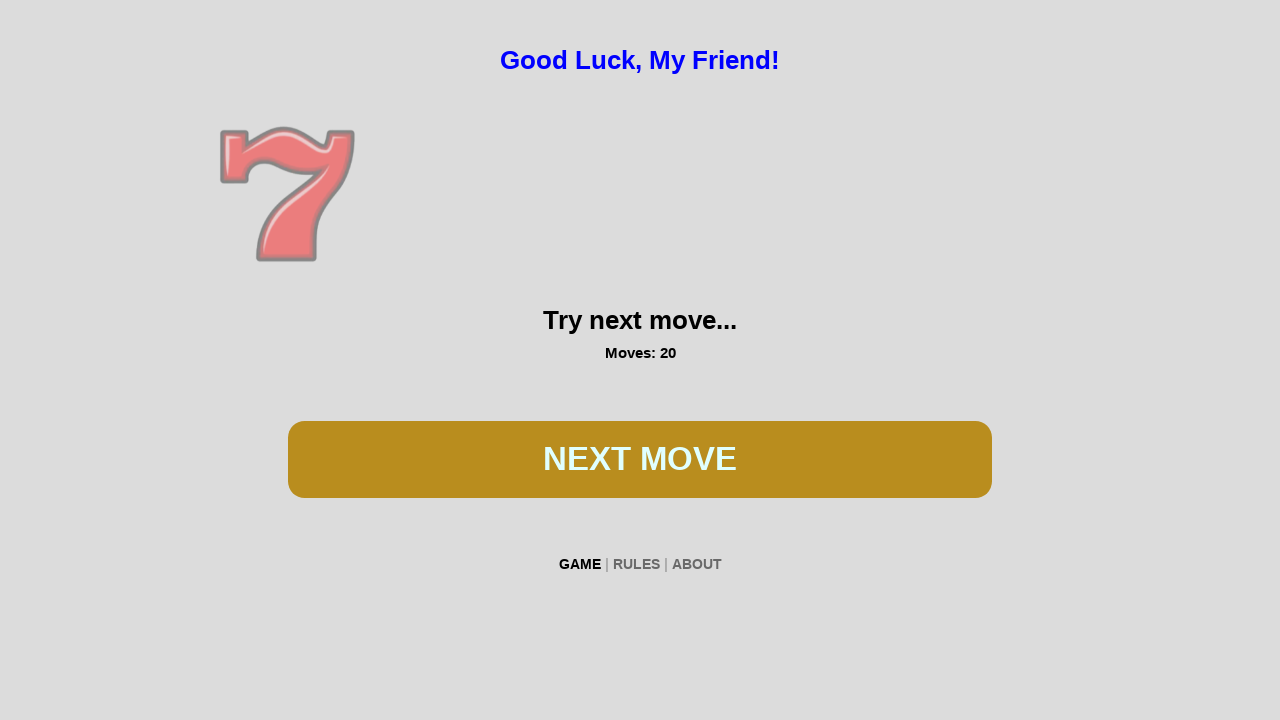

Waited 100ms for spin animation
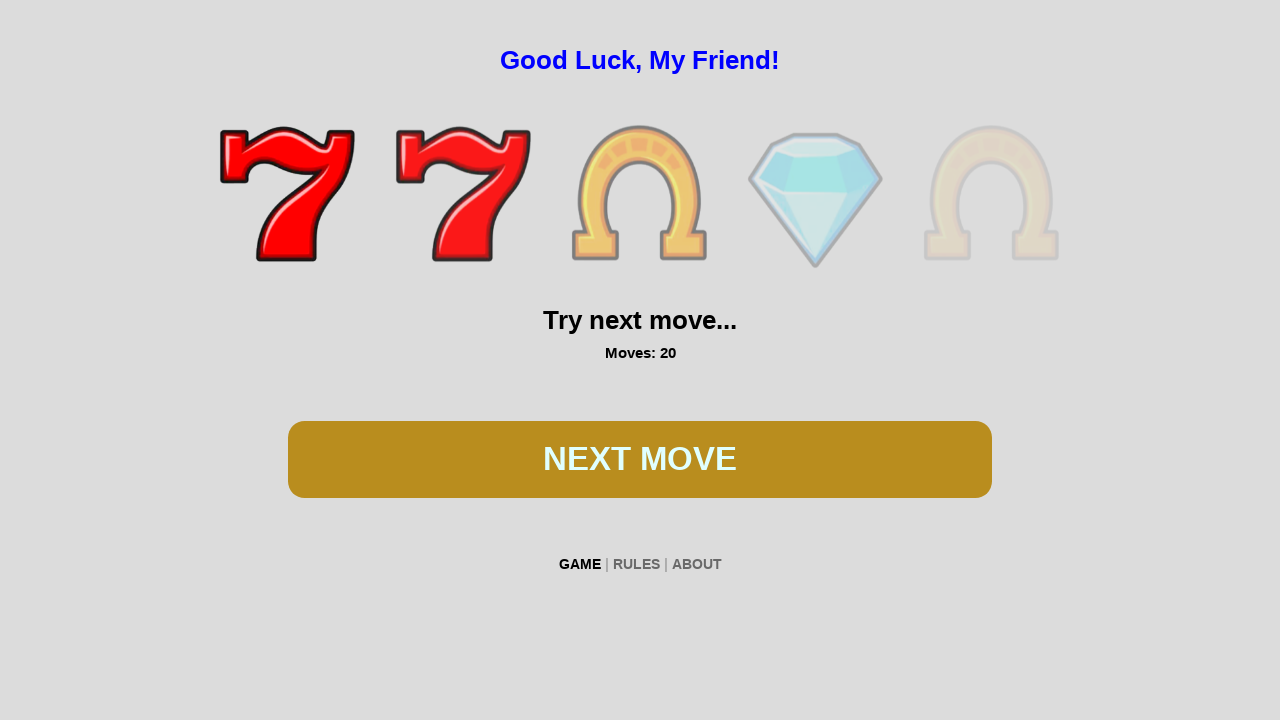

Clicked spin button during first game at (640, 459) on #btn
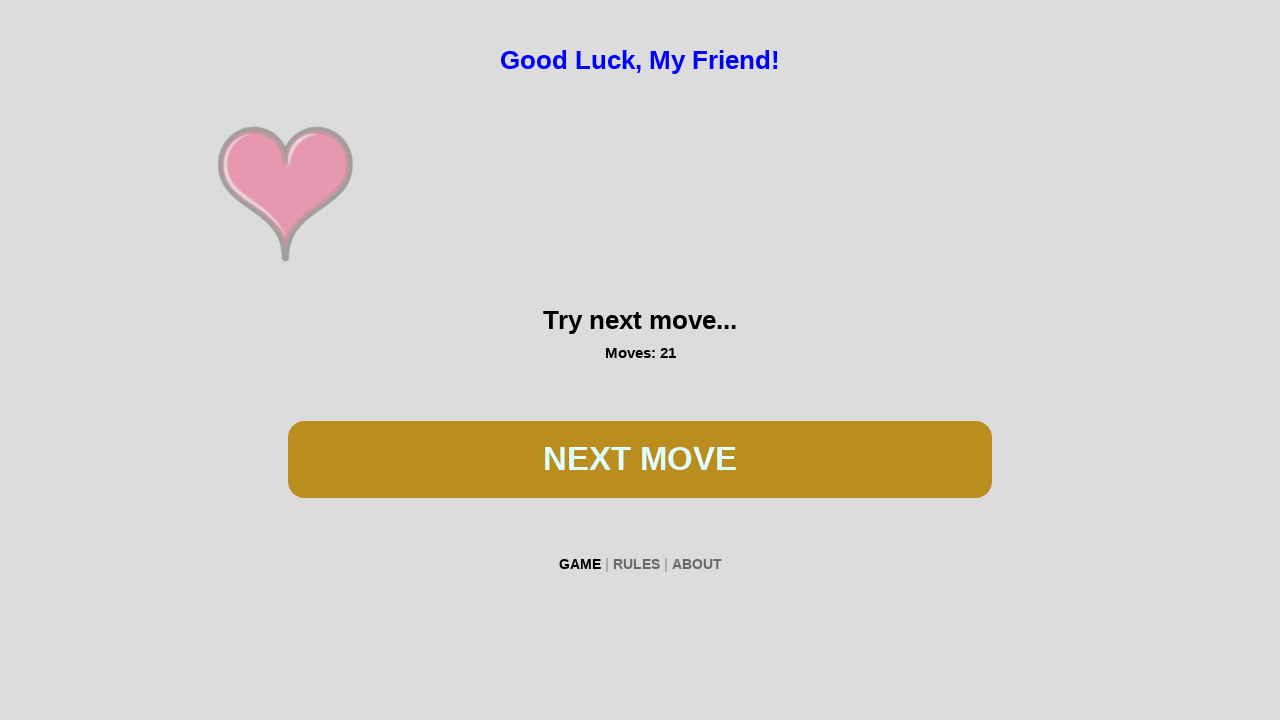

Waited 100ms for spin animation
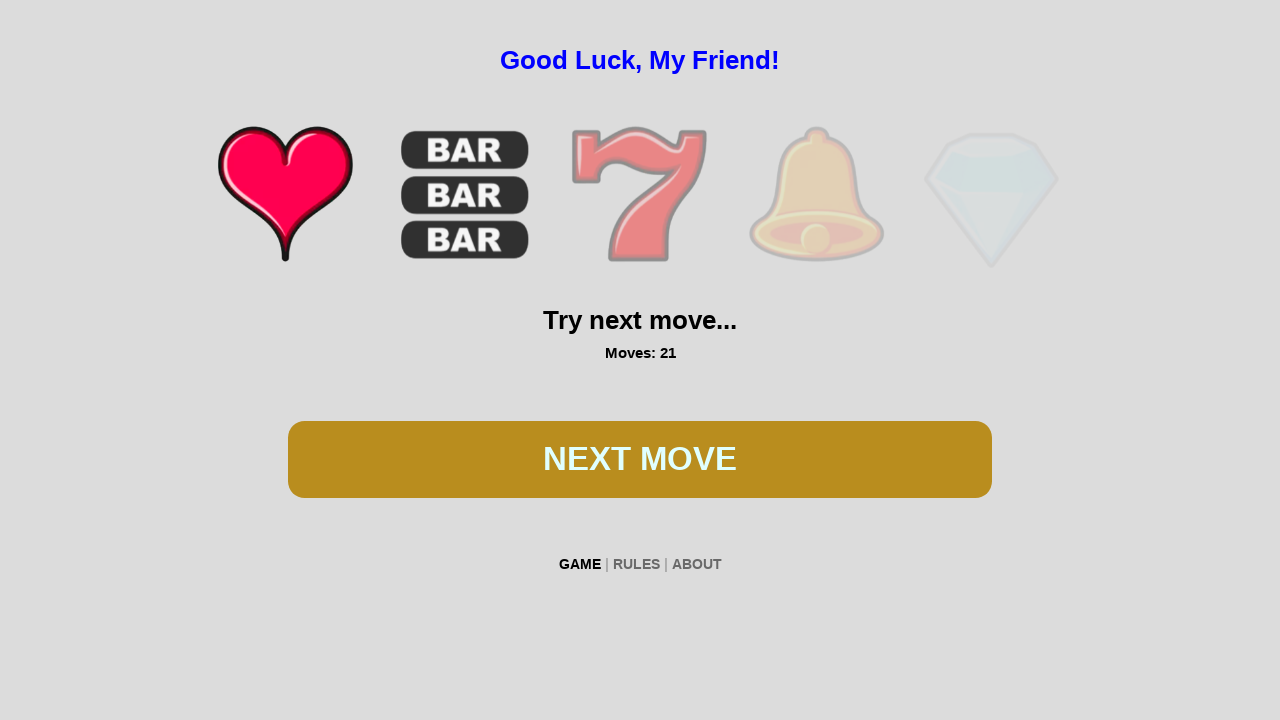

Clicked spin button during first game at (640, 459) on #btn
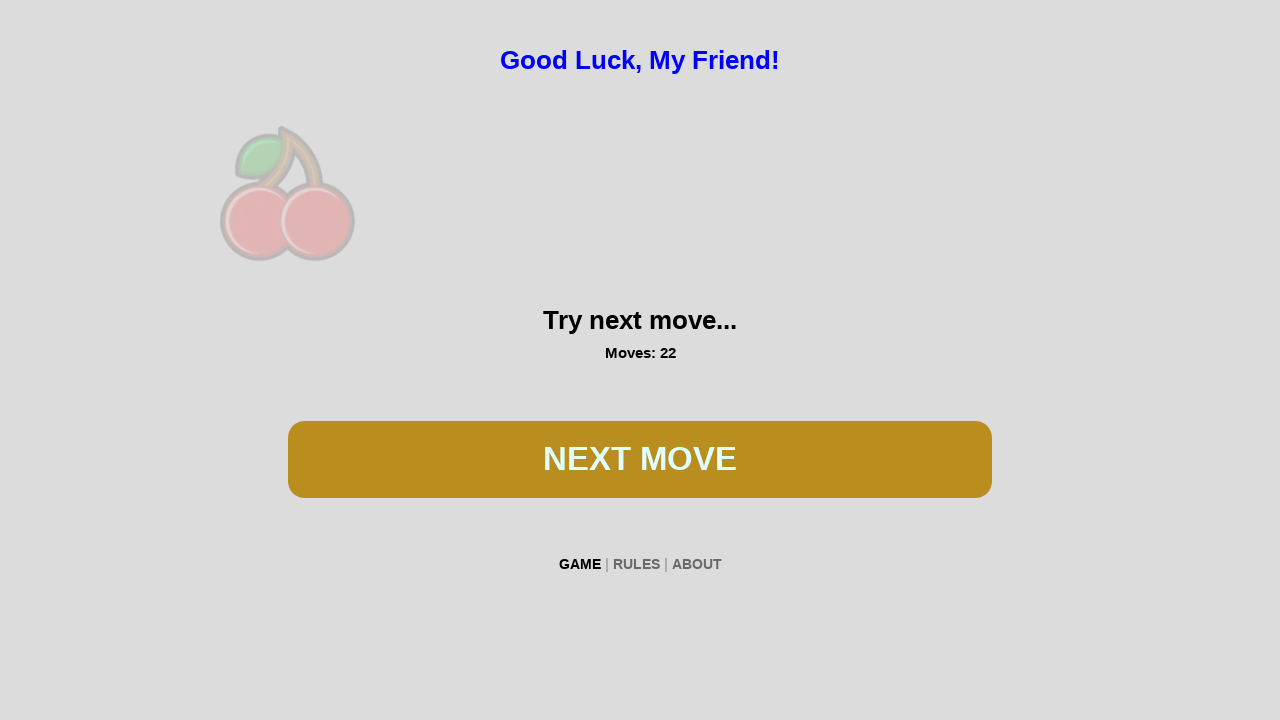

Waited 100ms for spin animation
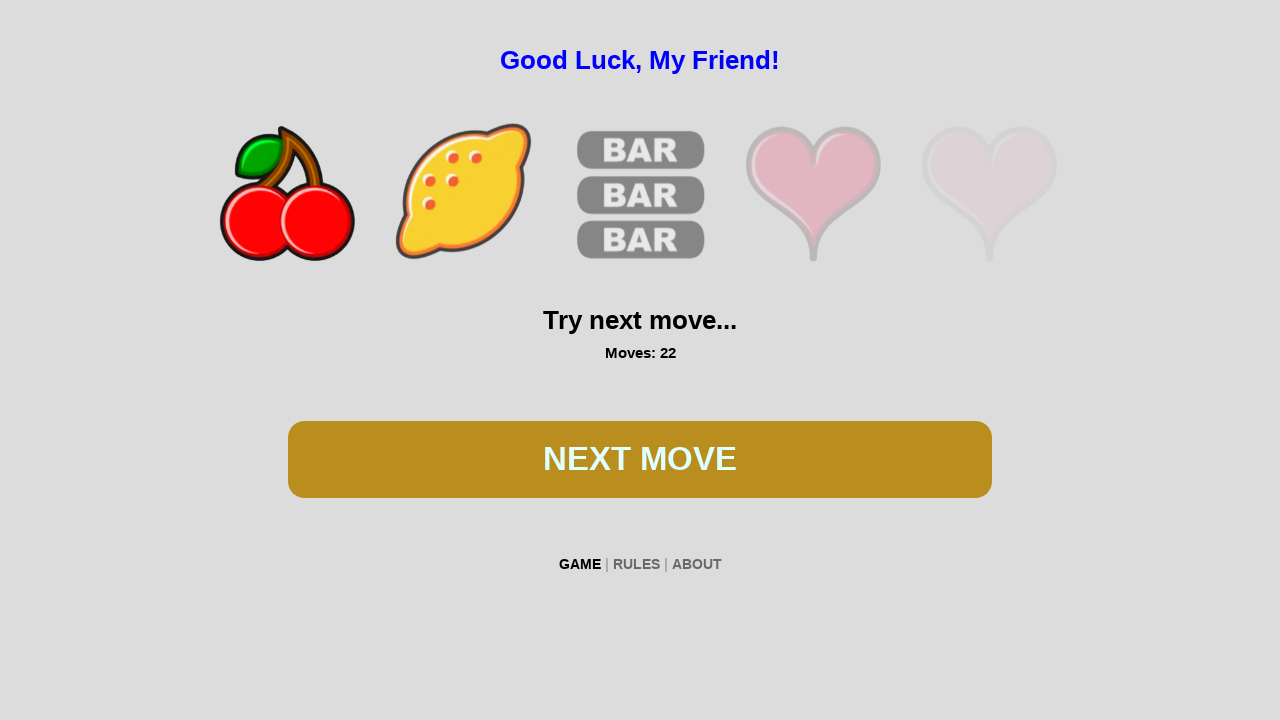

Clicked spin button during first game at (640, 459) on #btn
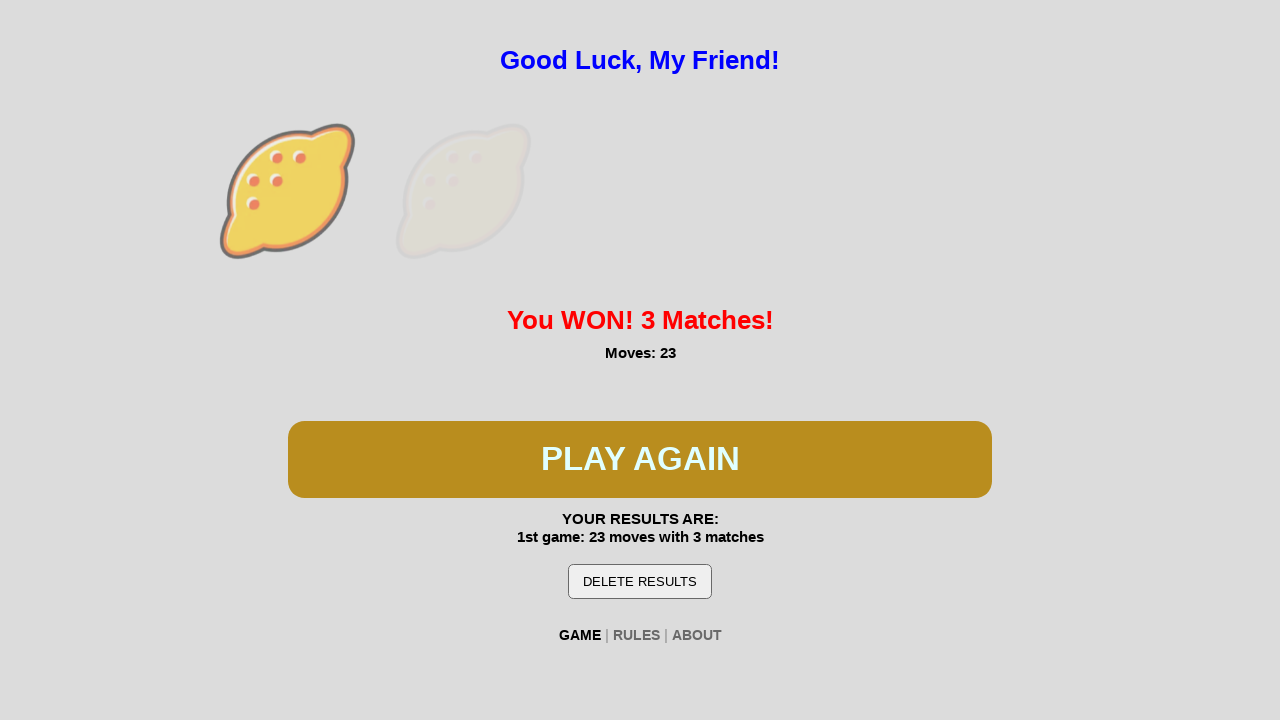

Waited 100ms for spin animation
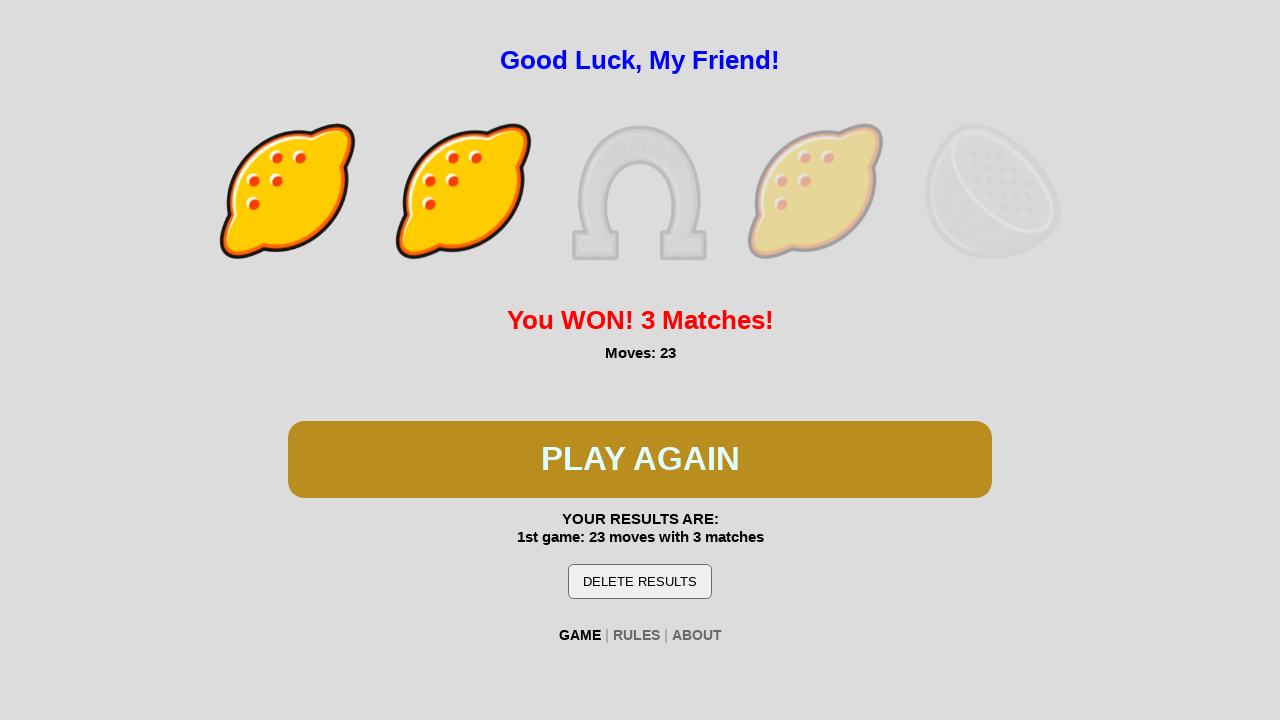

First game won - 'You WON!' message detected
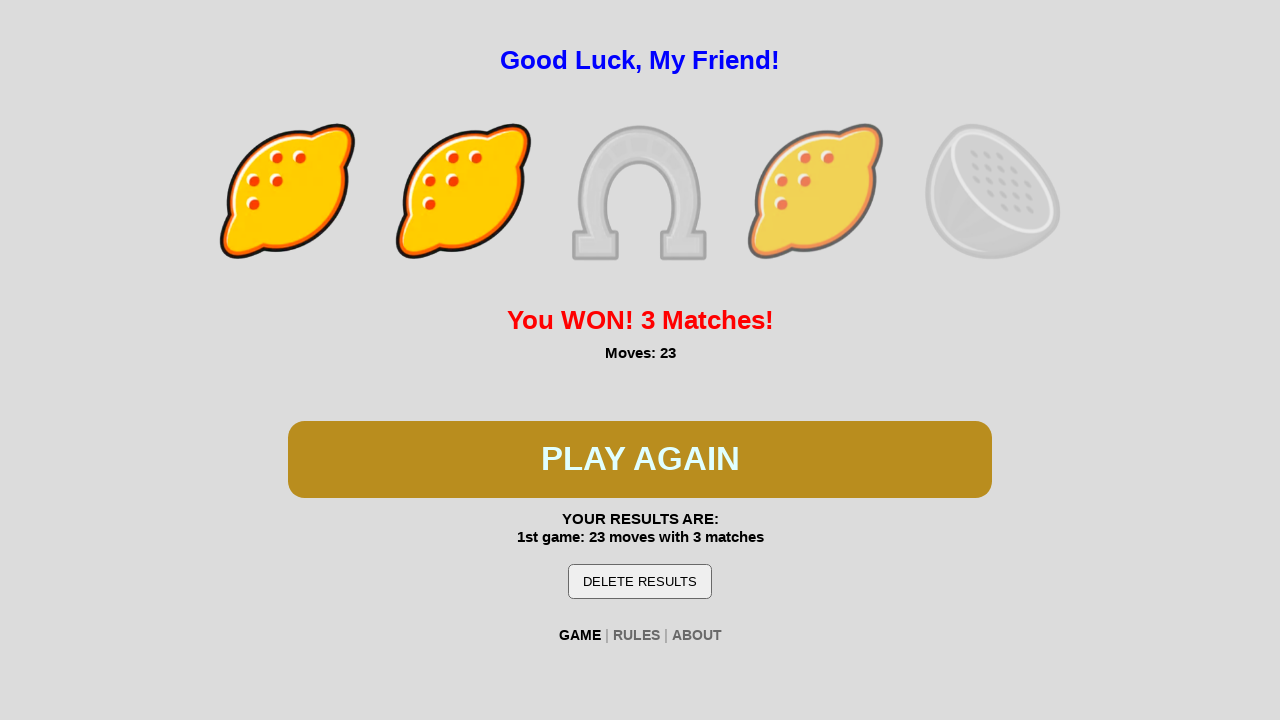

Clicked spin button to start second game at (640, 459) on #btn
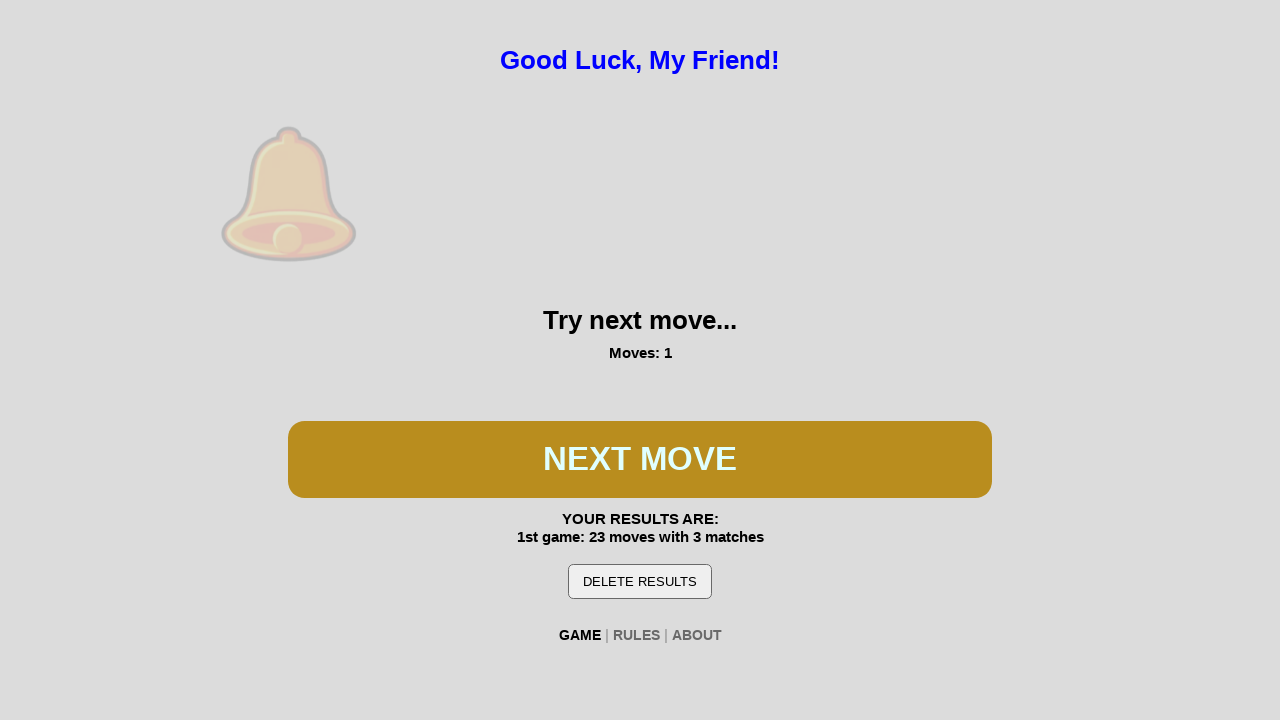

Clicked spin button during second game at (640, 459) on #btn
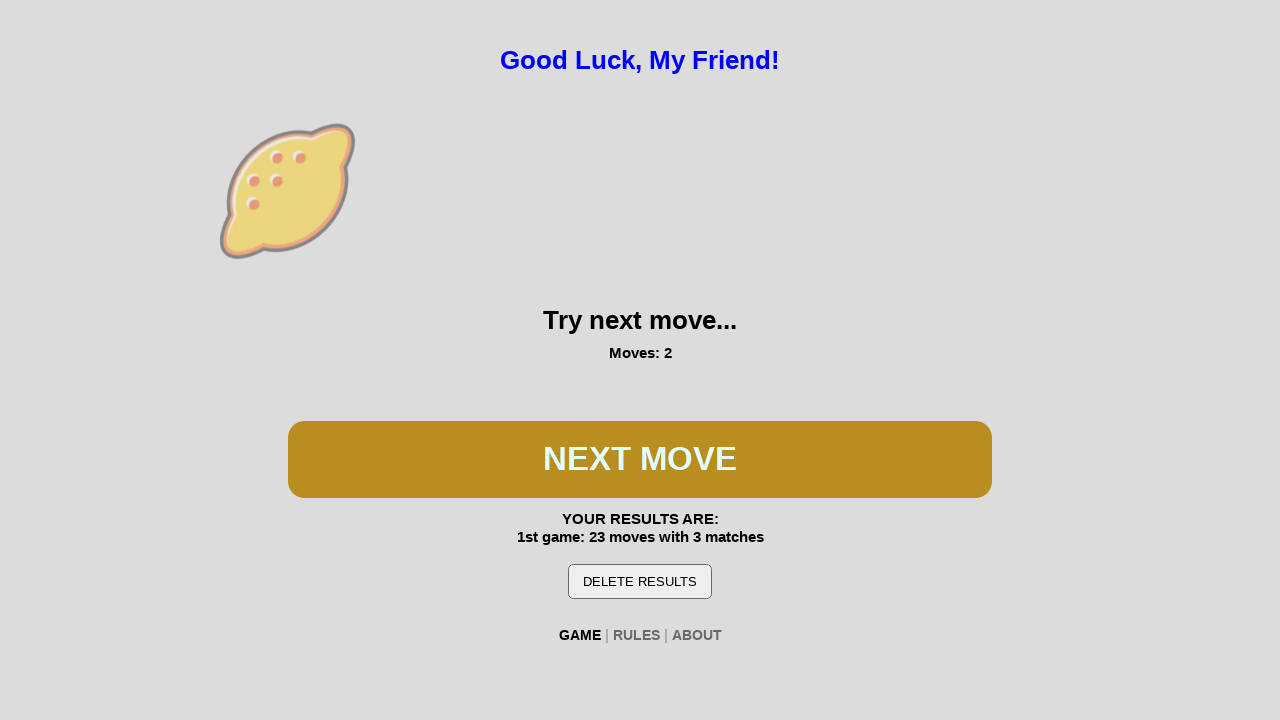

Waited 100ms for spin animation
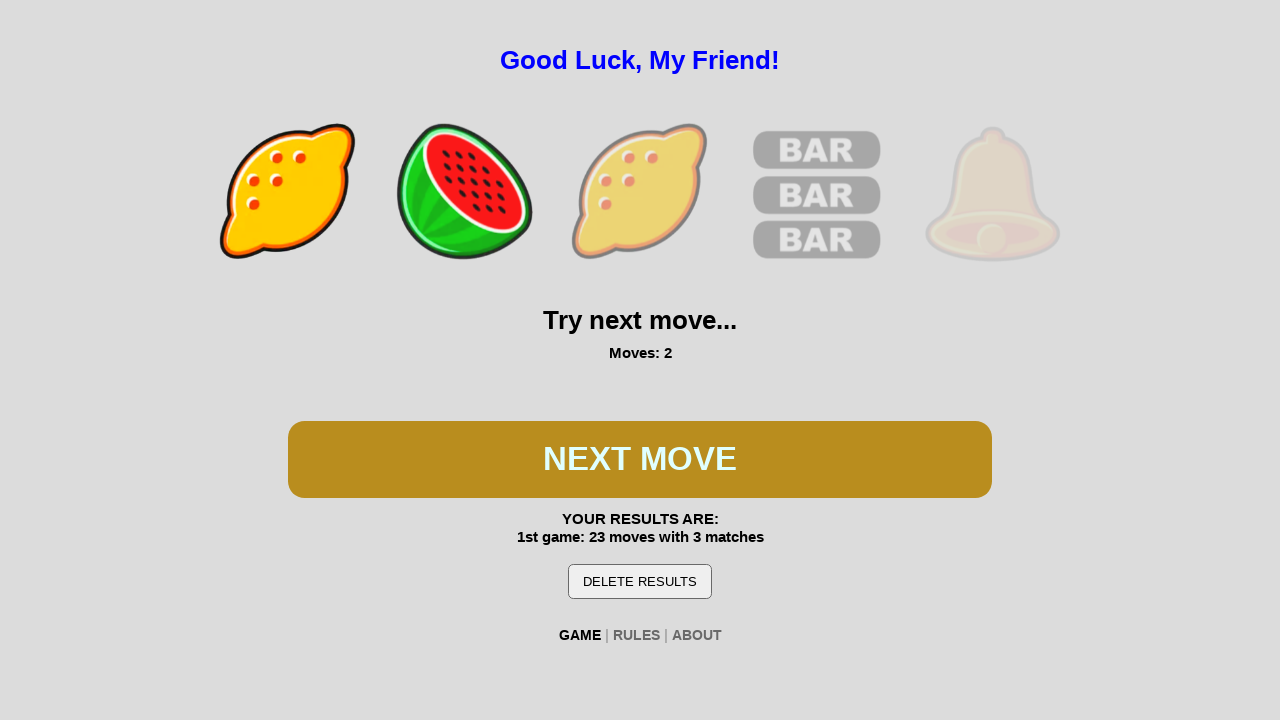

Clicked spin button during second game at (640, 459) on #btn
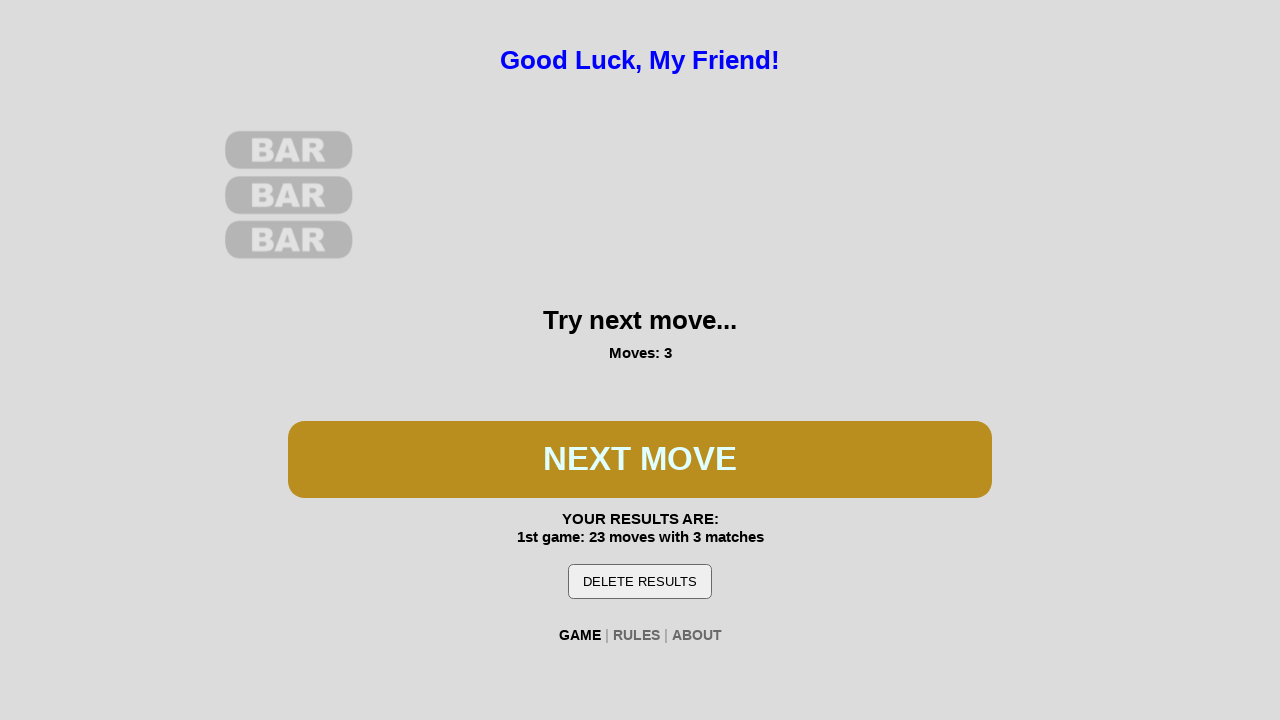

Waited 100ms for spin animation
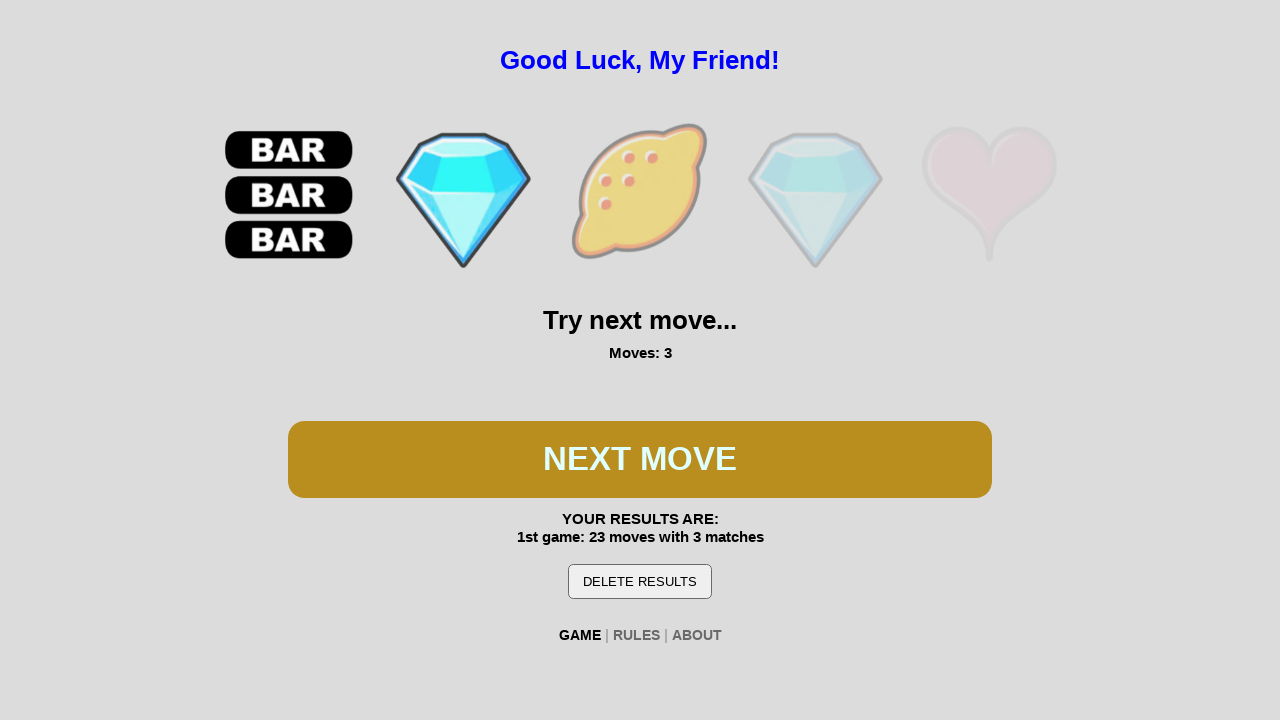

Clicked spin button during second game at (640, 459) on #btn
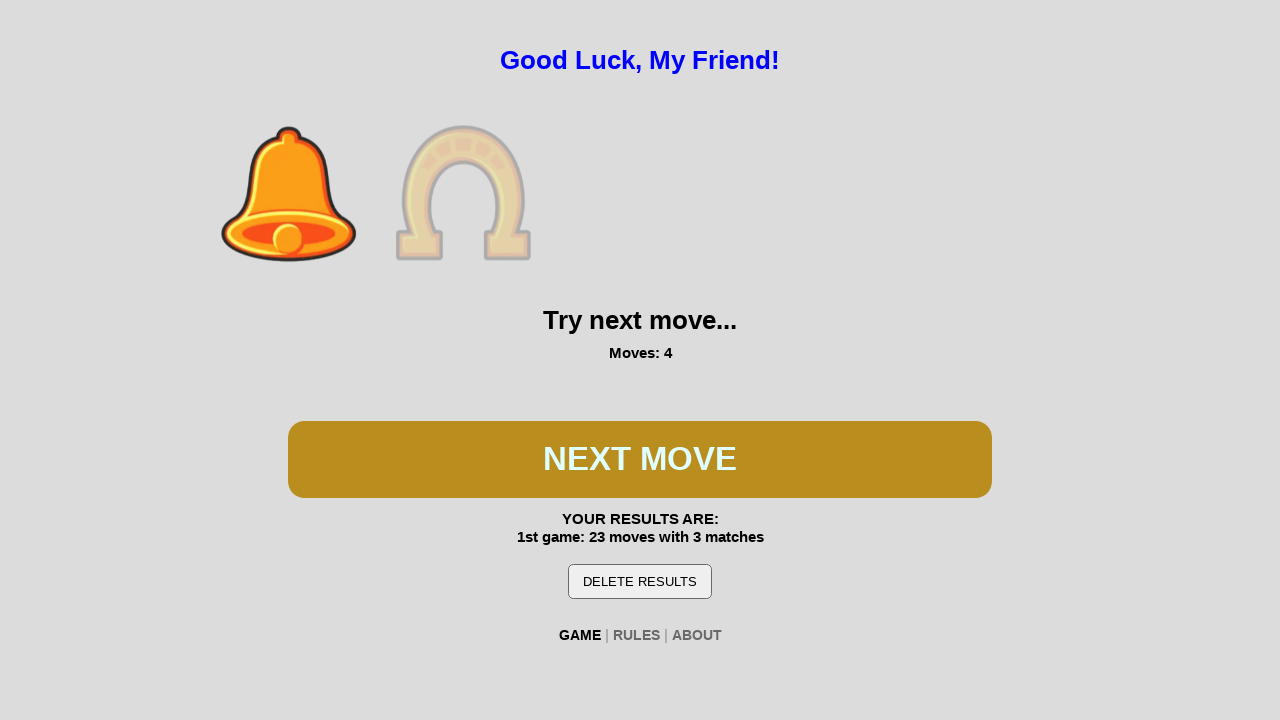

Waited 100ms for spin animation
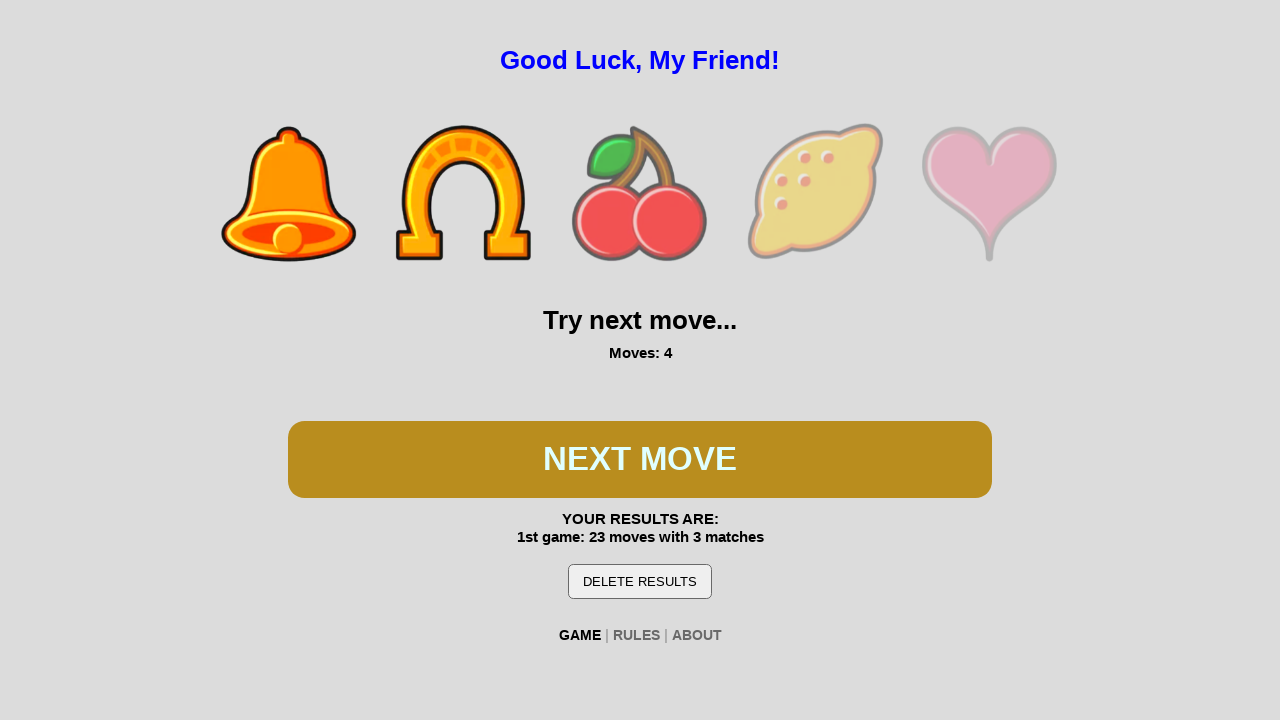

Clicked spin button during second game at (640, 459) on #btn
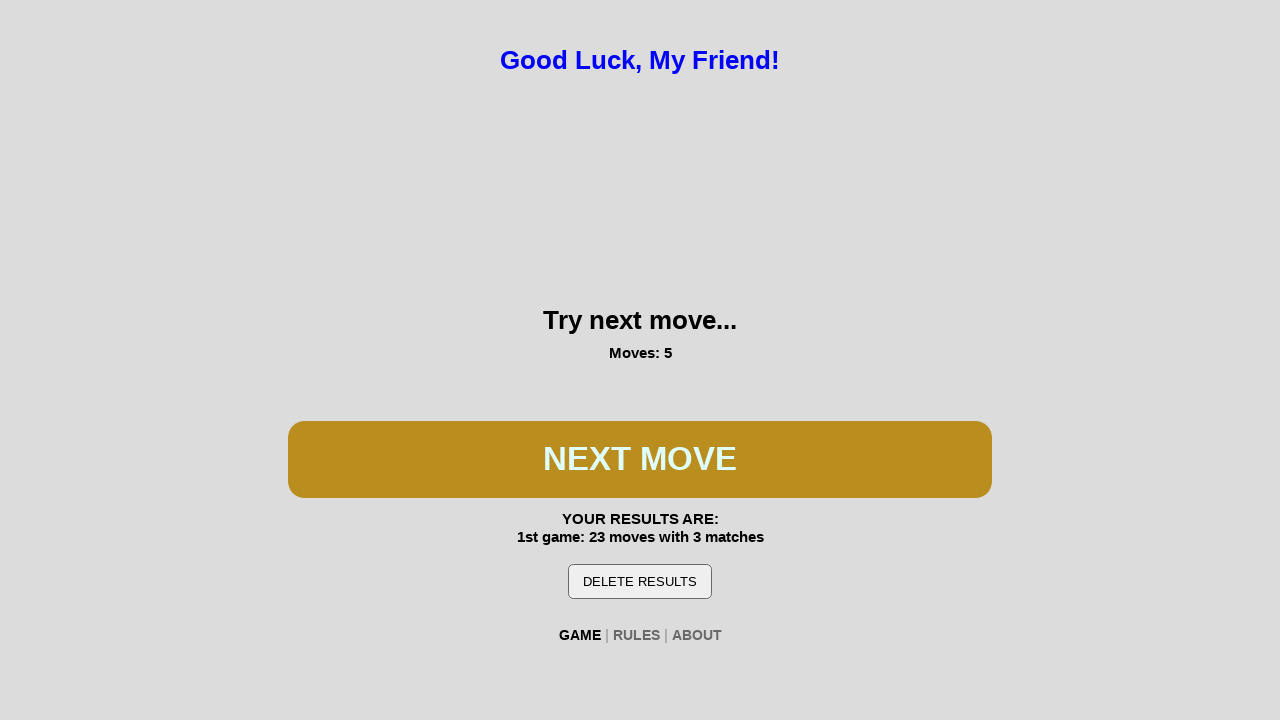

Waited 100ms for spin animation
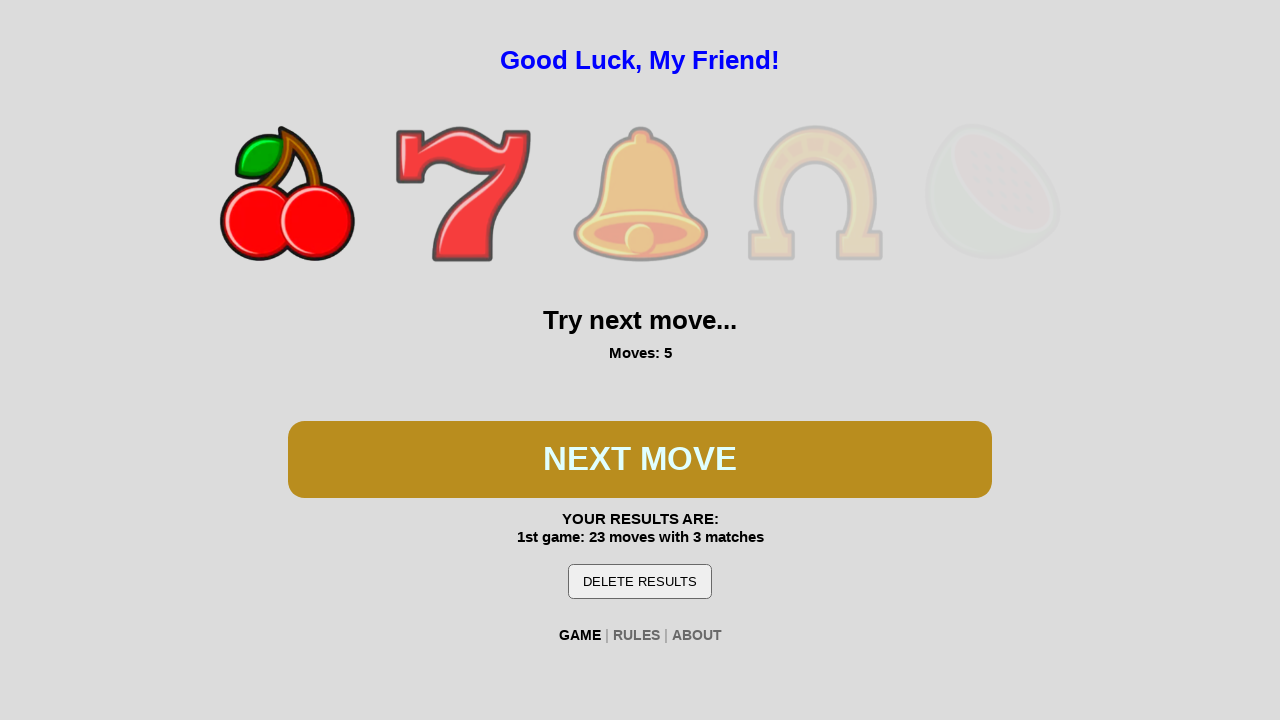

Clicked spin button during second game at (640, 459) on #btn
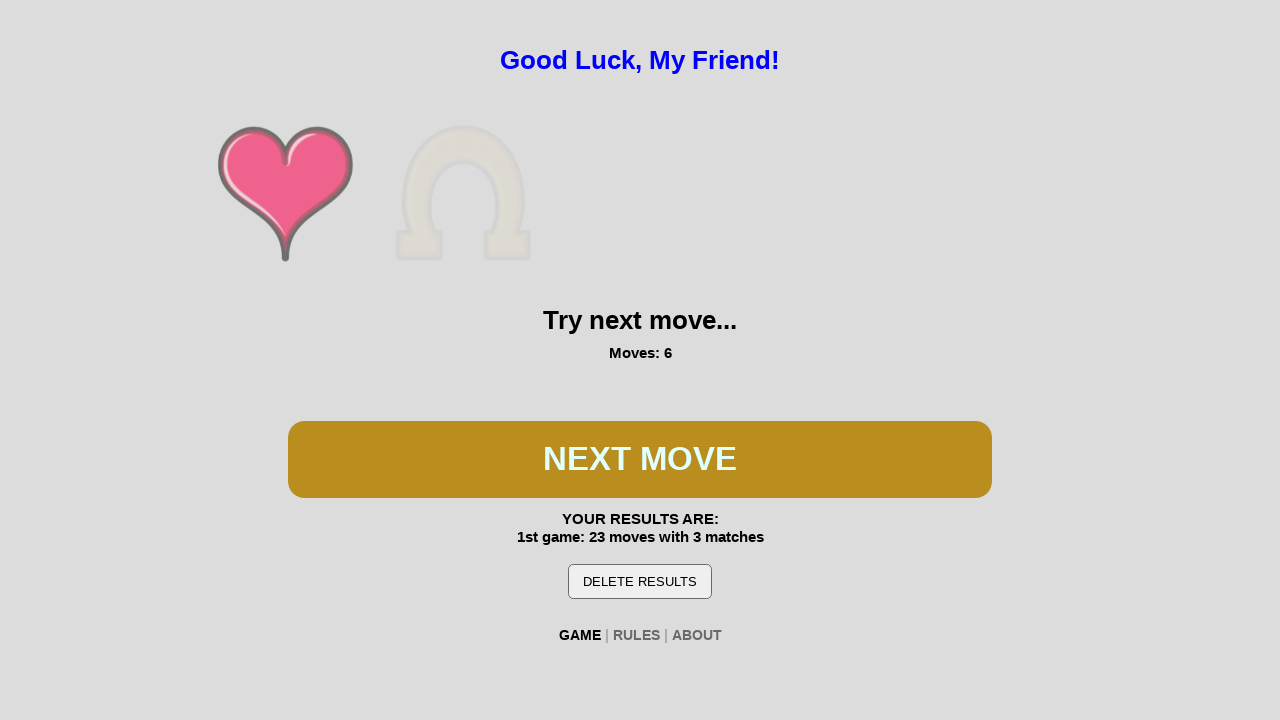

Waited 100ms for spin animation
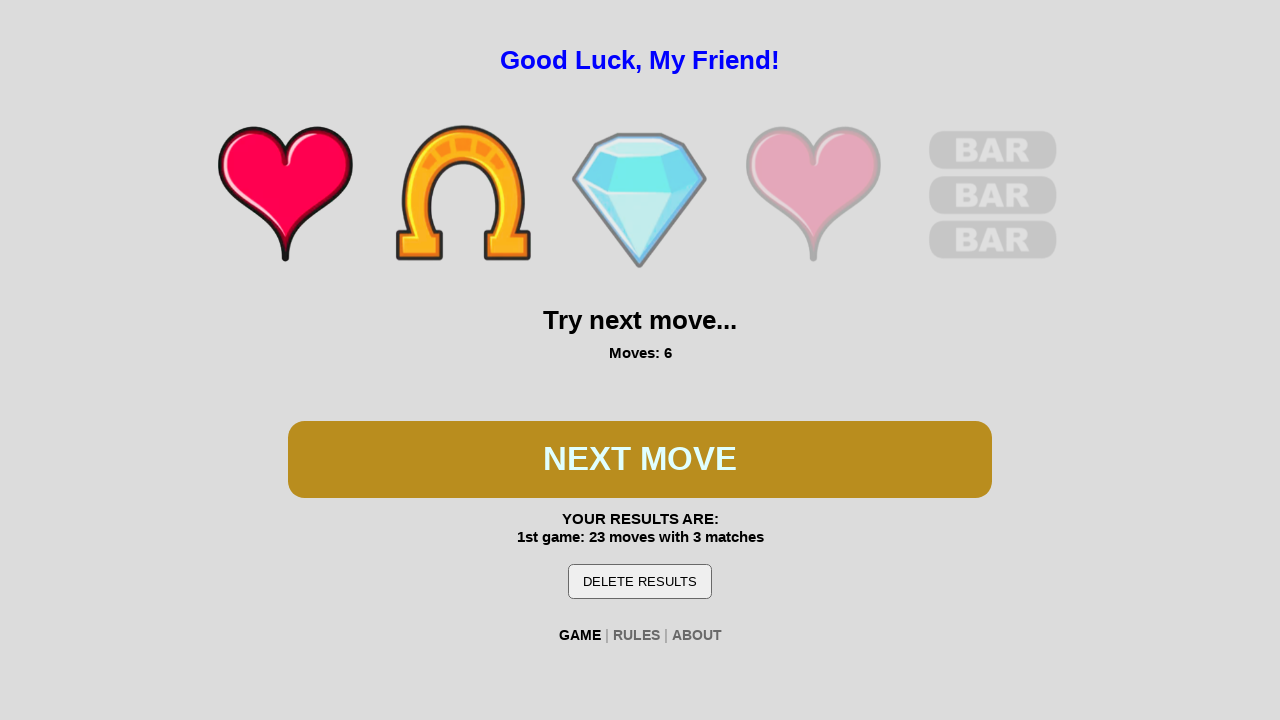

Clicked spin button during second game at (640, 459) on #btn
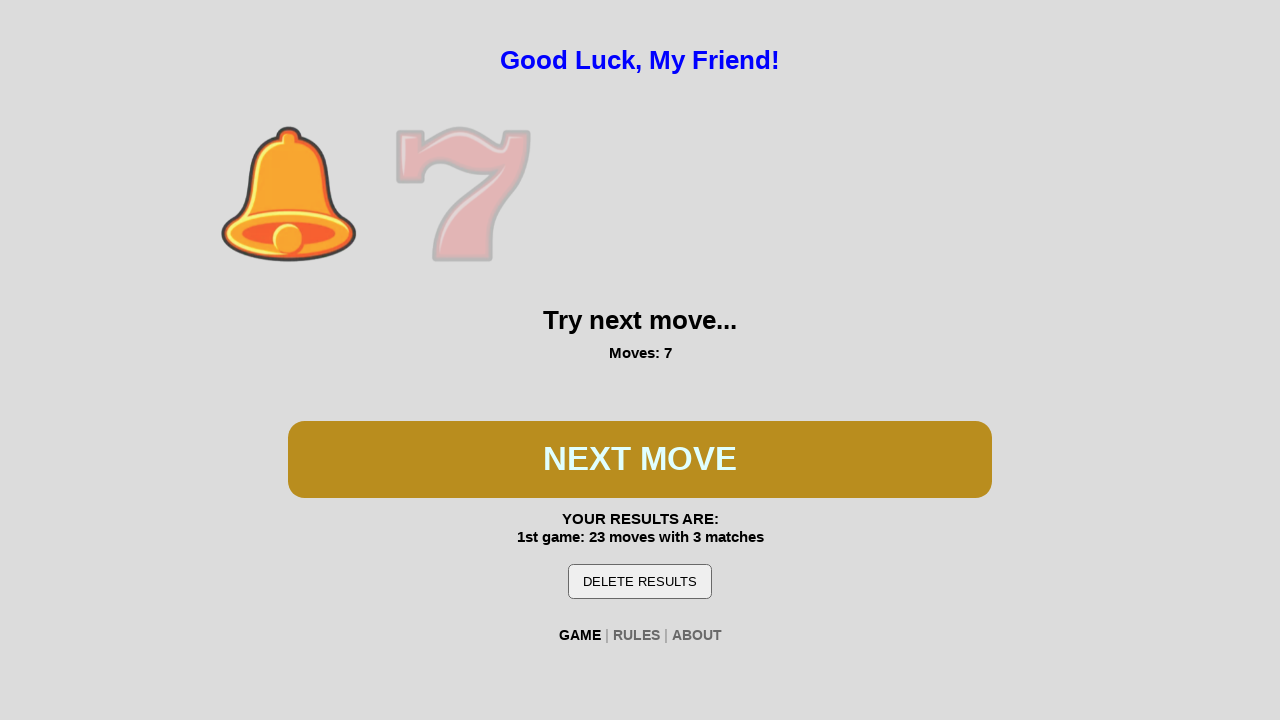

Waited 100ms for spin animation
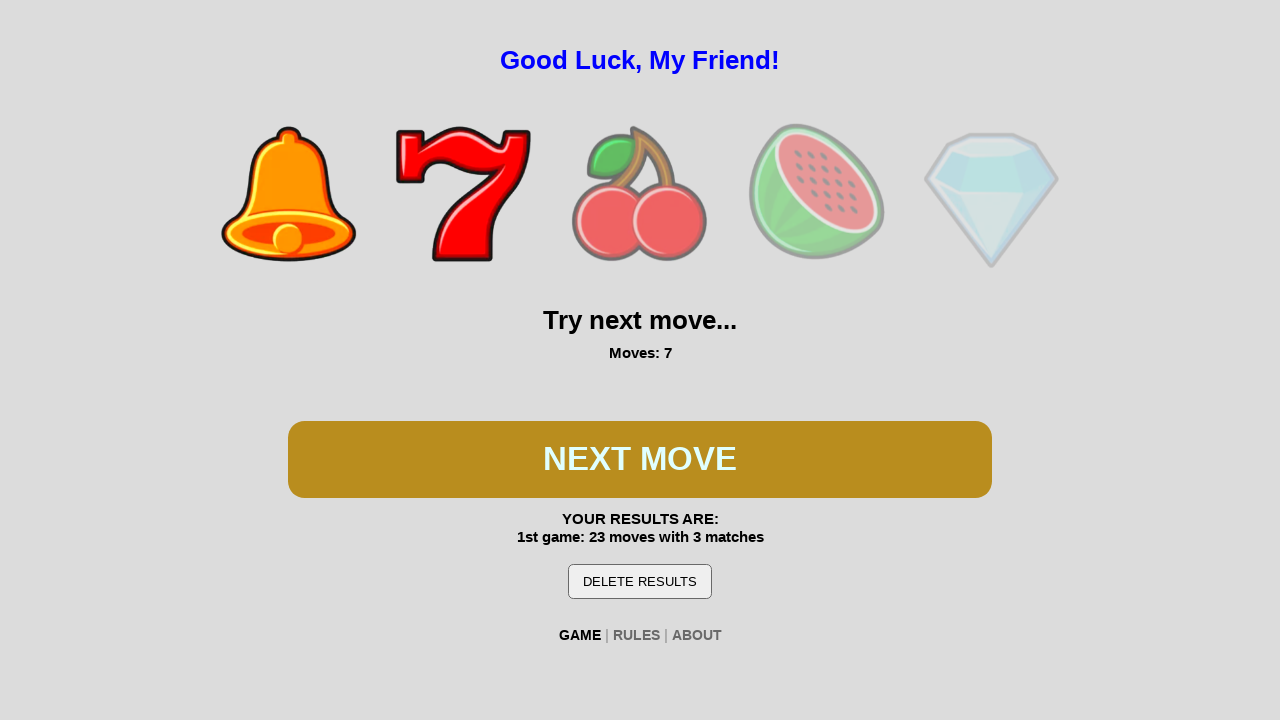

Clicked spin button during second game at (640, 459) on #btn
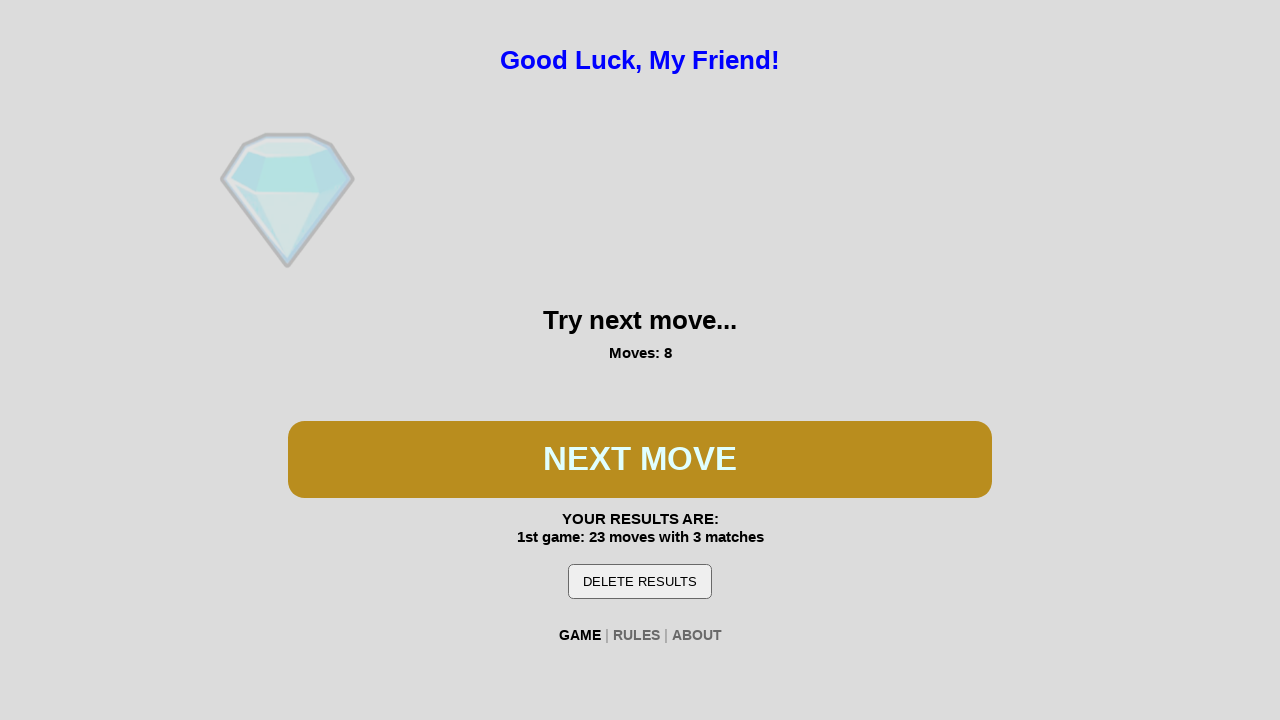

Waited 100ms for spin animation
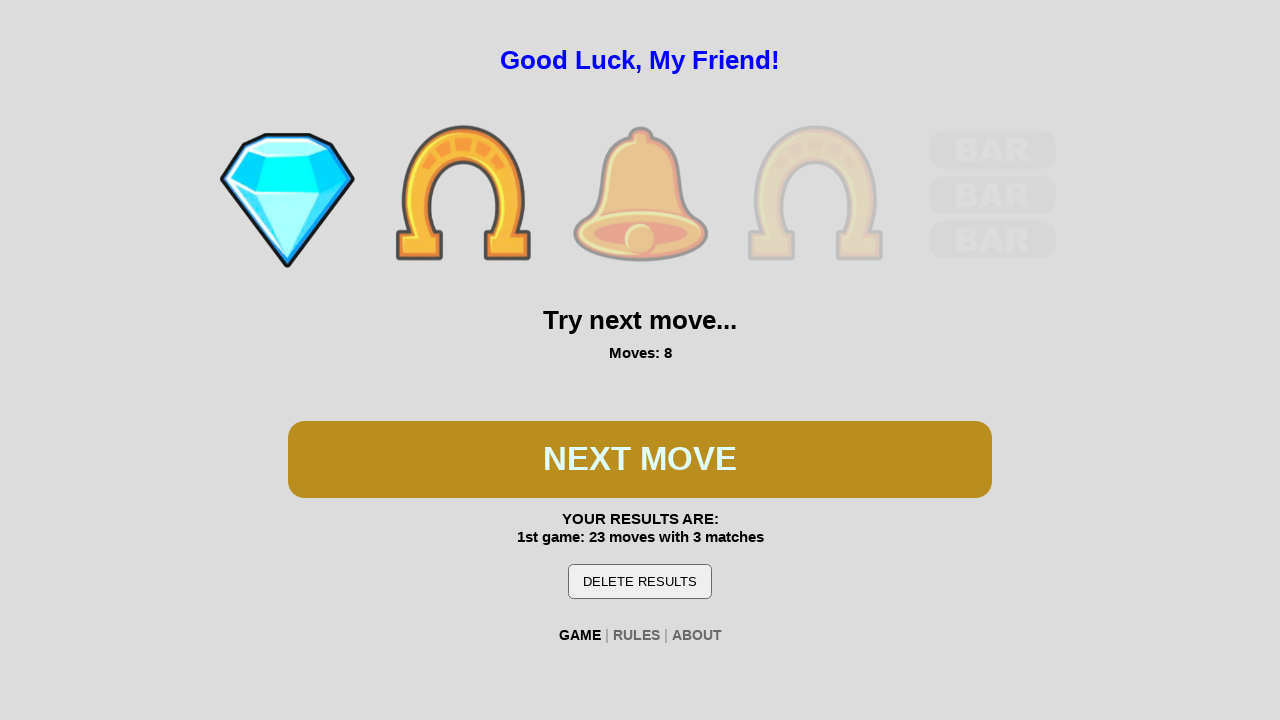

Clicked spin button during second game at (640, 459) on #btn
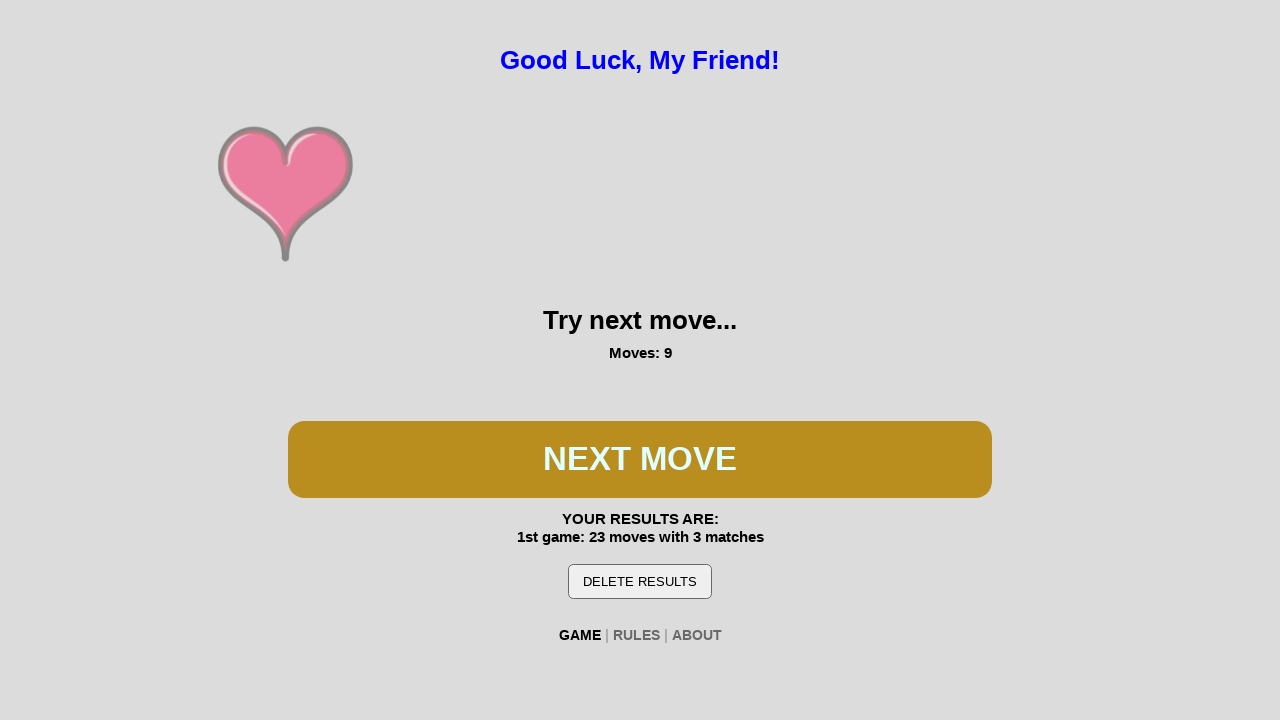

Waited 100ms for spin animation
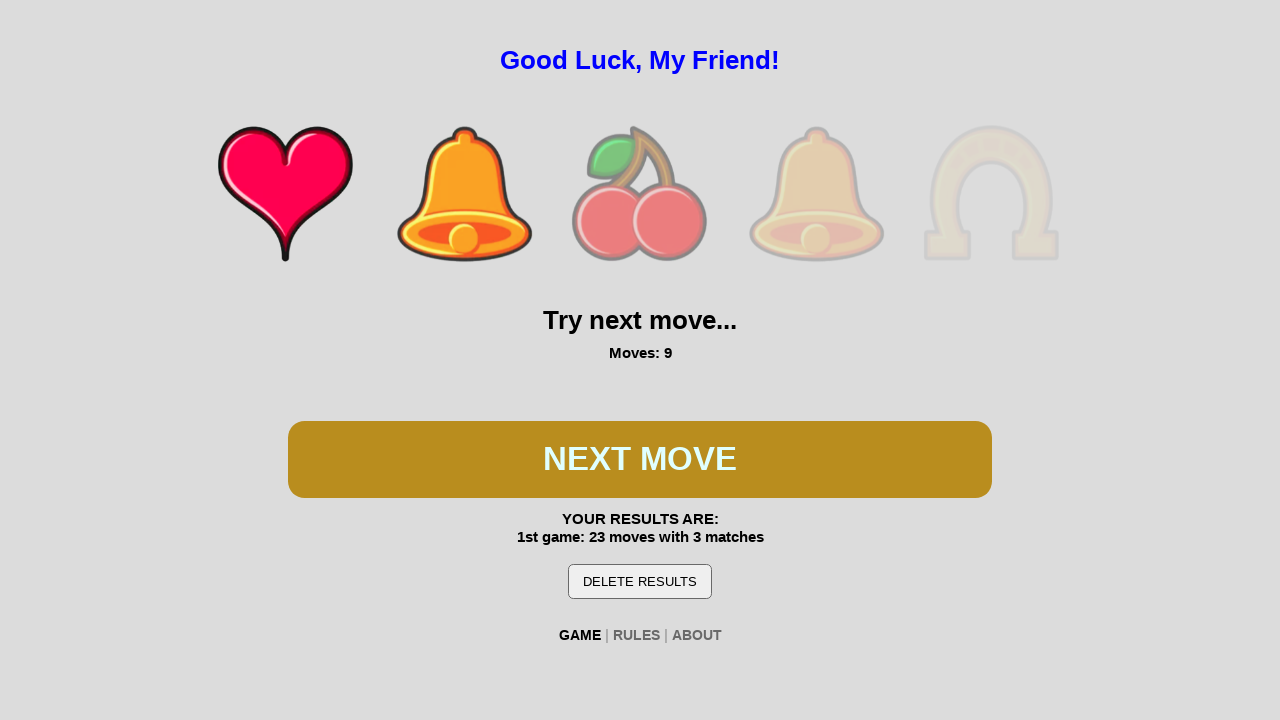

Clicked spin button during second game at (640, 459) on #btn
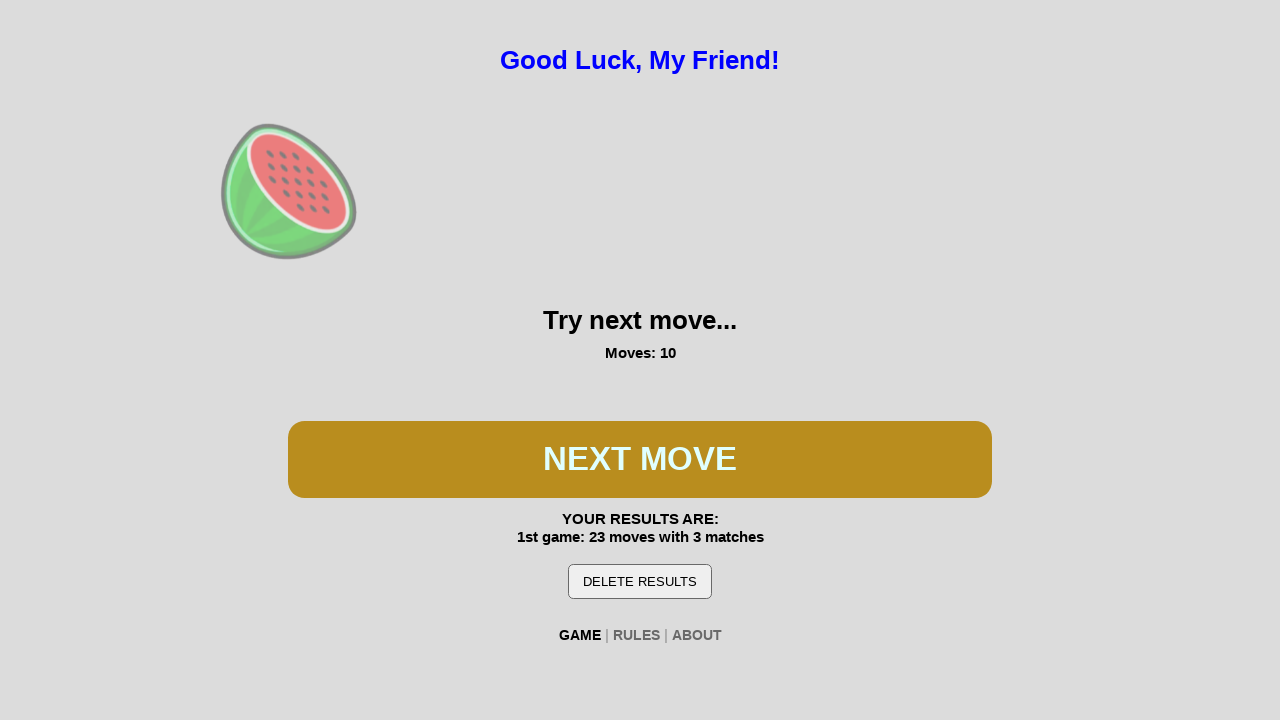

Waited 100ms for spin animation
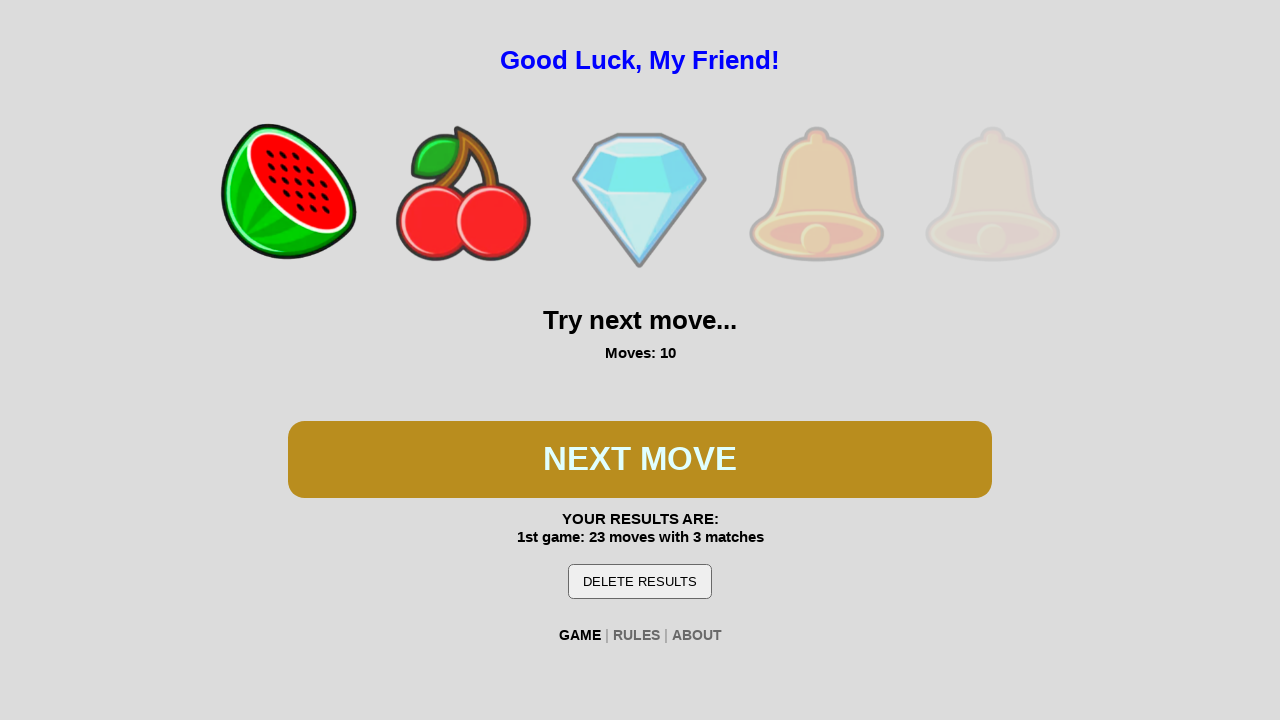

Clicked spin button during second game at (640, 459) on #btn
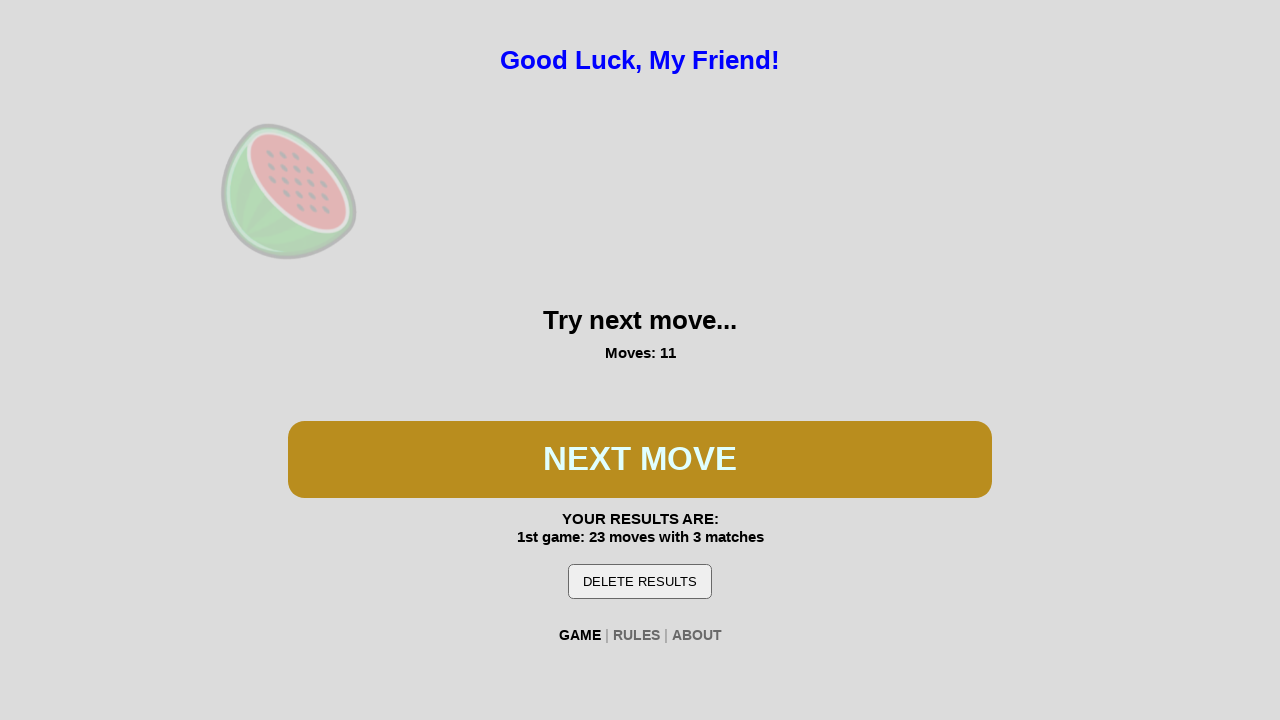

Waited 100ms for spin animation
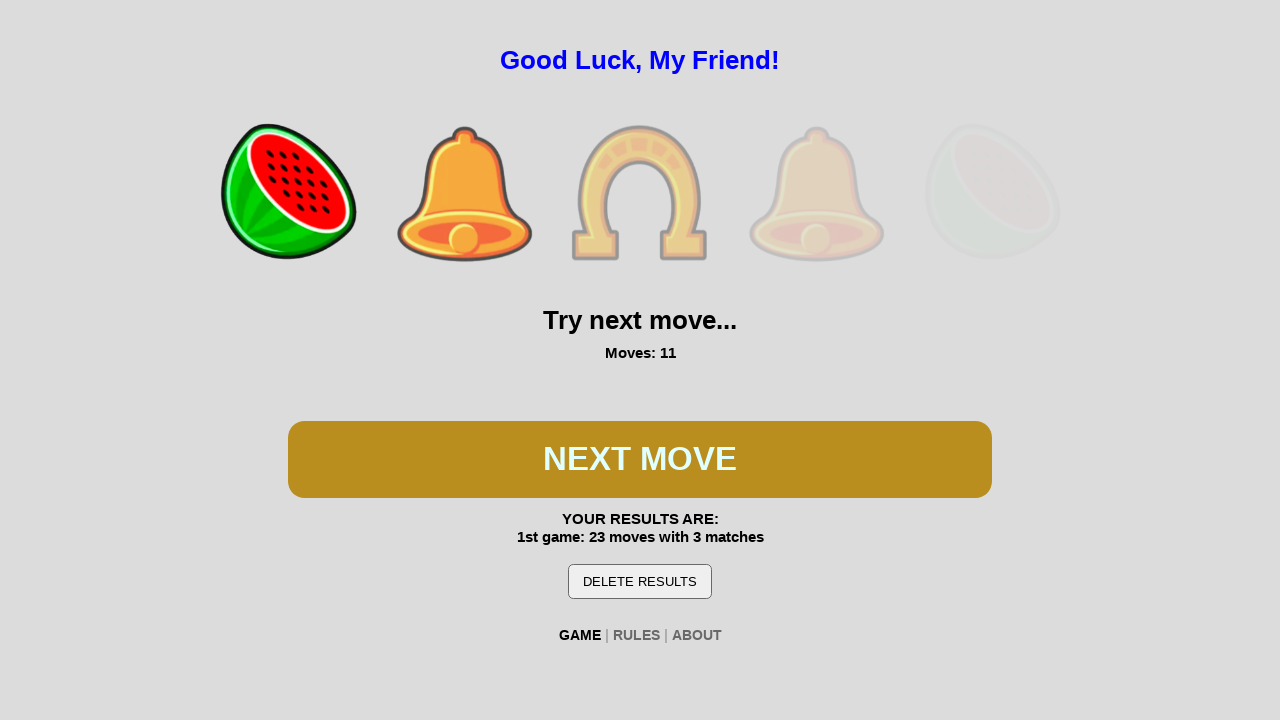

Clicked spin button during second game at (640, 459) on #btn
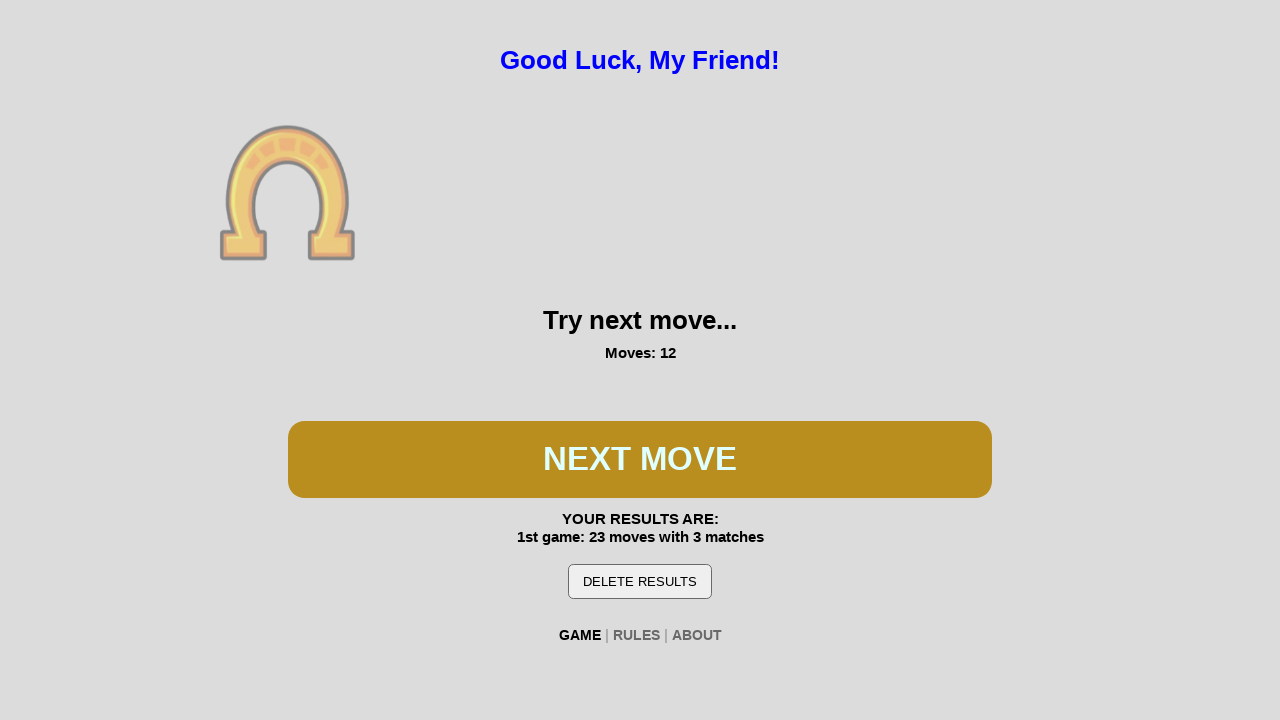

Waited 100ms for spin animation
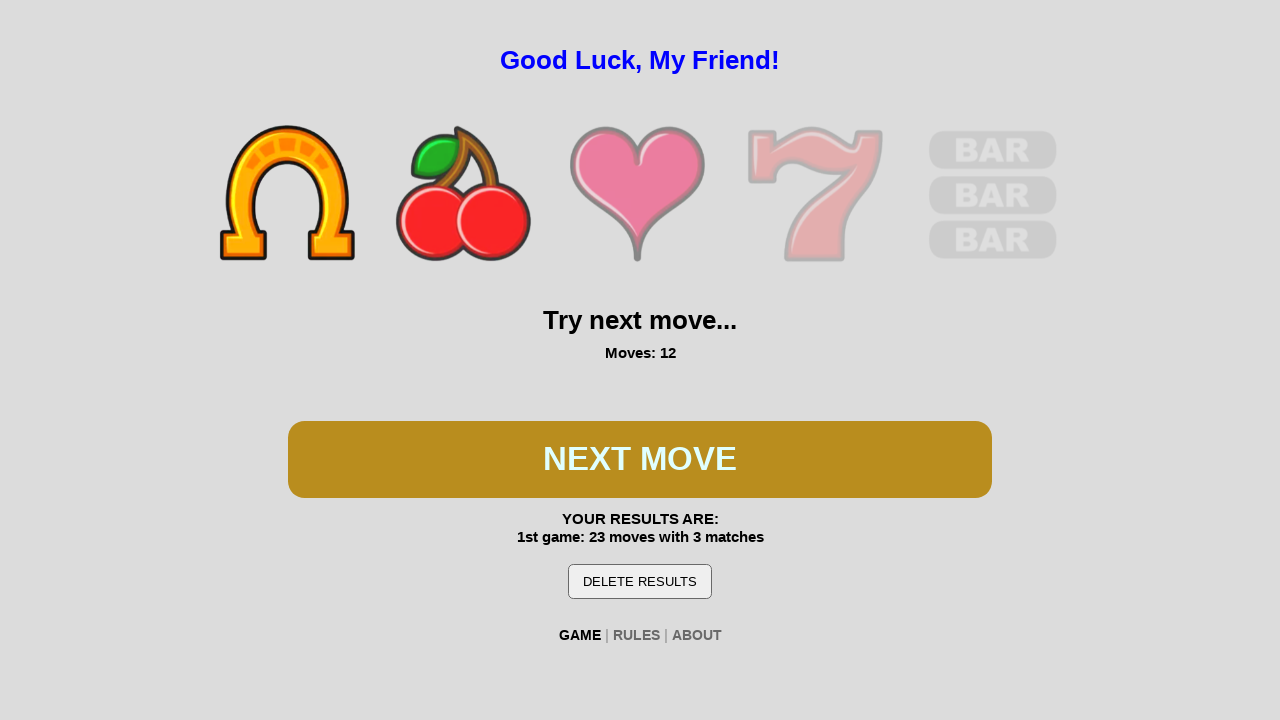

Clicked spin button during second game at (640, 459) on #btn
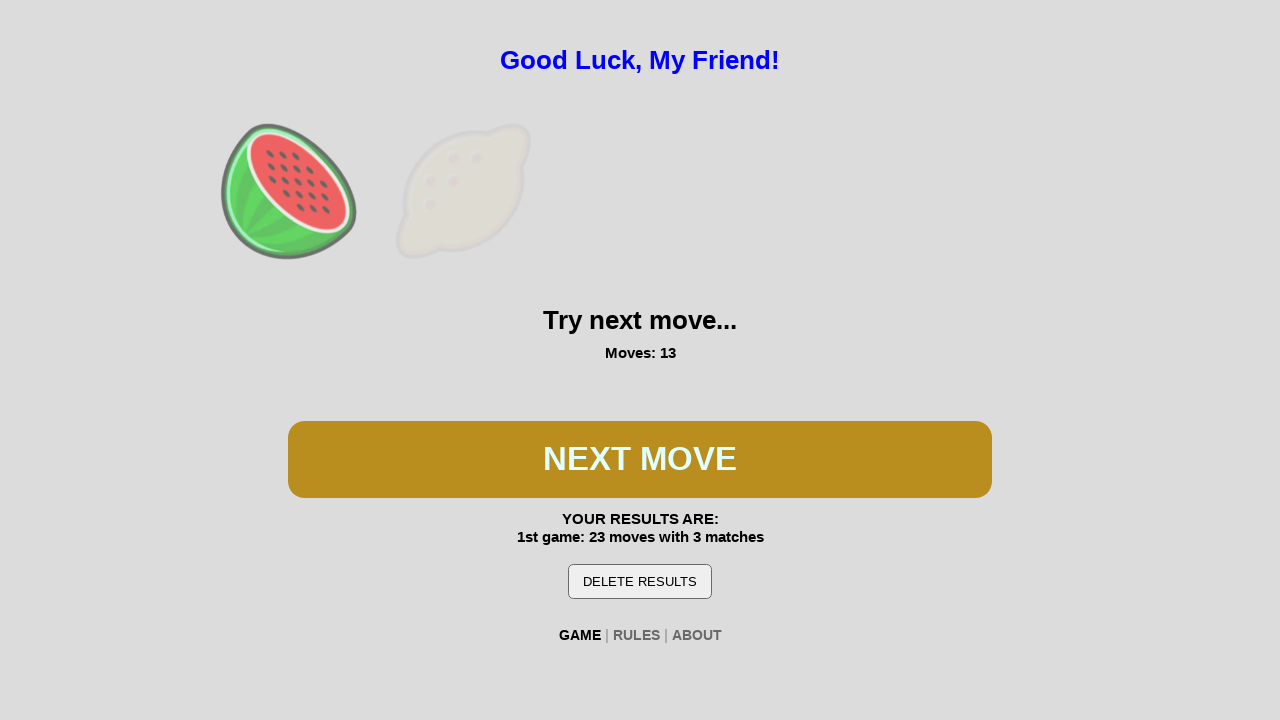

Waited 100ms for spin animation
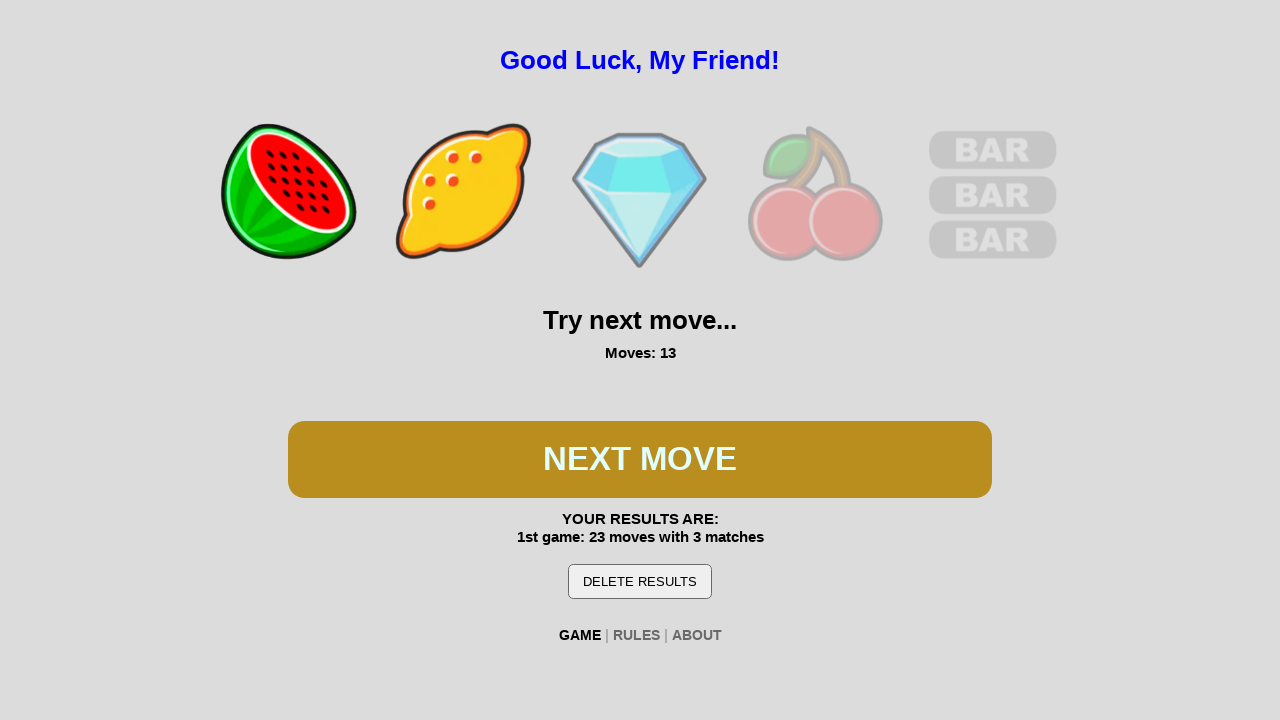

Clicked spin button during second game at (640, 459) on #btn
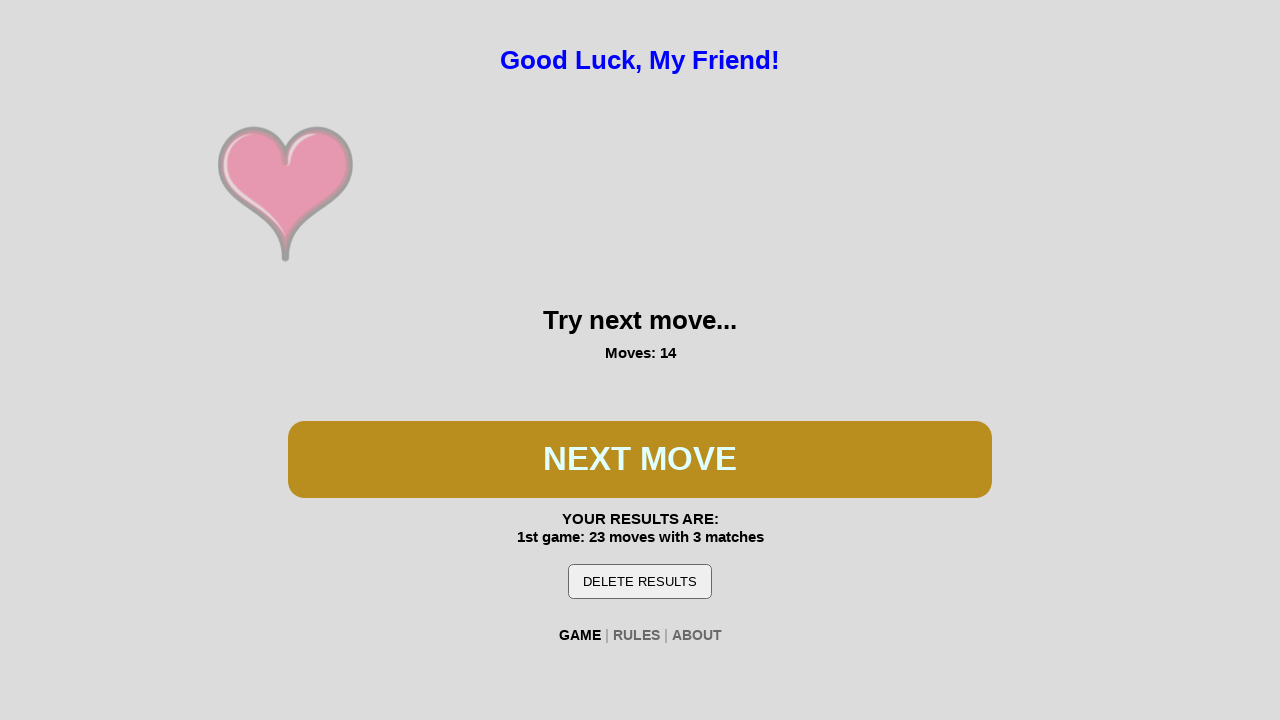

Waited 100ms for spin animation
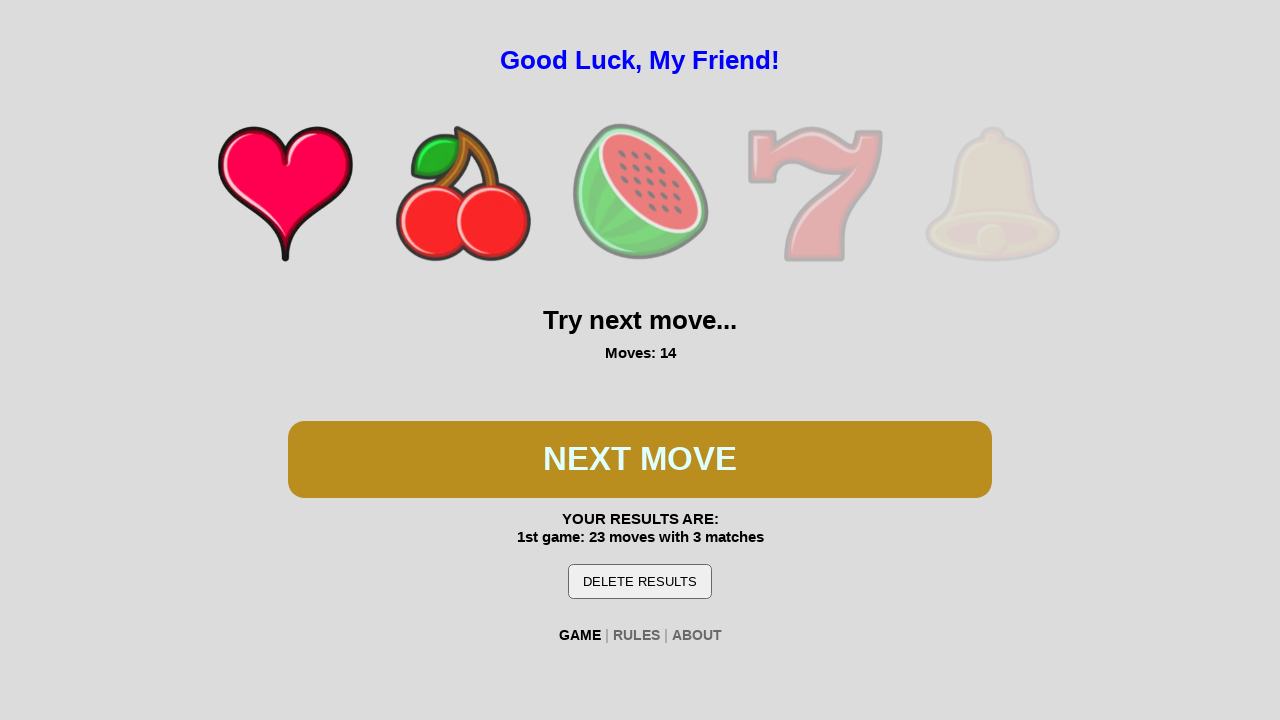

Clicked spin button during second game at (640, 459) on #btn
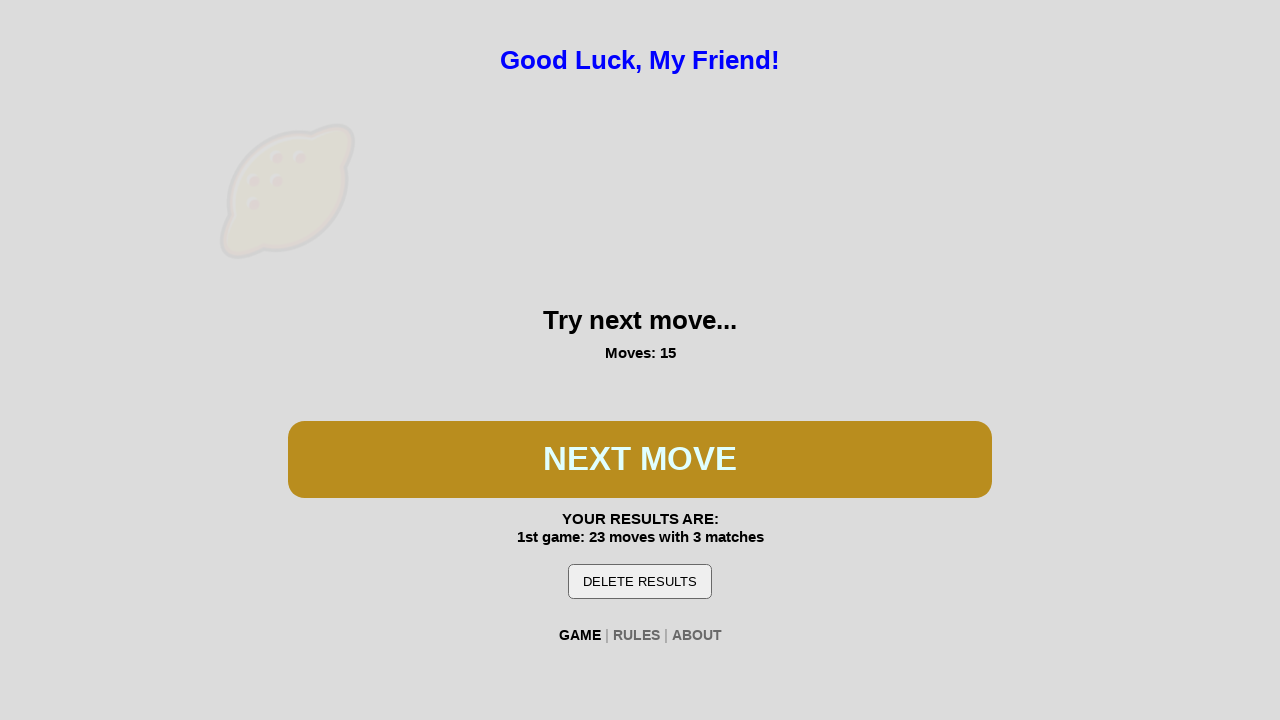

Waited 100ms for spin animation
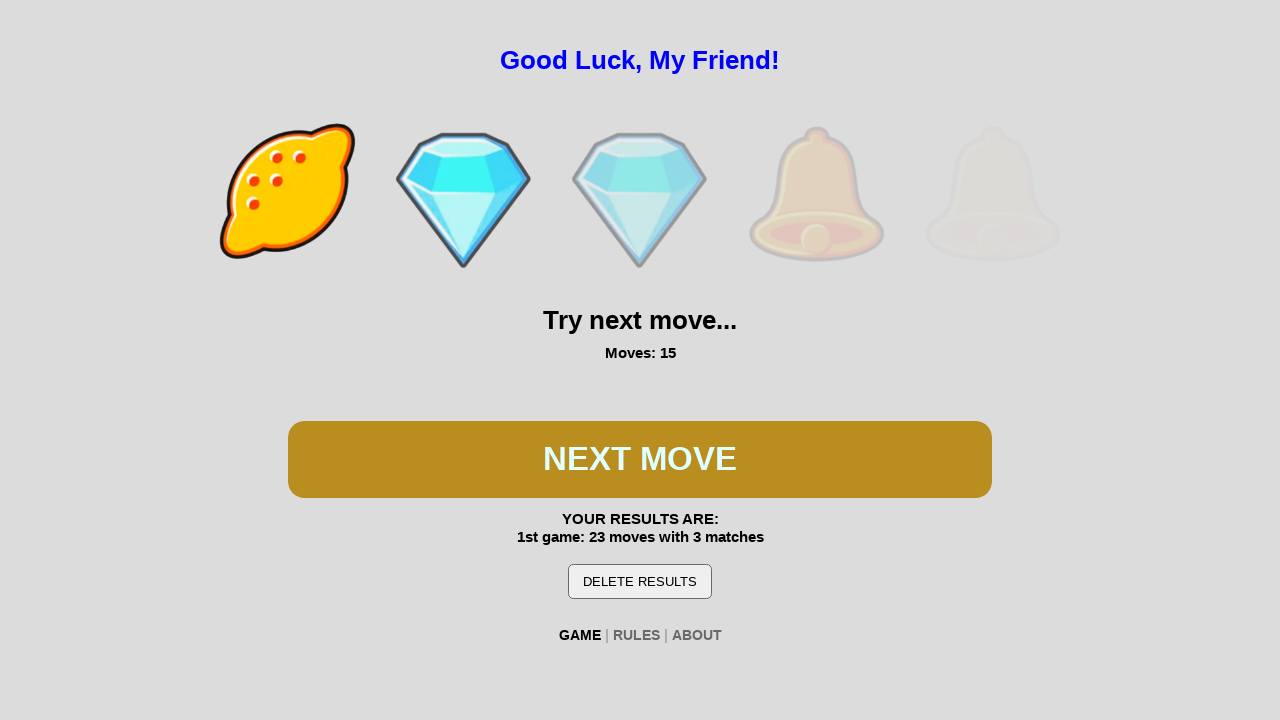

Clicked spin button during second game at (640, 459) on #btn
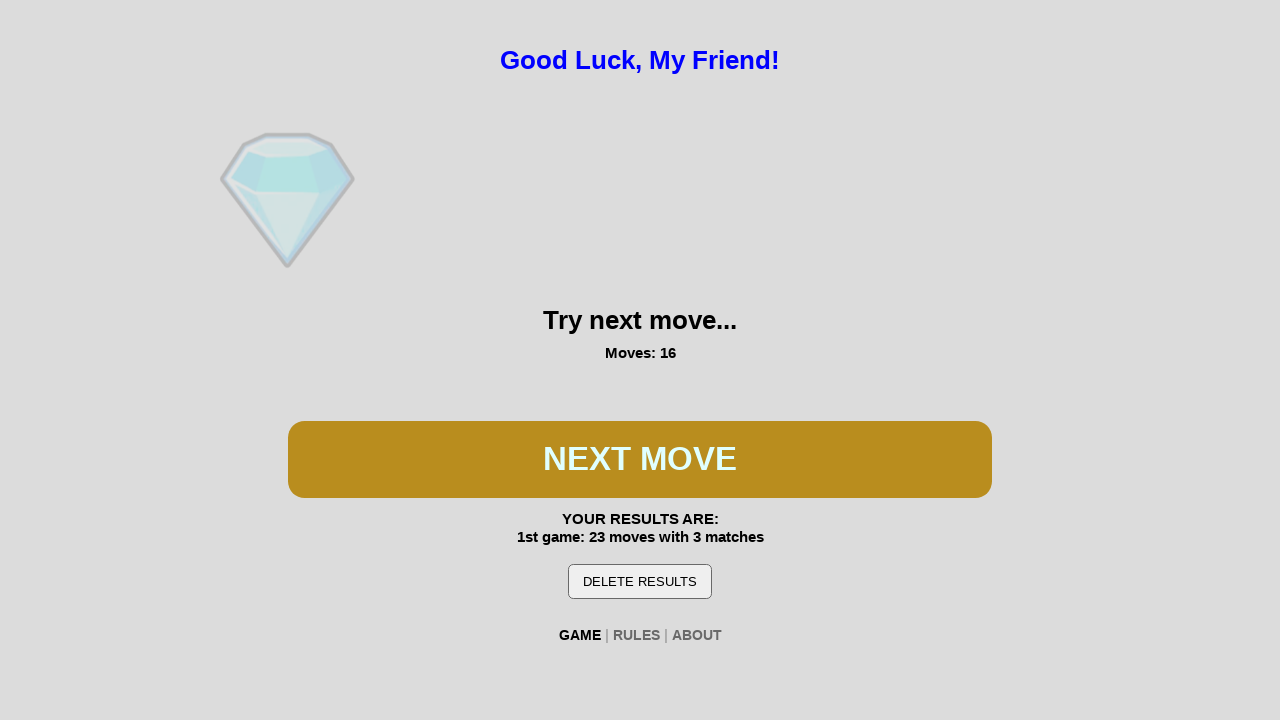

Waited 100ms for spin animation
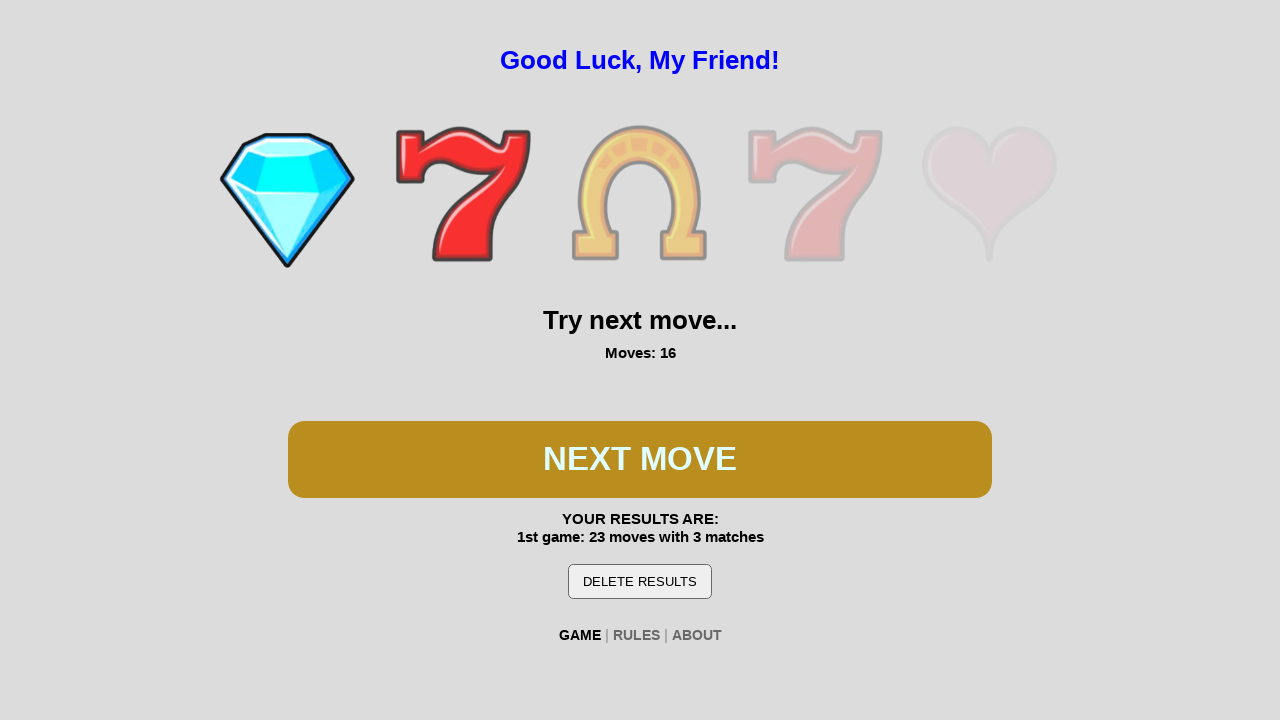

Clicked spin button during second game at (640, 459) on #btn
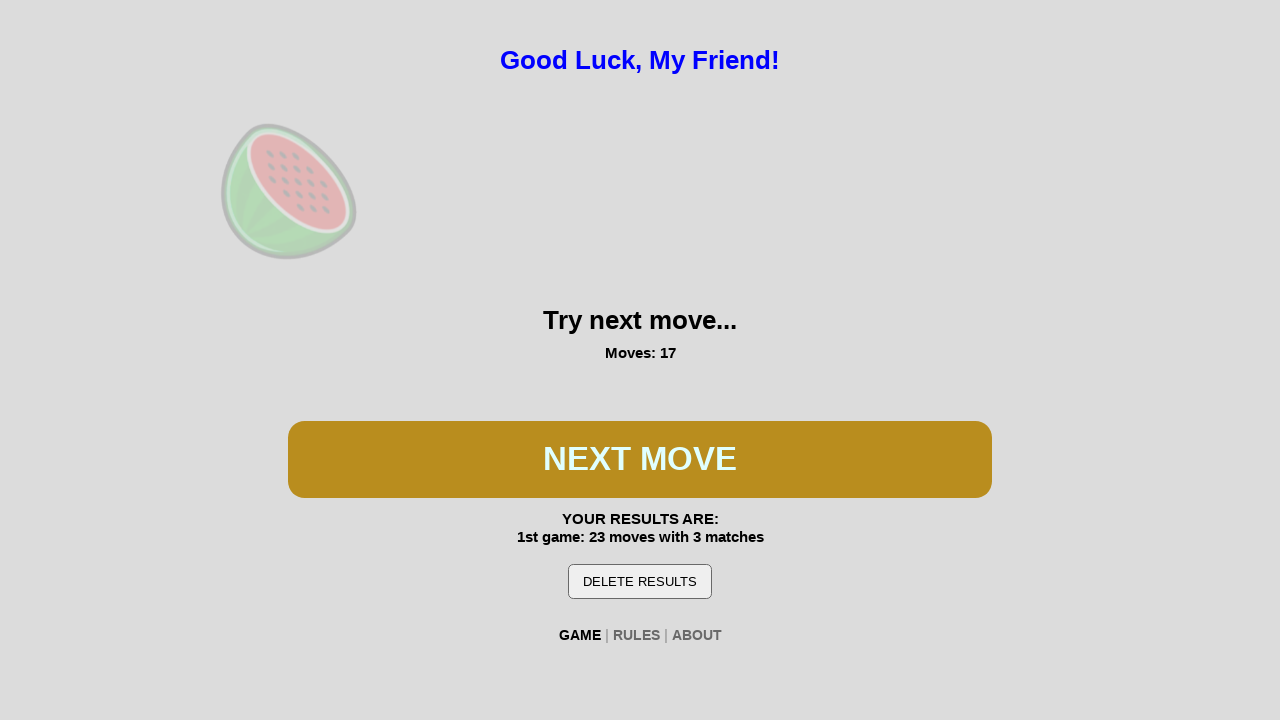

Waited 100ms for spin animation
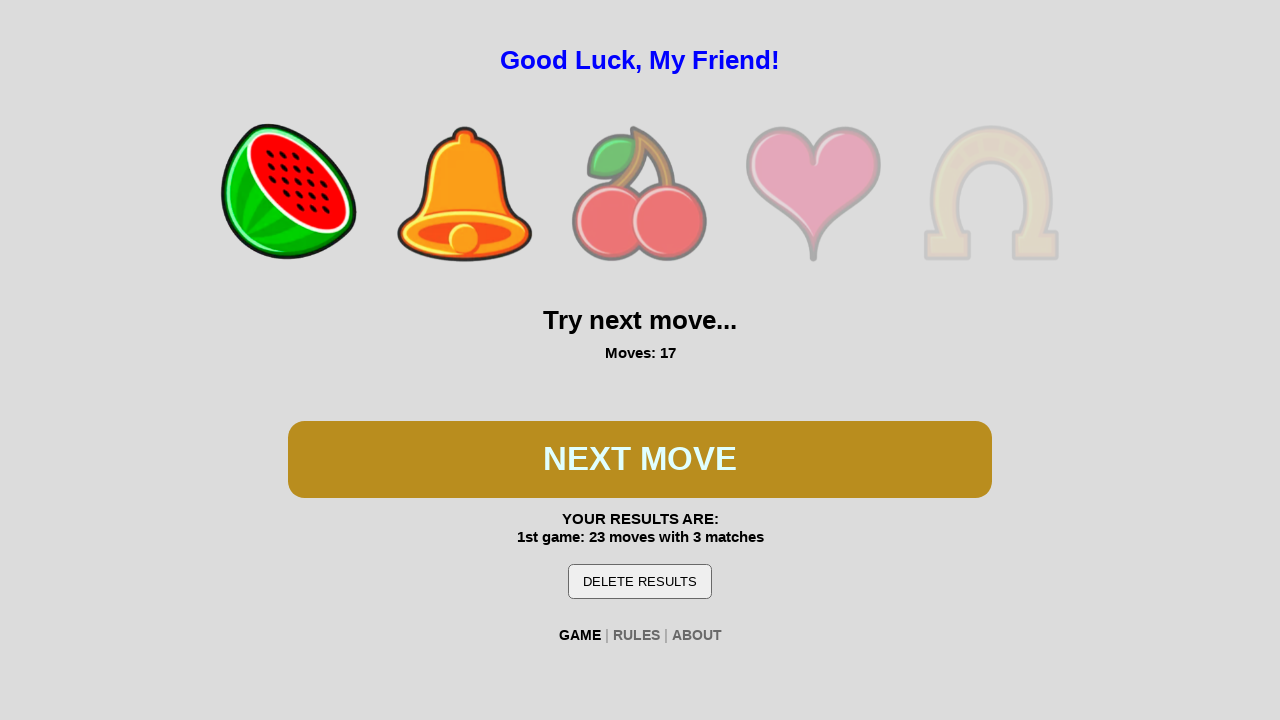

Clicked spin button during second game at (640, 459) on #btn
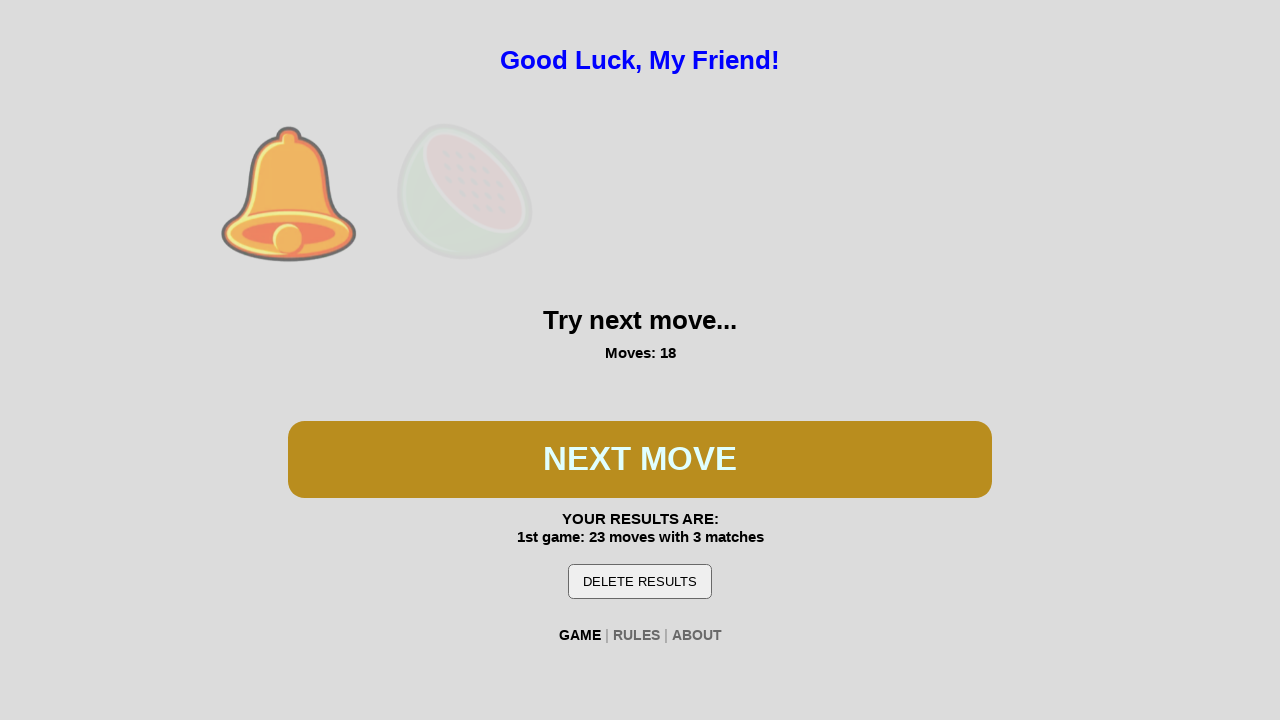

Waited 100ms for spin animation
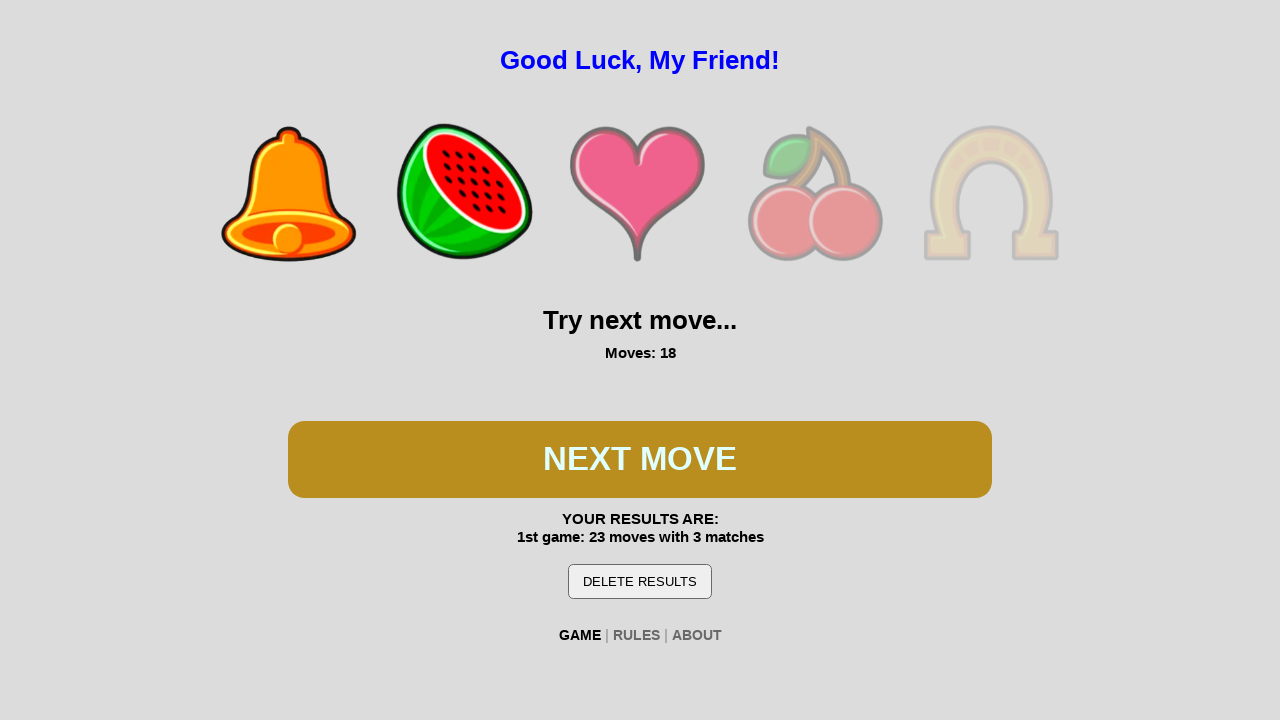

Clicked spin button during second game at (640, 459) on #btn
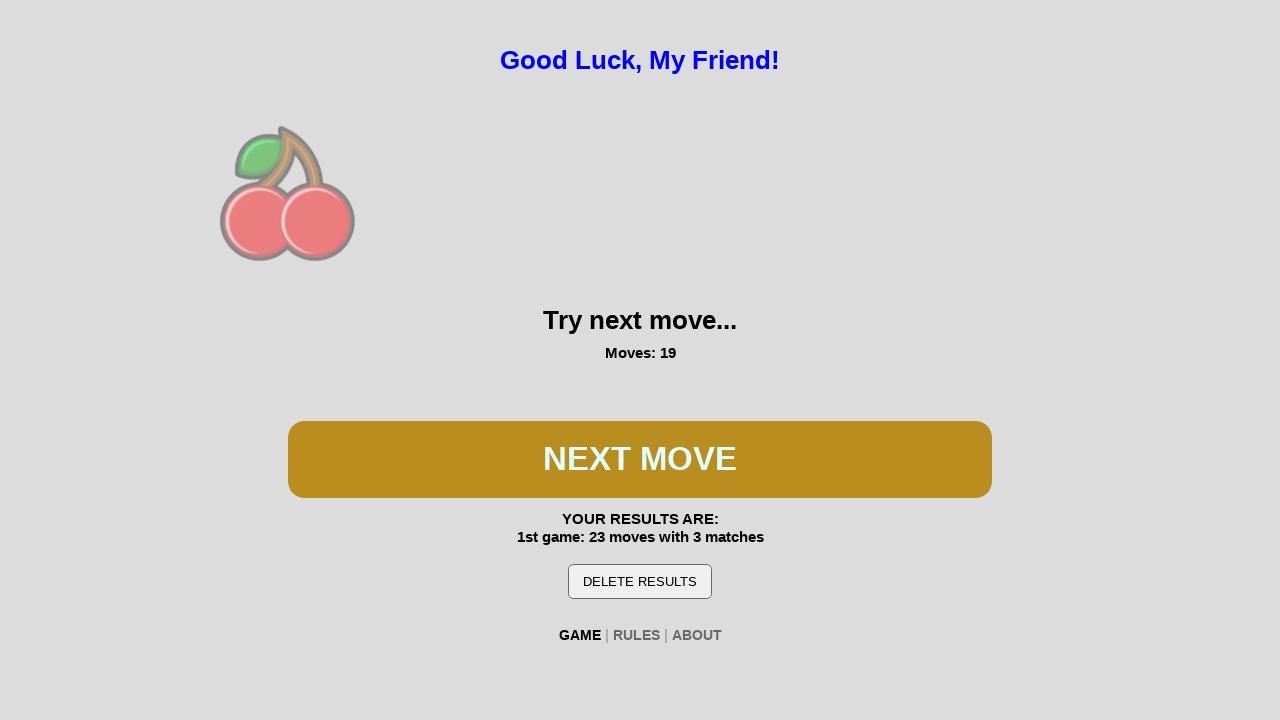

Waited 100ms for spin animation
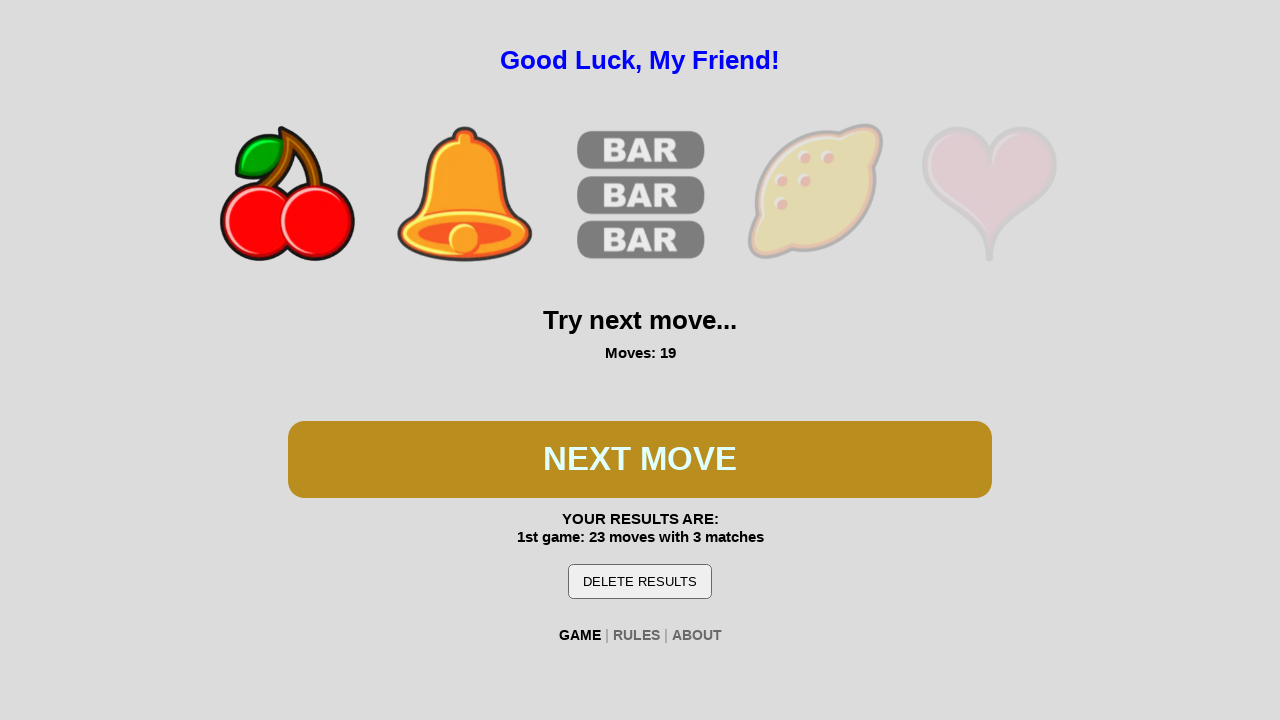

Clicked spin button during second game at (640, 459) on #btn
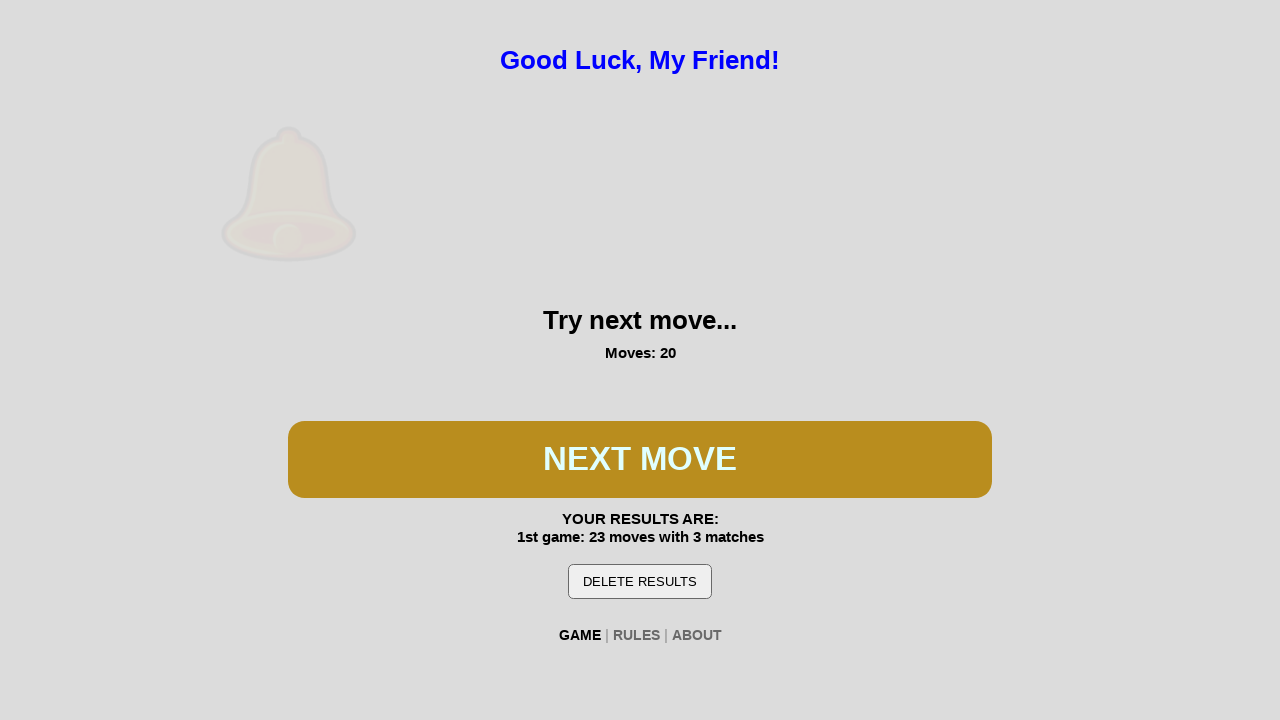

Waited 100ms for spin animation
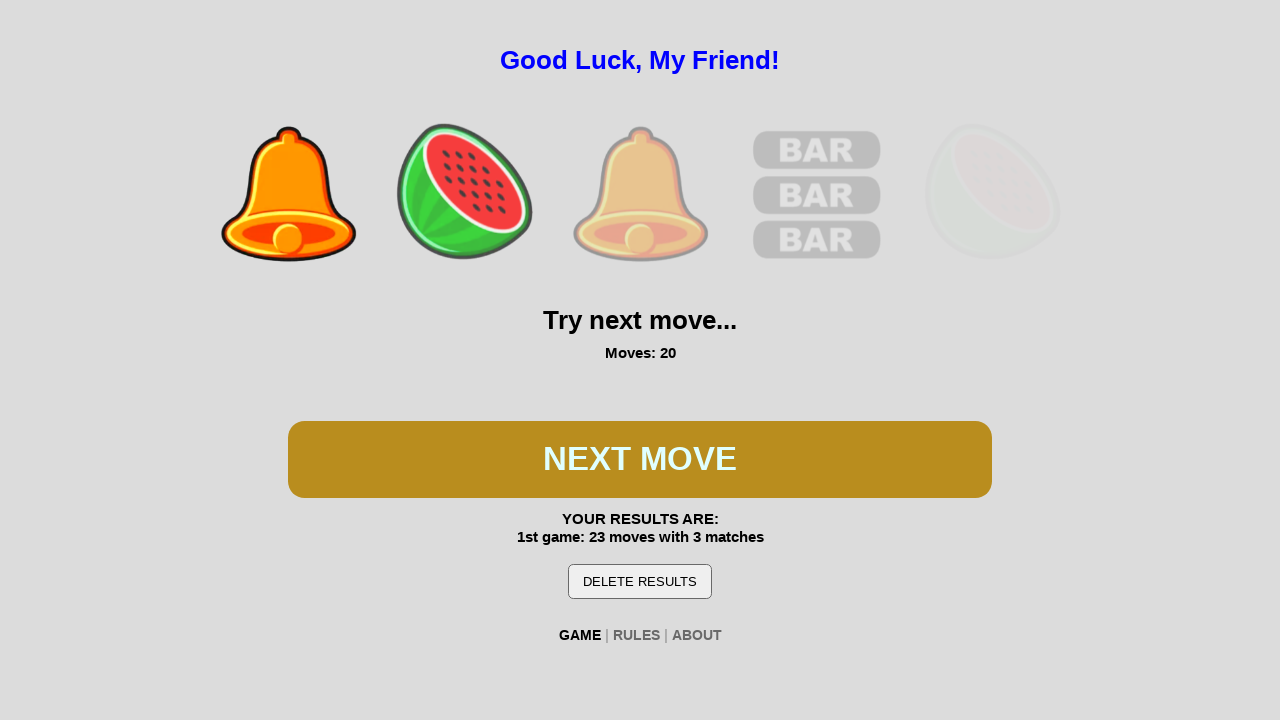

Clicked spin button during second game at (640, 459) on #btn
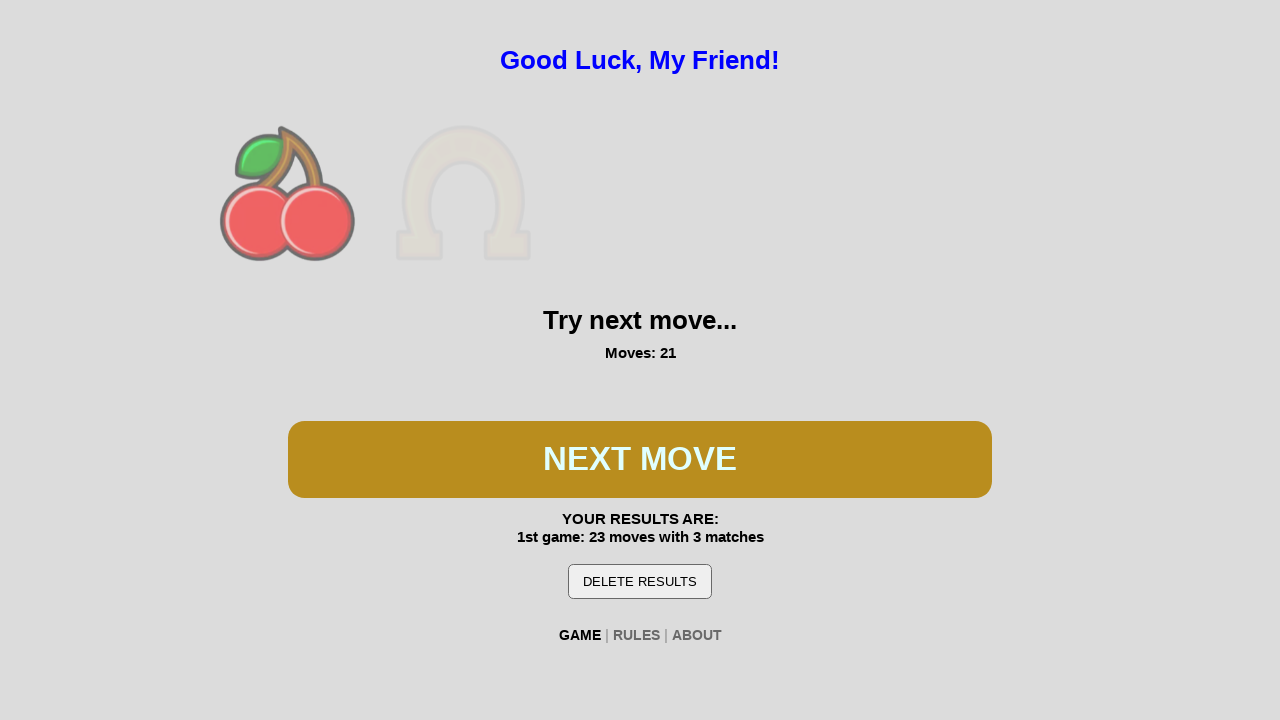

Waited 100ms for spin animation
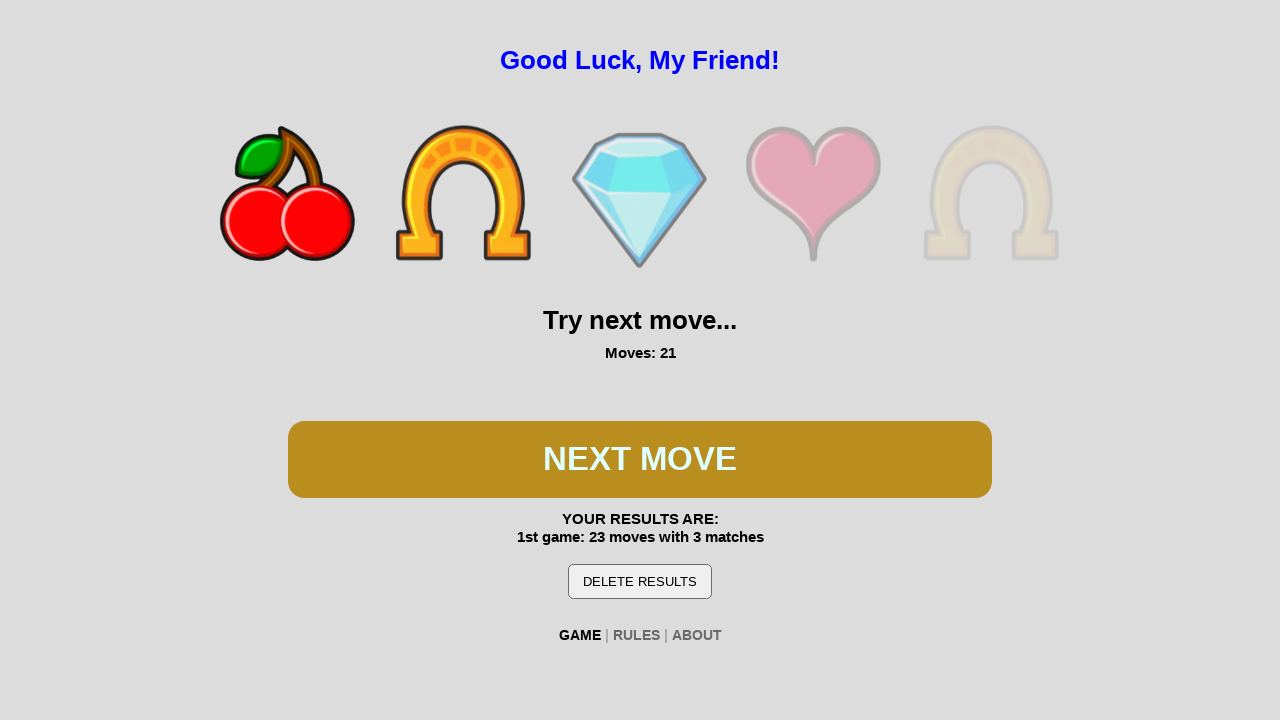

Clicked spin button during second game at (640, 459) on #btn
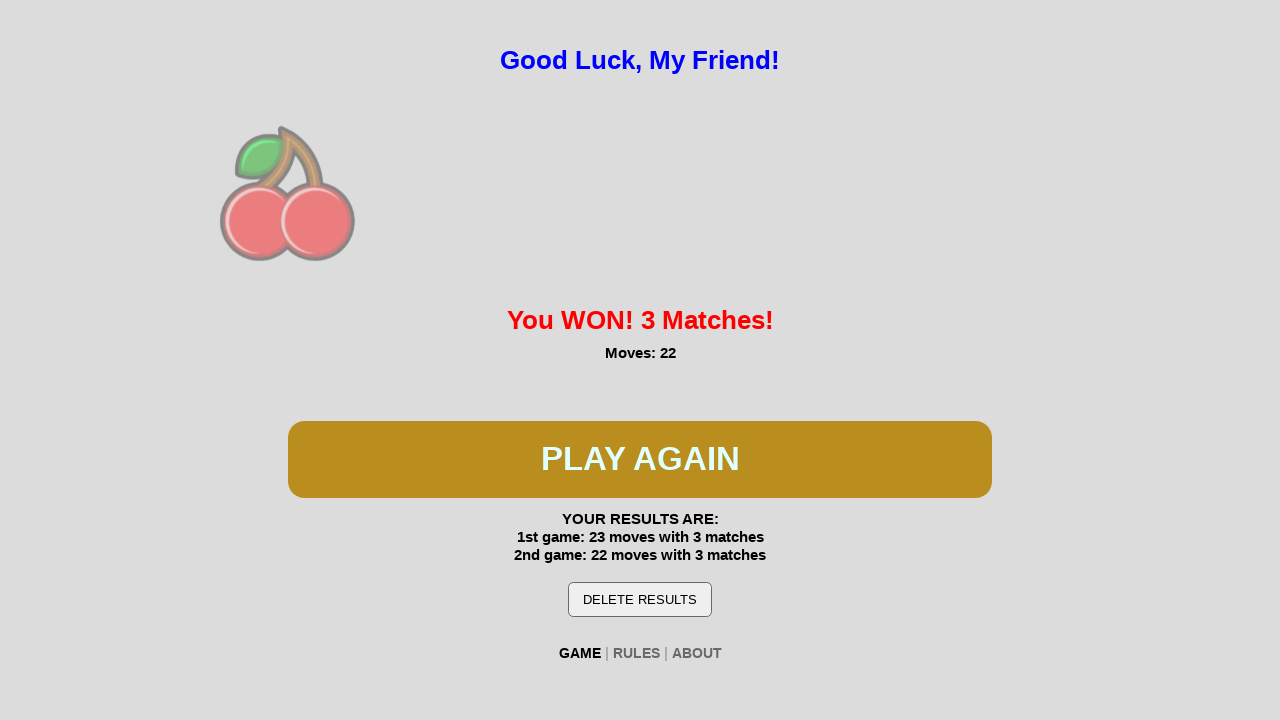

Waited 100ms for spin animation
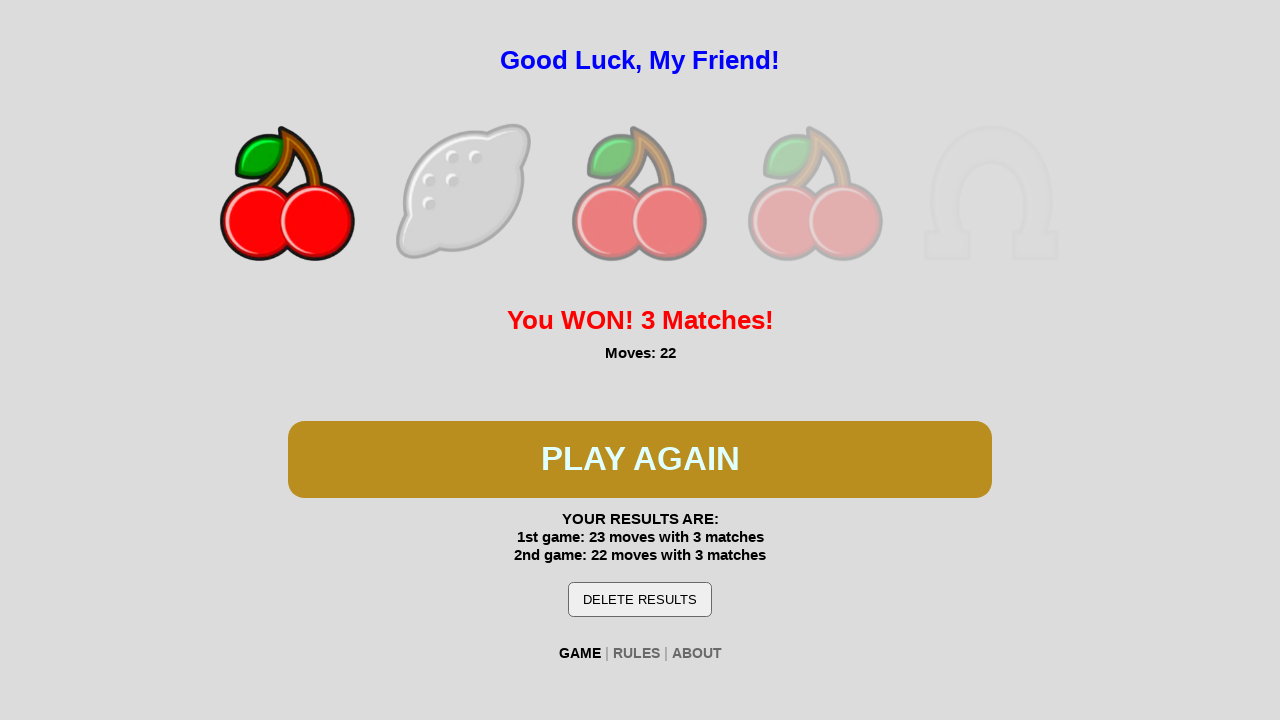

Second game won - 'You WON!' message detected
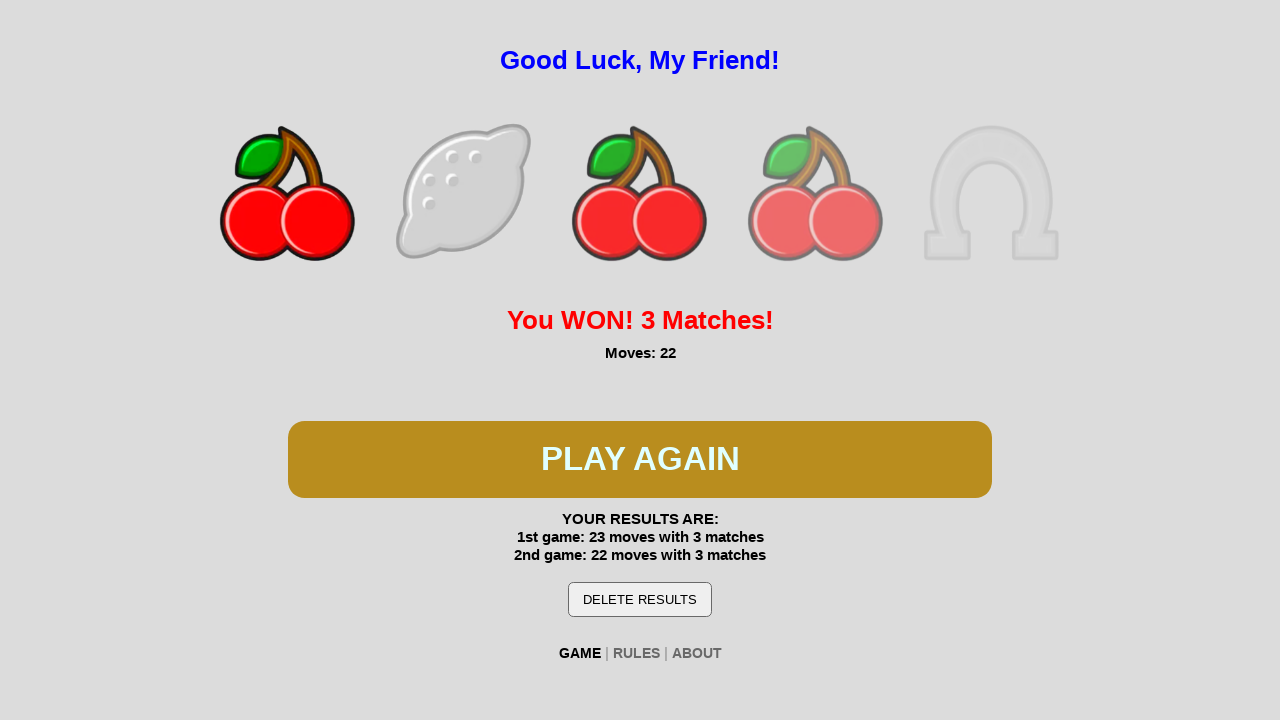

Verified '2nd game' text is displayed on results screen
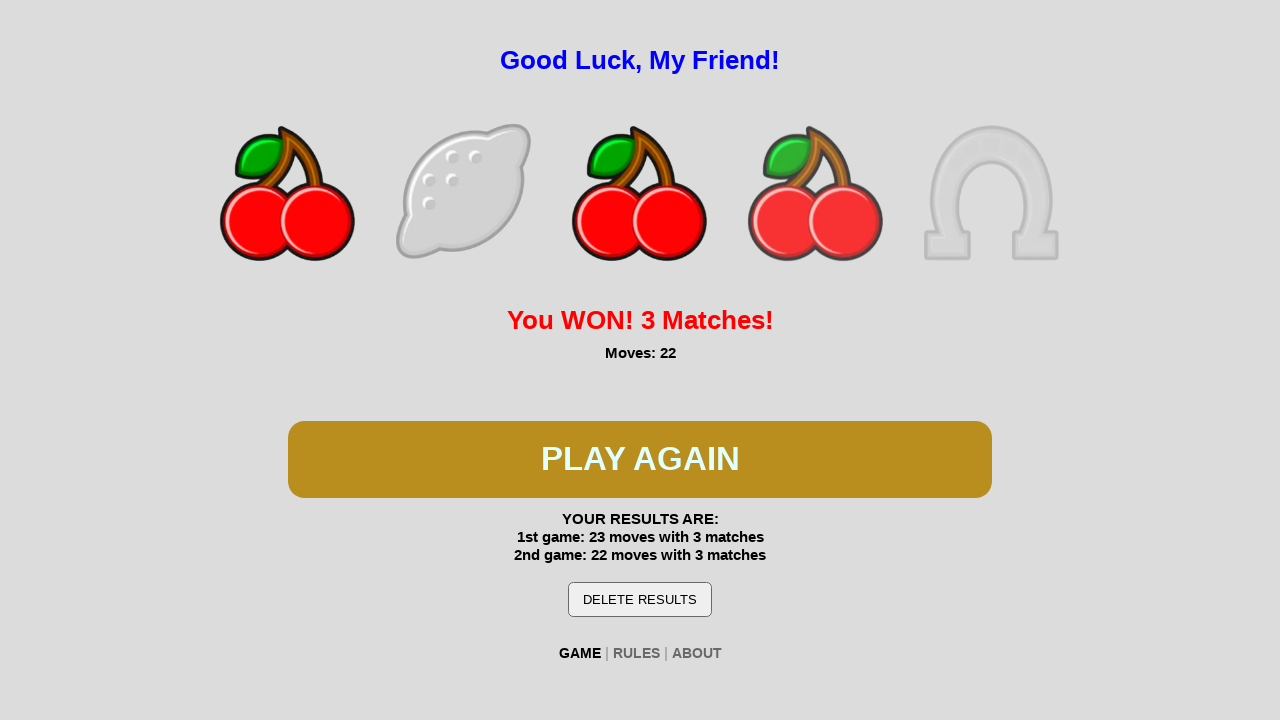

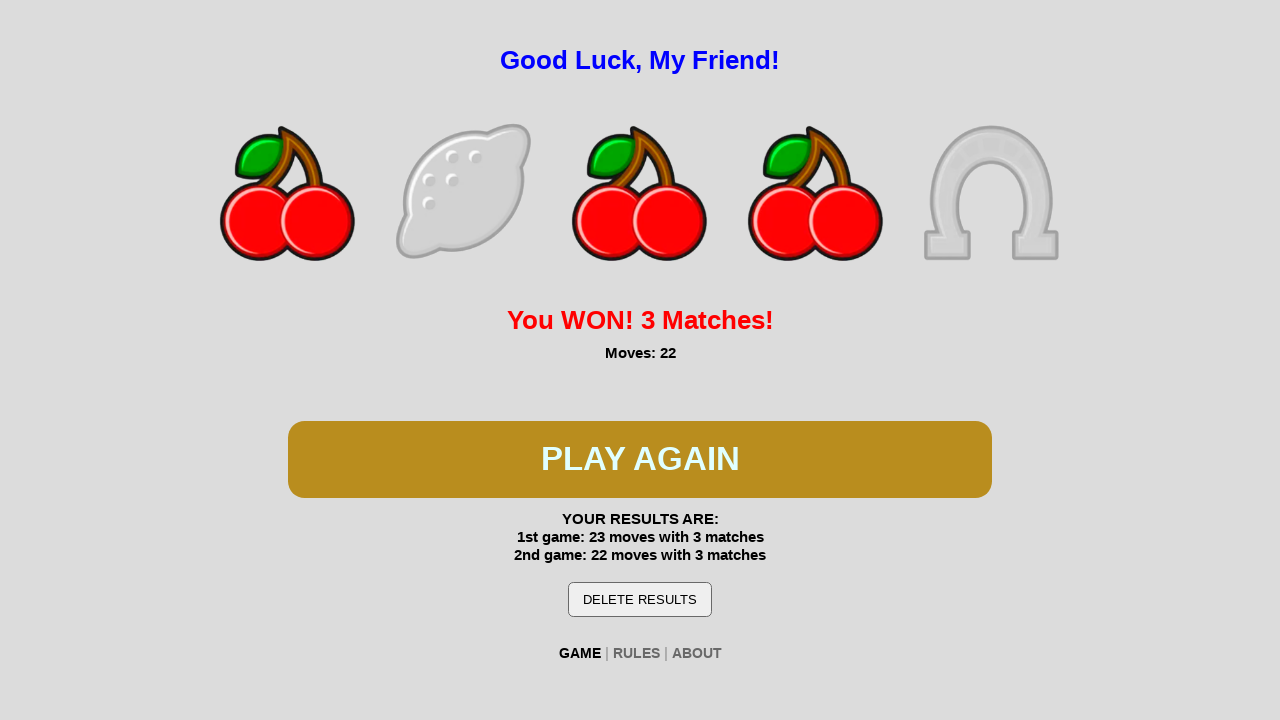